Tests filling a large form with multiple input fields by entering the same text in all inputs and submitting the form

Starting URL: http://suninjuly.github.io/huge_form.html

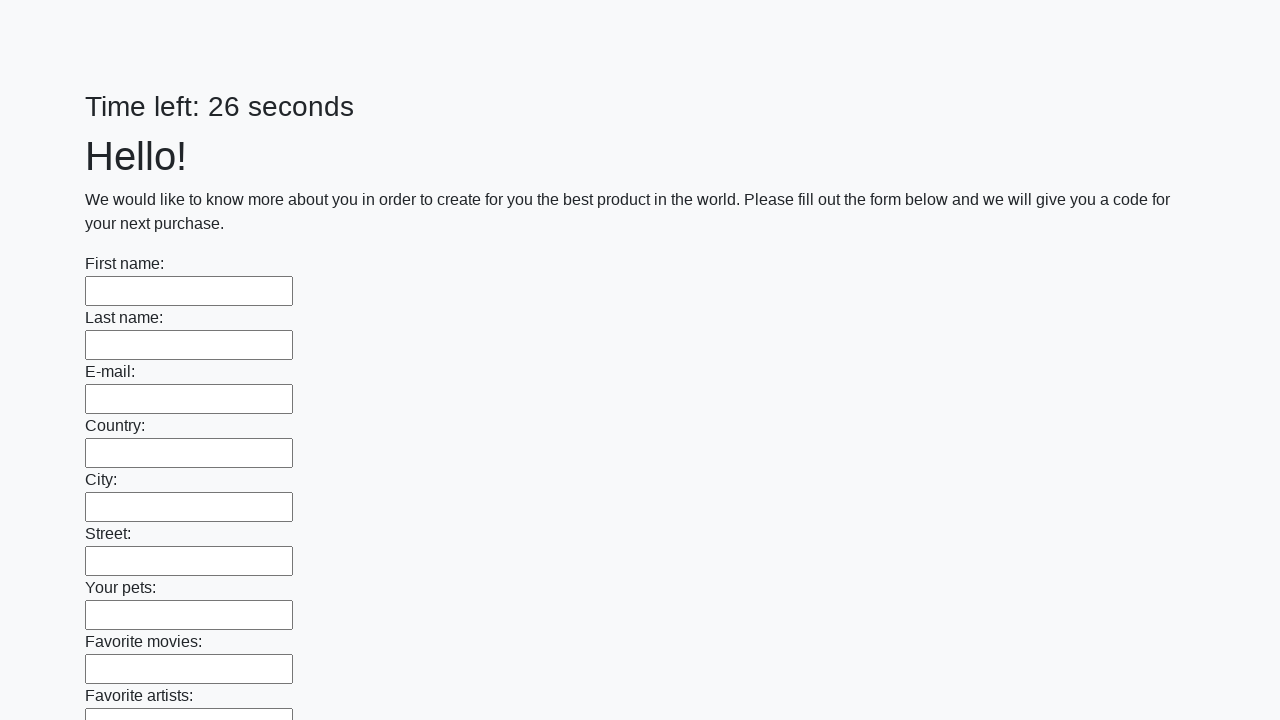

Navigated to huge form page
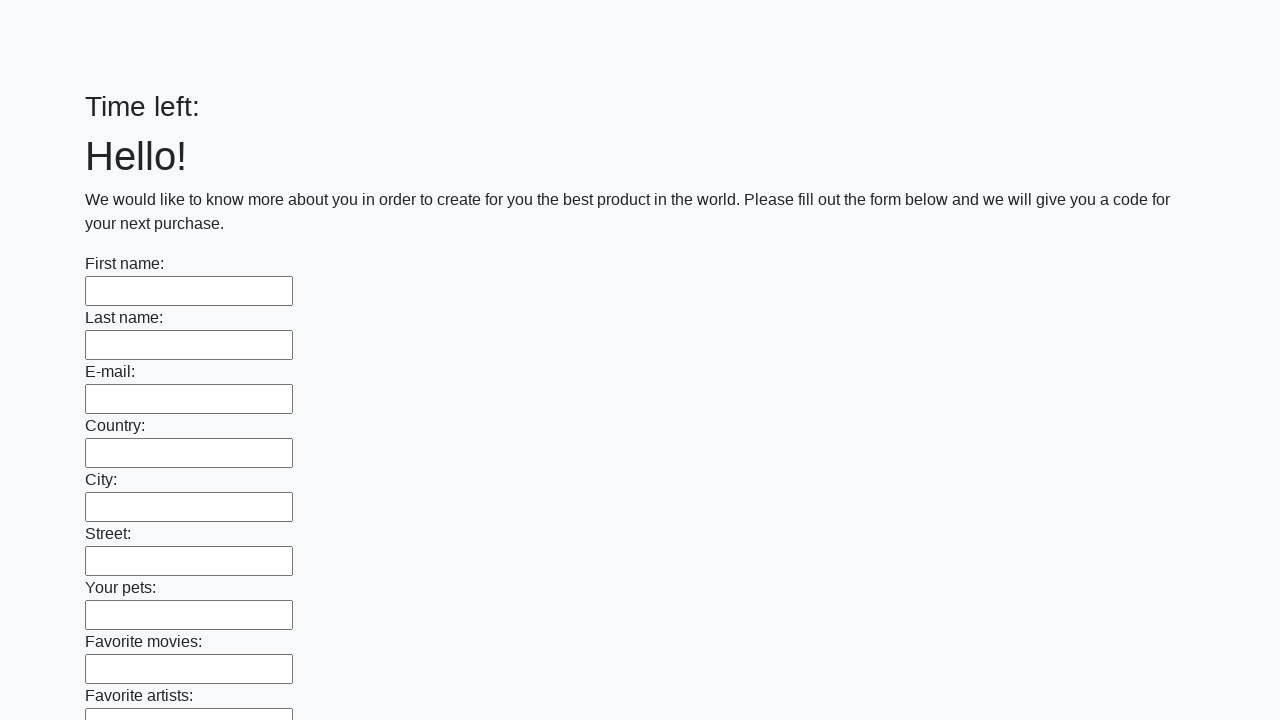

Filled an input field with 'Test Answer' on xpath=//input >> nth=0
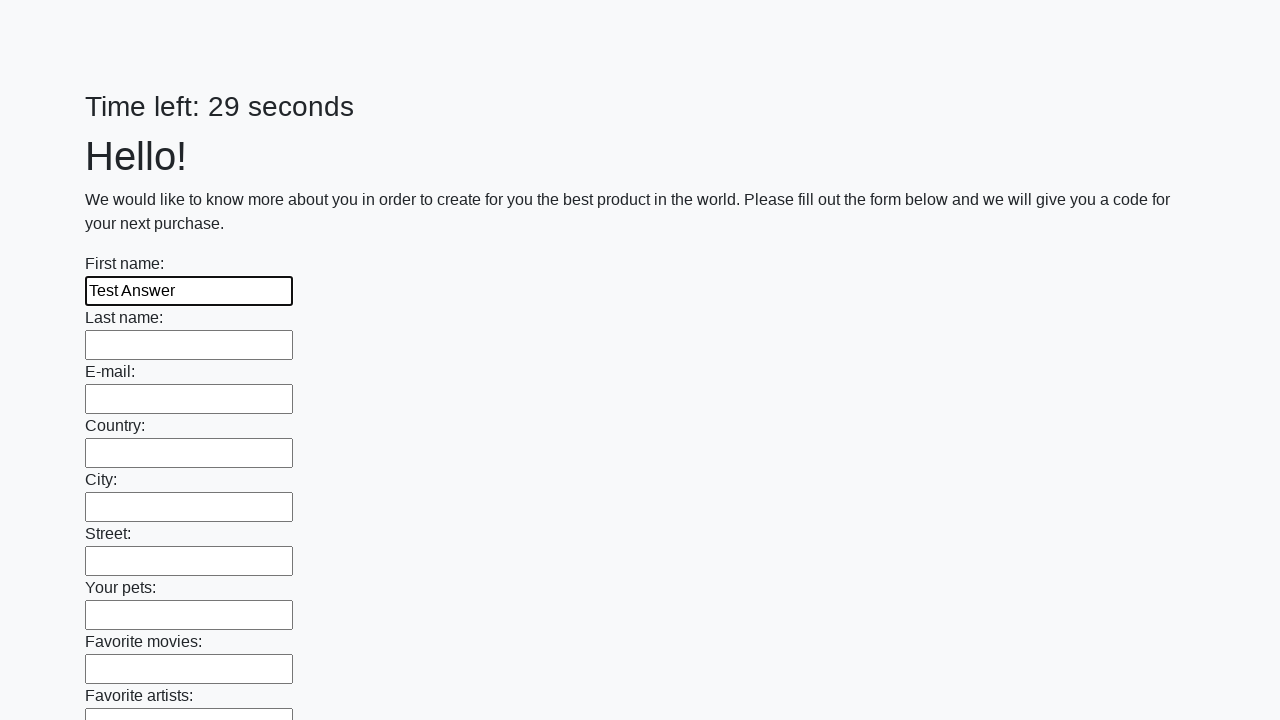

Filled an input field with 'Test Answer' on xpath=//input >> nth=1
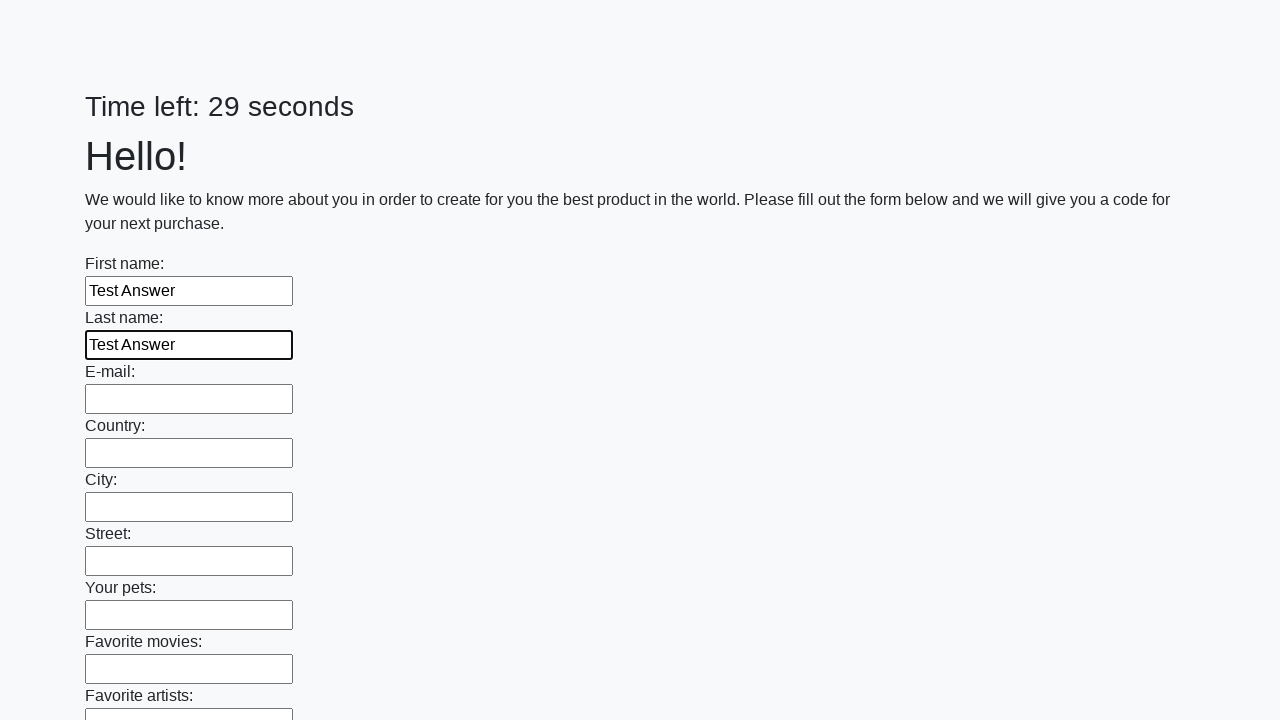

Filled an input field with 'Test Answer' on xpath=//input >> nth=2
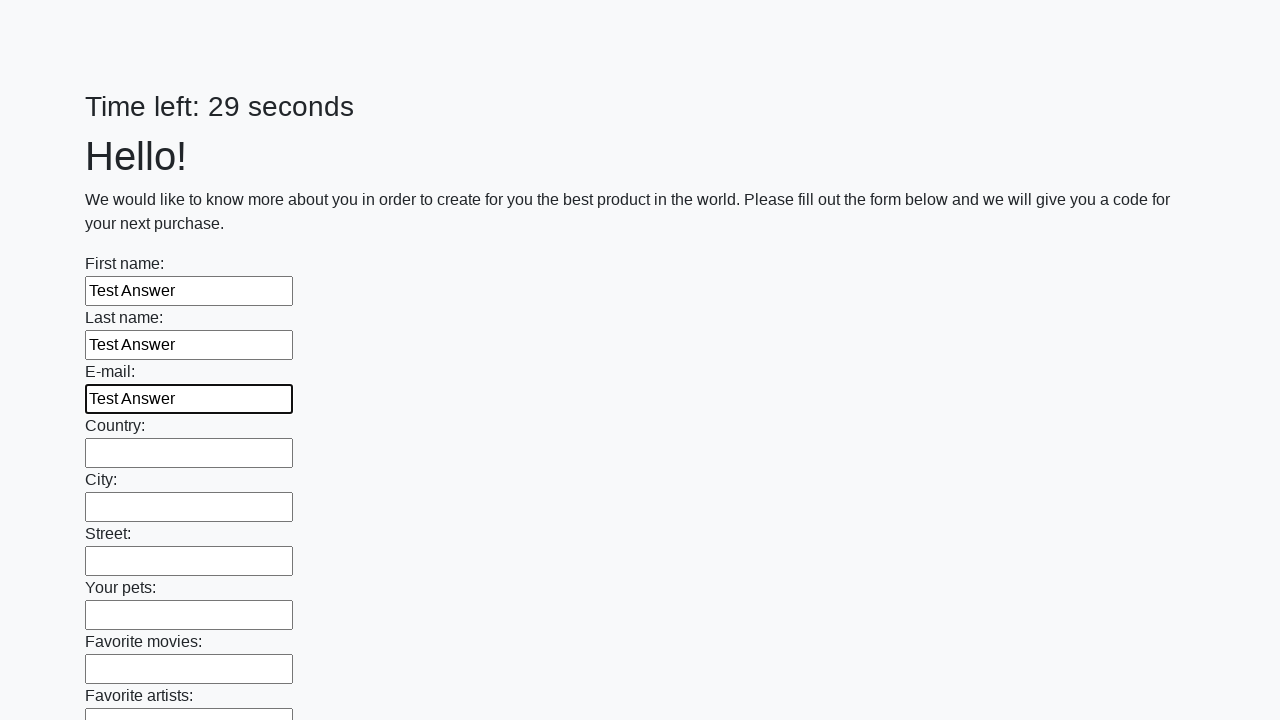

Filled an input field with 'Test Answer' on xpath=//input >> nth=3
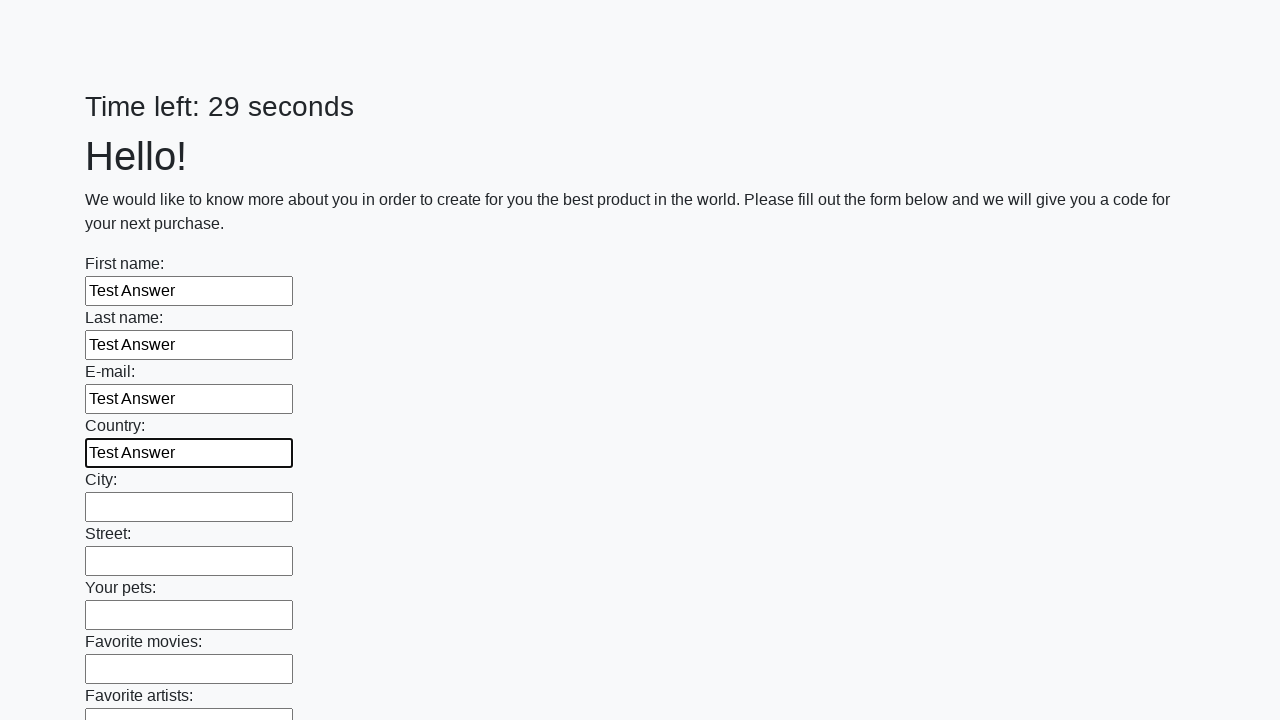

Filled an input field with 'Test Answer' on xpath=//input >> nth=4
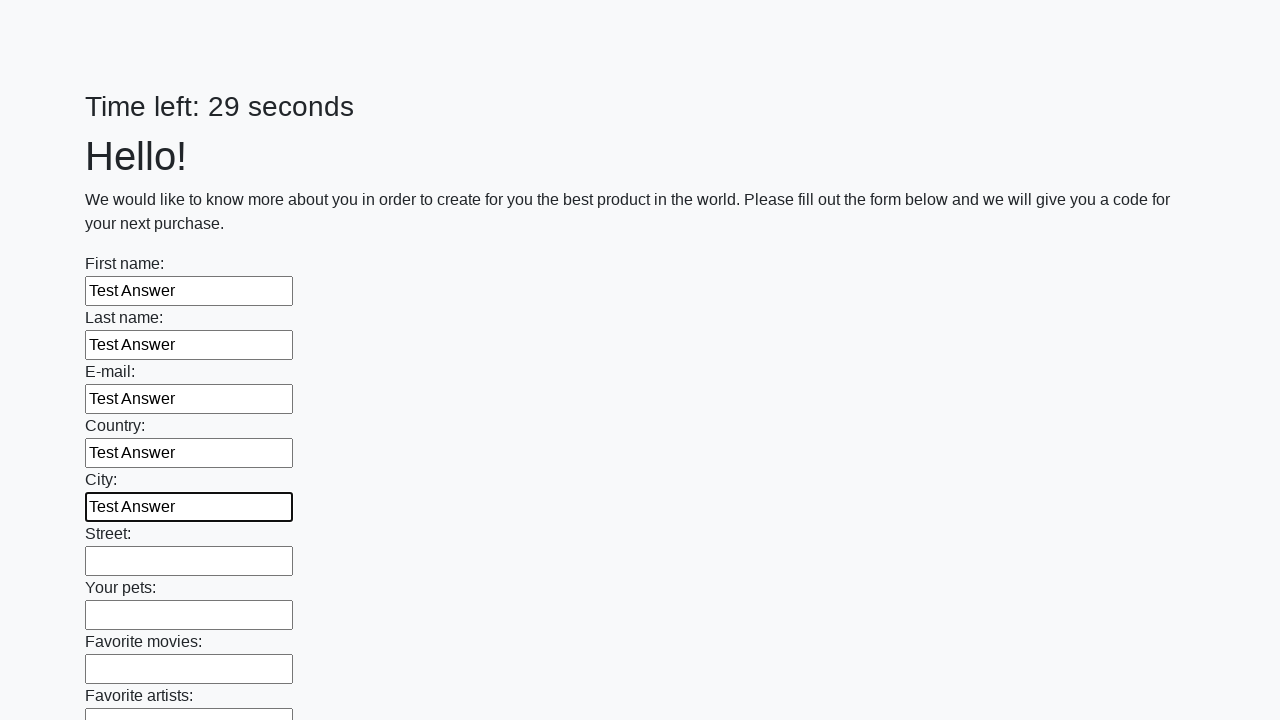

Filled an input field with 'Test Answer' on xpath=//input >> nth=5
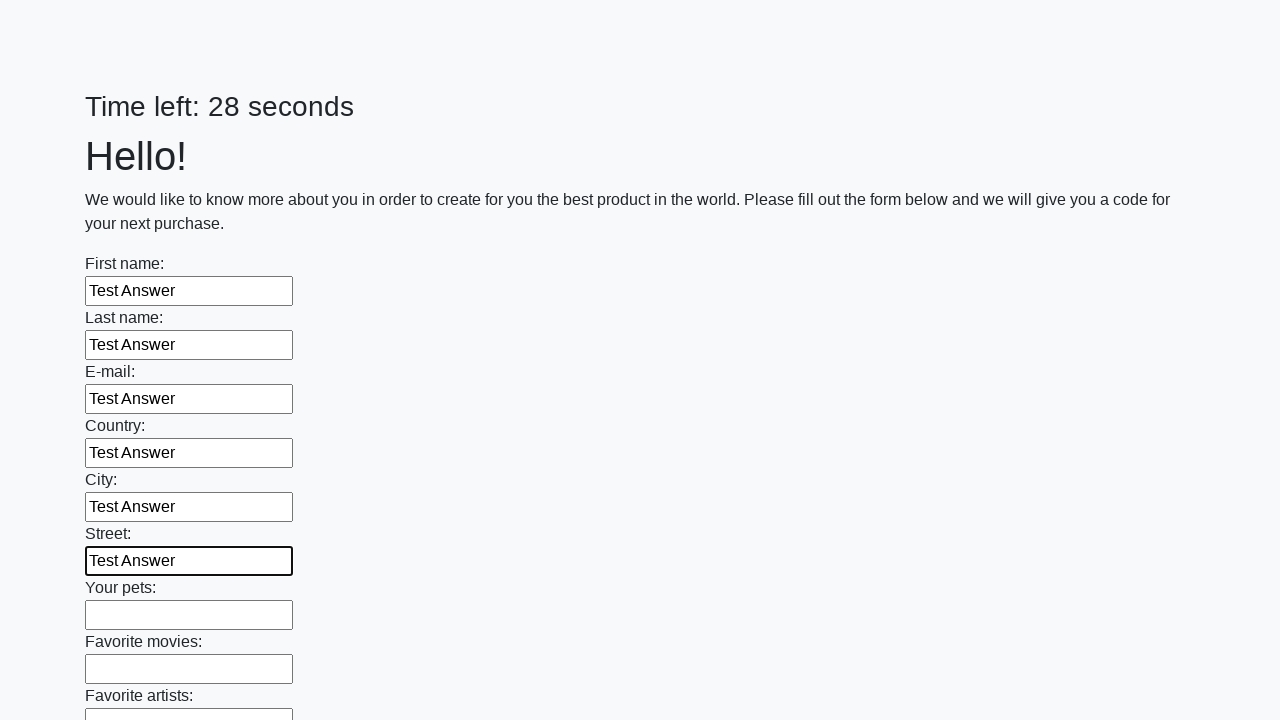

Filled an input field with 'Test Answer' on xpath=//input >> nth=6
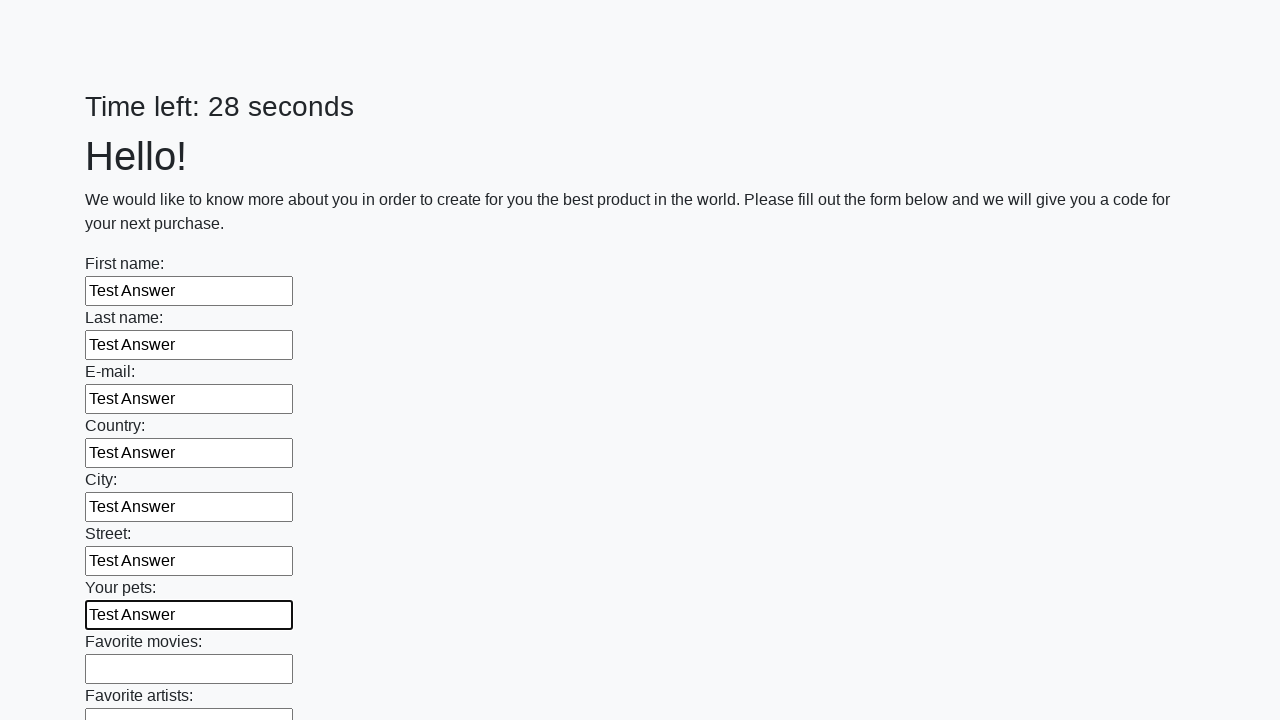

Filled an input field with 'Test Answer' on xpath=//input >> nth=7
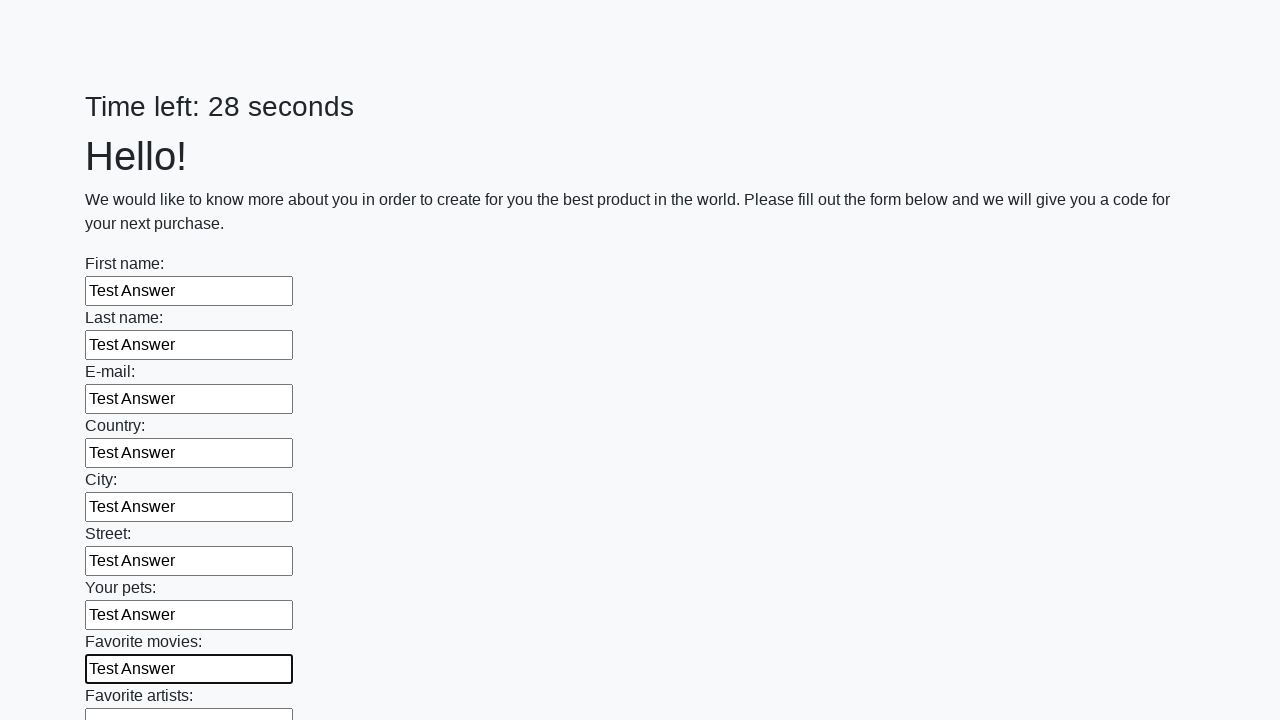

Filled an input field with 'Test Answer' on xpath=//input >> nth=8
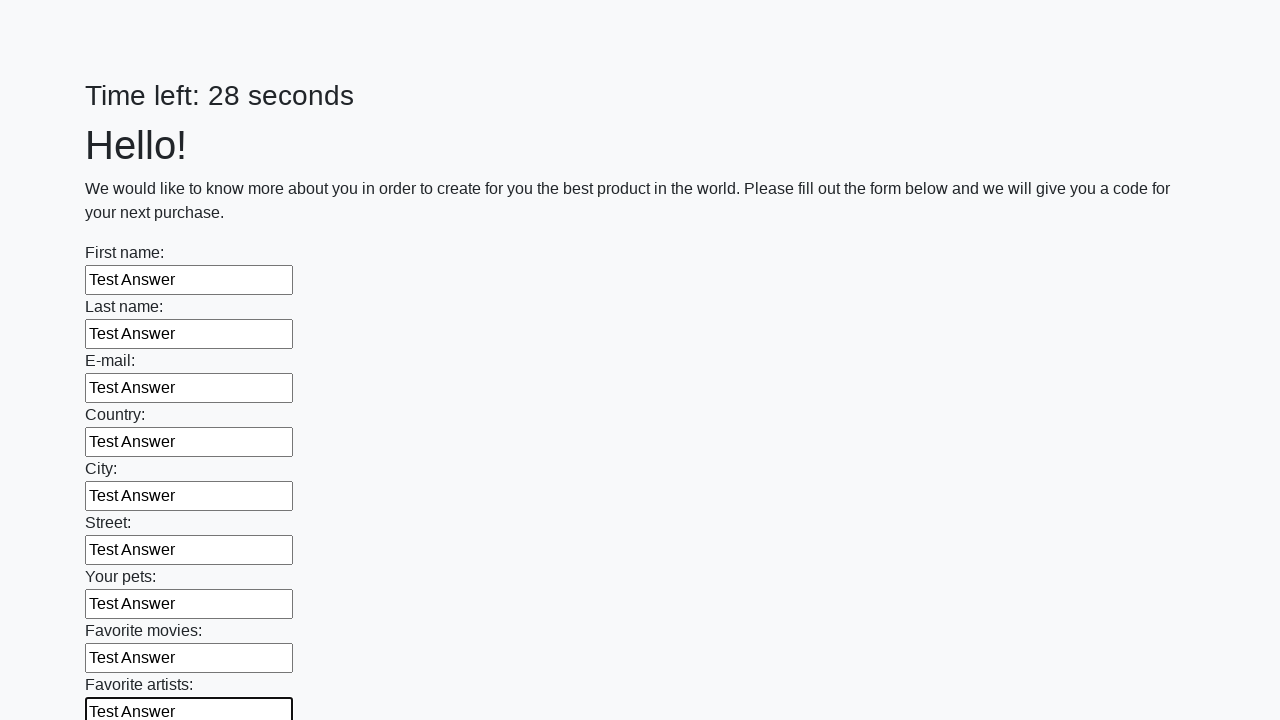

Filled an input field with 'Test Answer' on xpath=//input >> nth=9
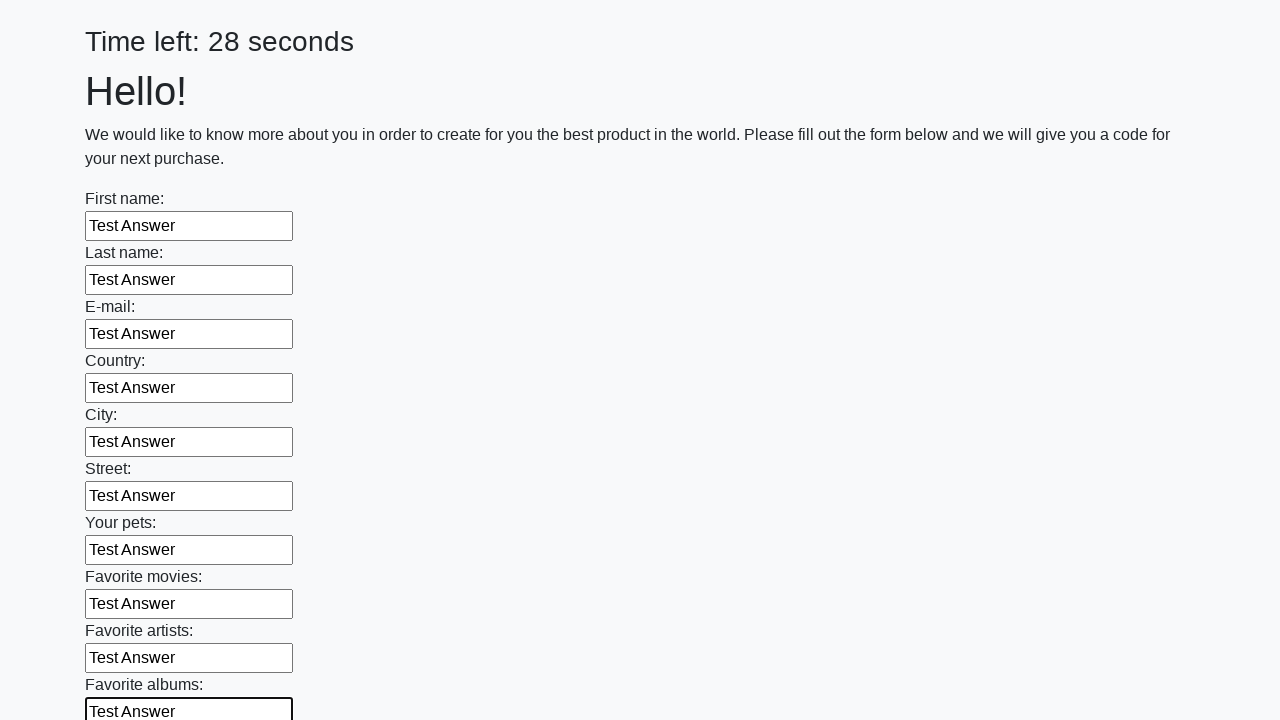

Filled an input field with 'Test Answer' on xpath=//input >> nth=10
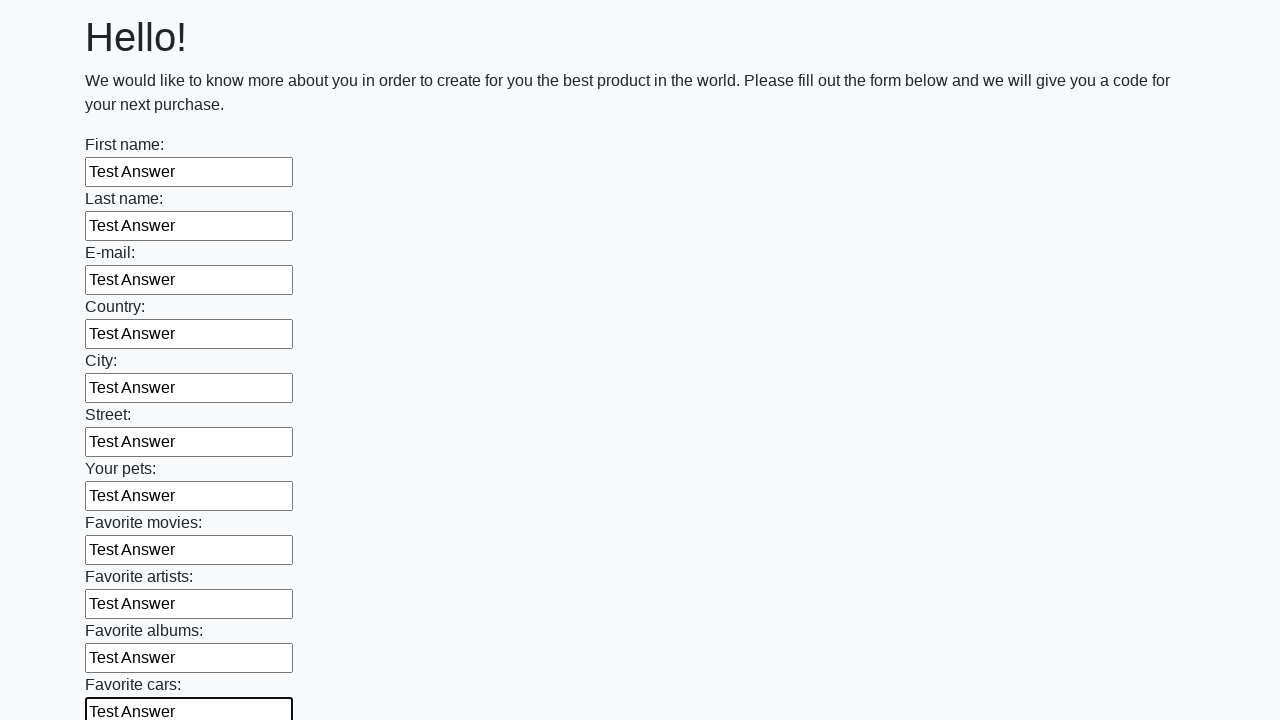

Filled an input field with 'Test Answer' on xpath=//input >> nth=11
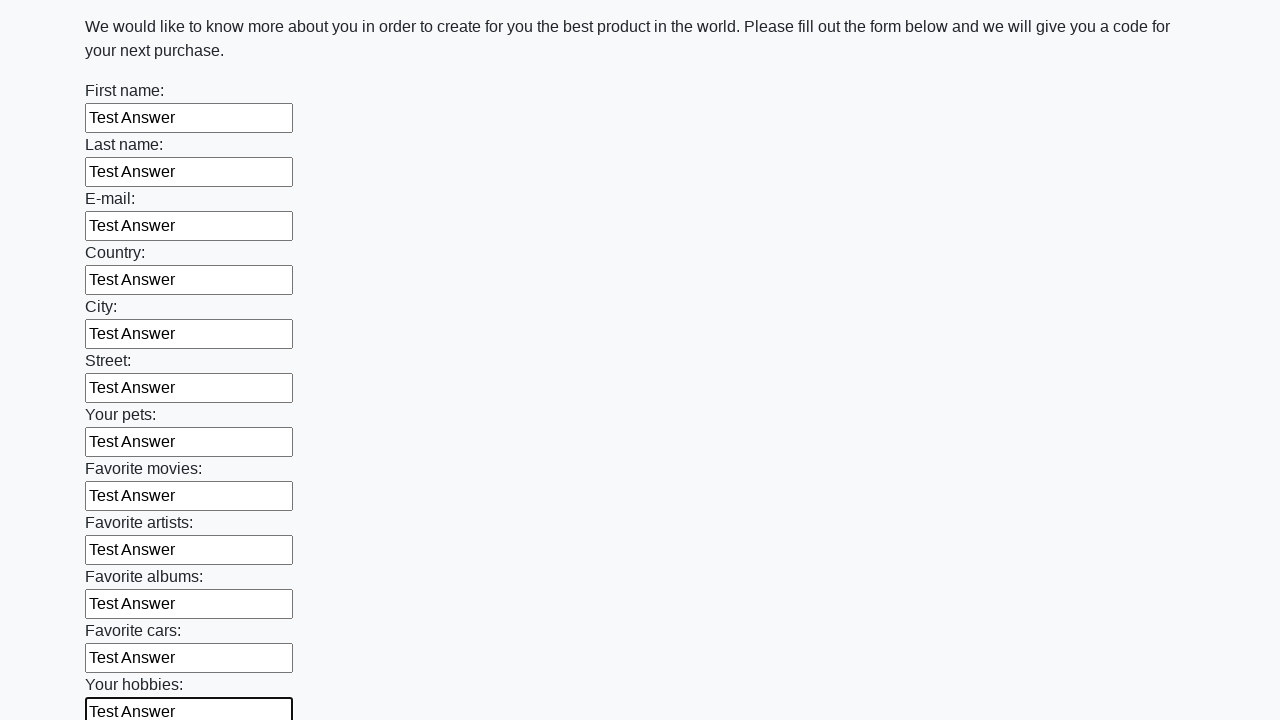

Filled an input field with 'Test Answer' on xpath=//input >> nth=12
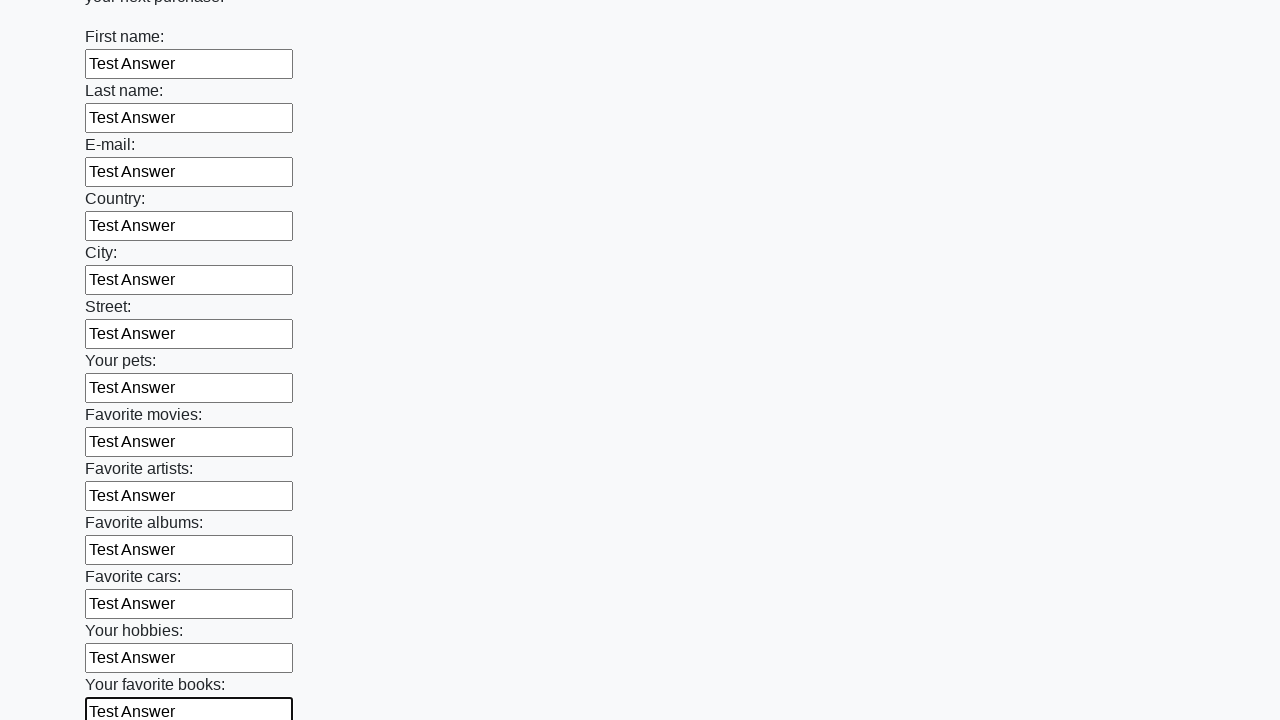

Filled an input field with 'Test Answer' on xpath=//input >> nth=13
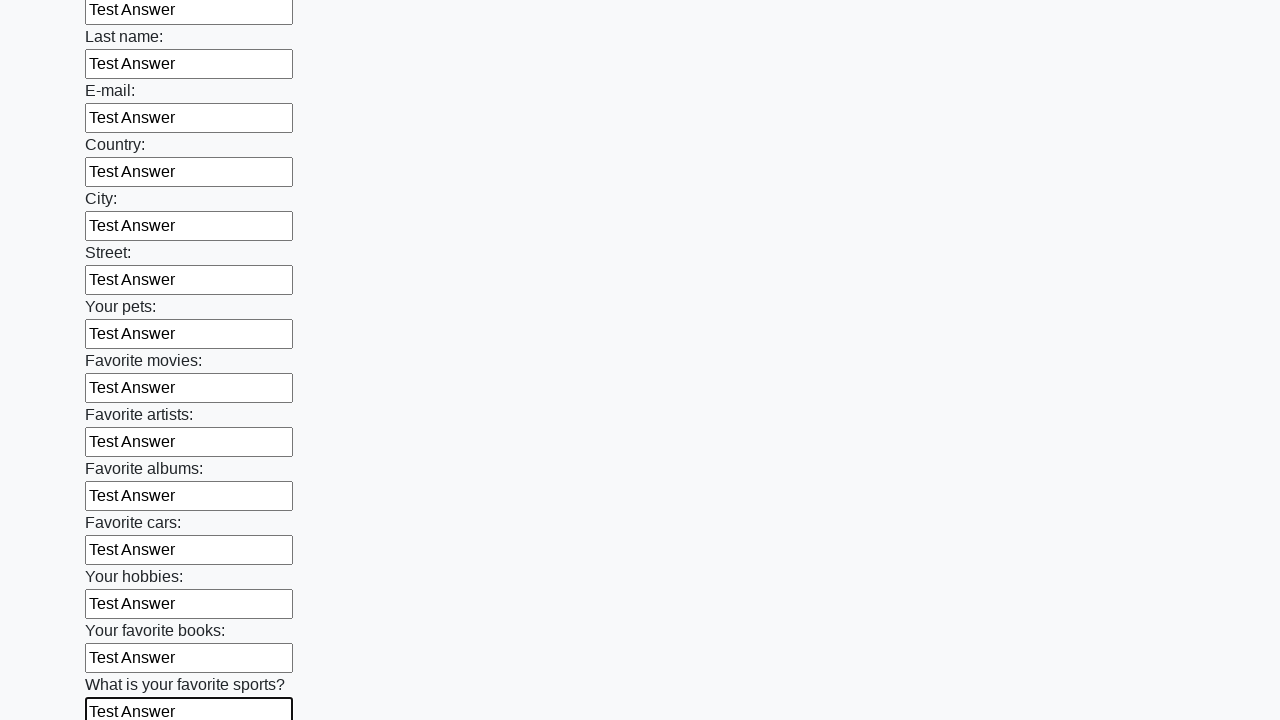

Filled an input field with 'Test Answer' on xpath=//input >> nth=14
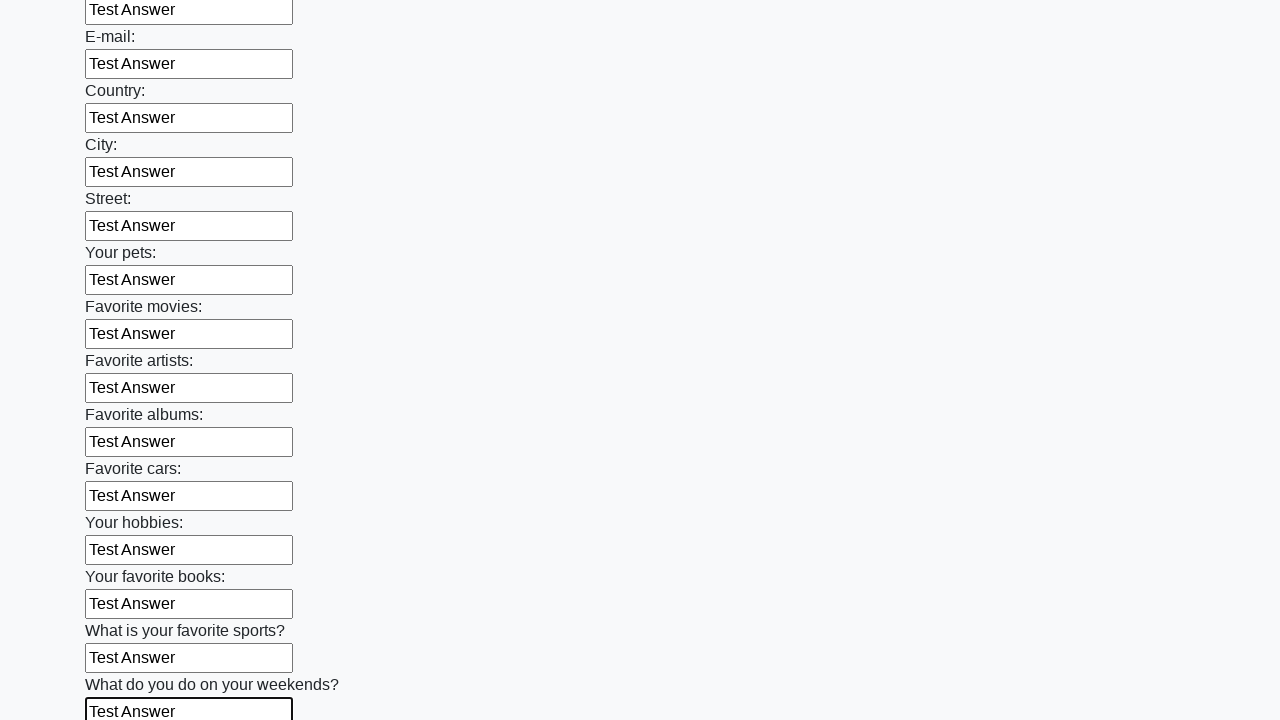

Filled an input field with 'Test Answer' on xpath=//input >> nth=15
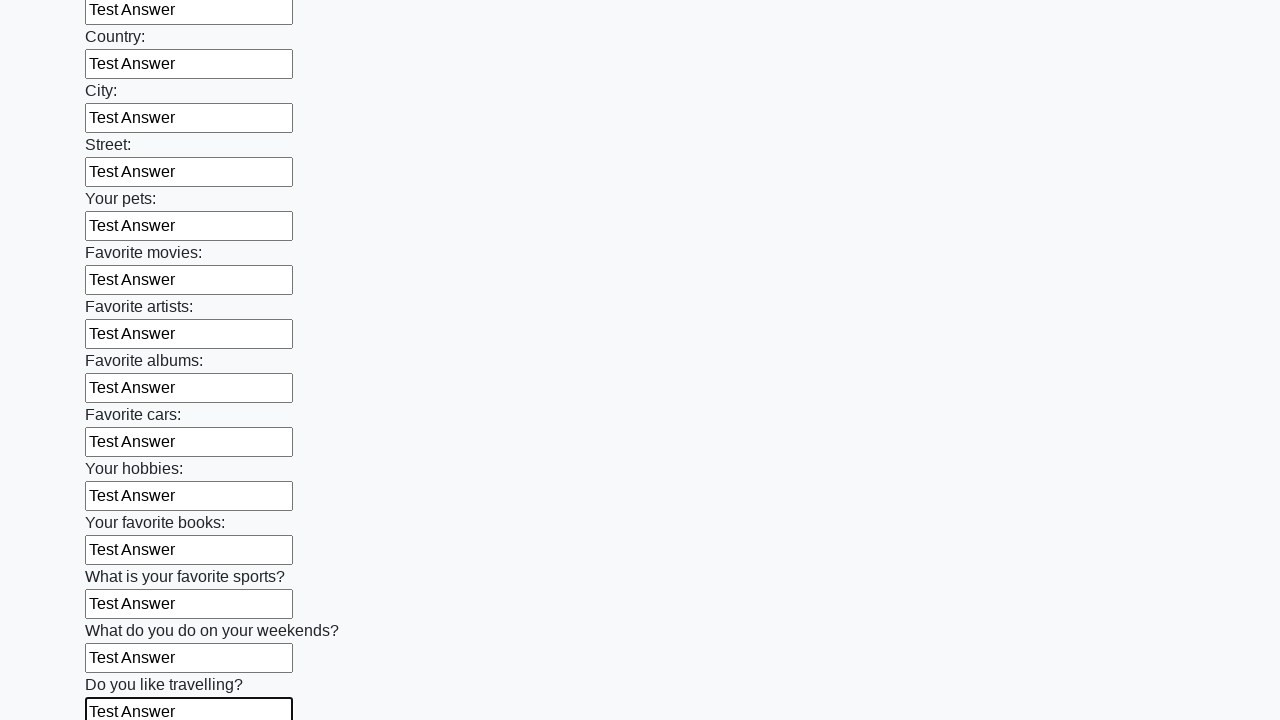

Filled an input field with 'Test Answer' on xpath=//input >> nth=16
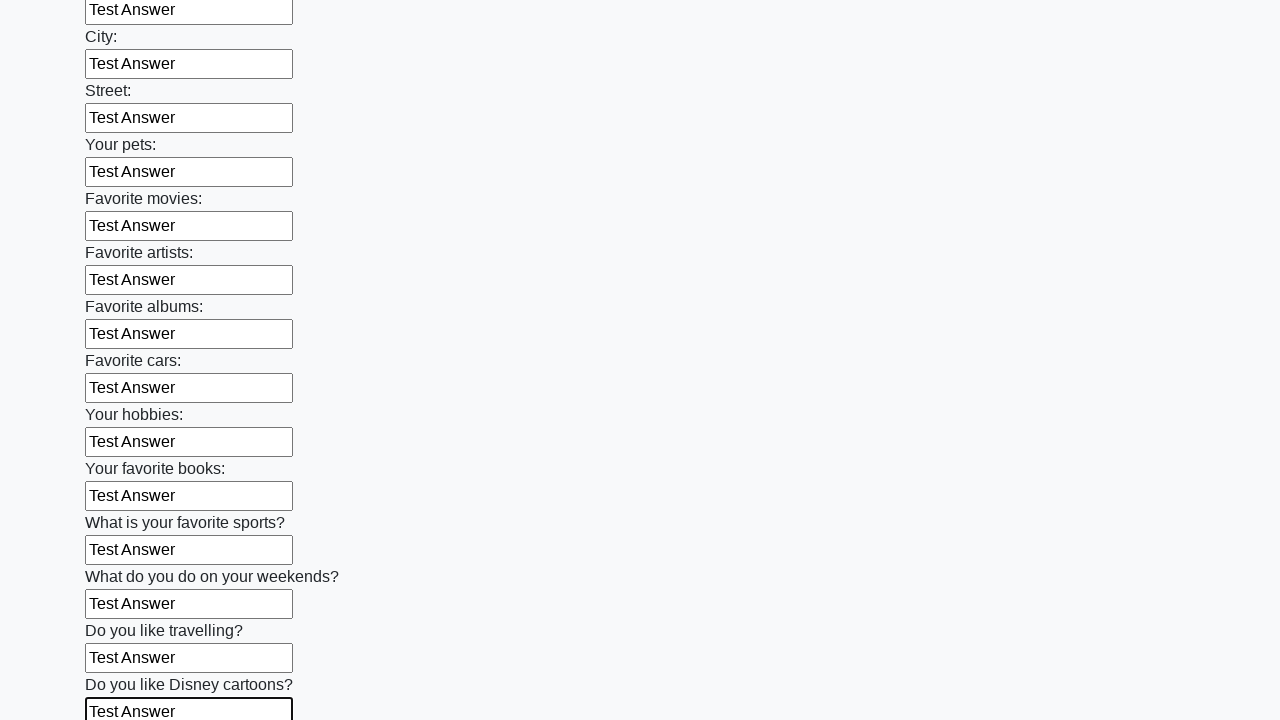

Filled an input field with 'Test Answer' on xpath=//input >> nth=17
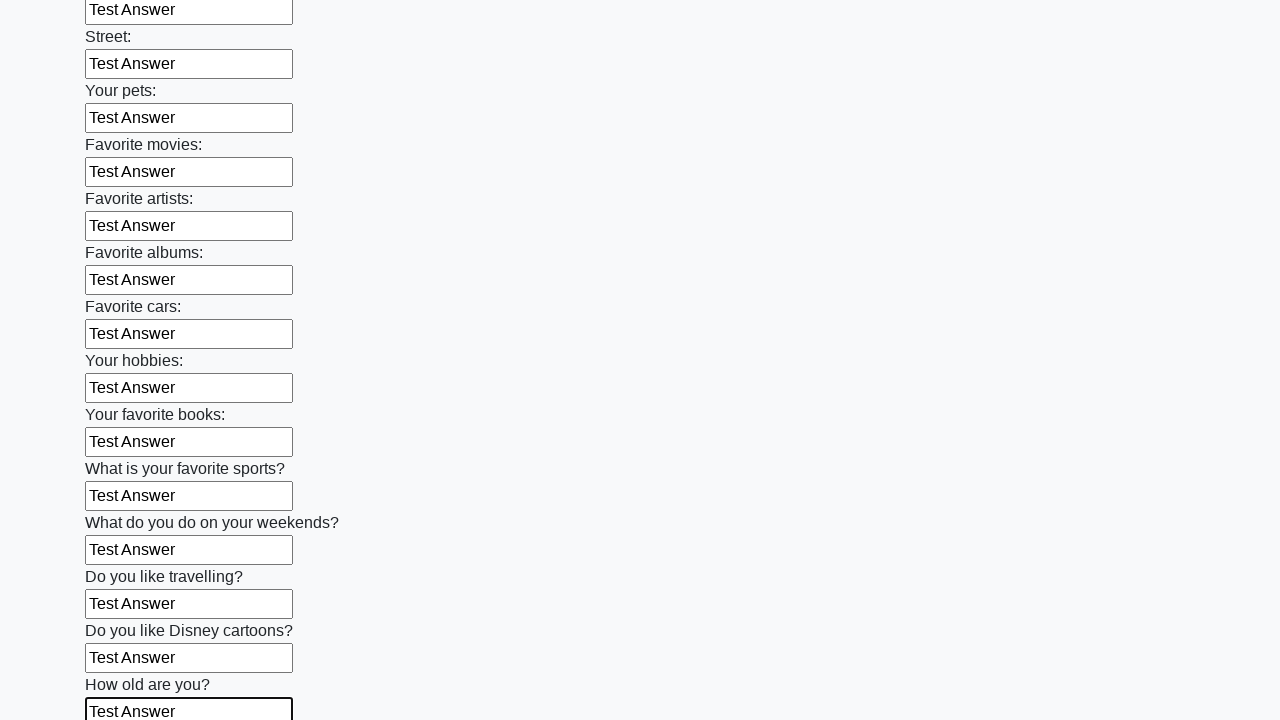

Filled an input field with 'Test Answer' on xpath=//input >> nth=18
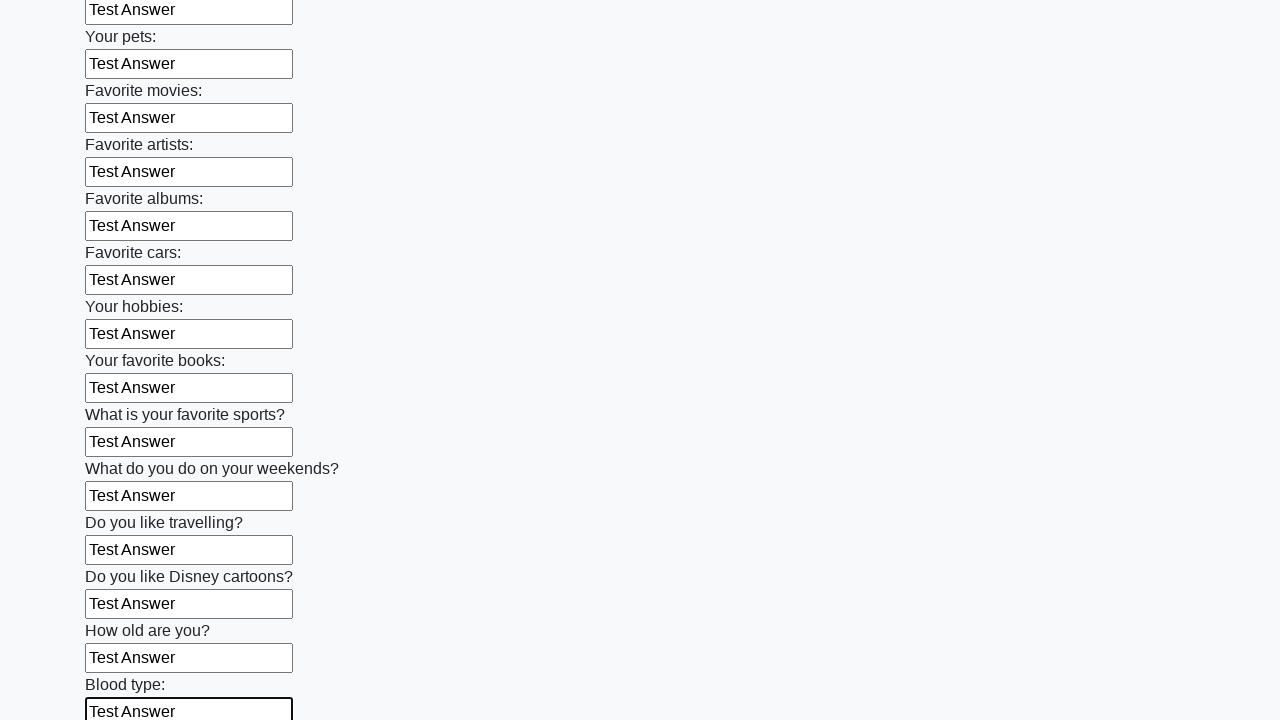

Filled an input field with 'Test Answer' on xpath=//input >> nth=19
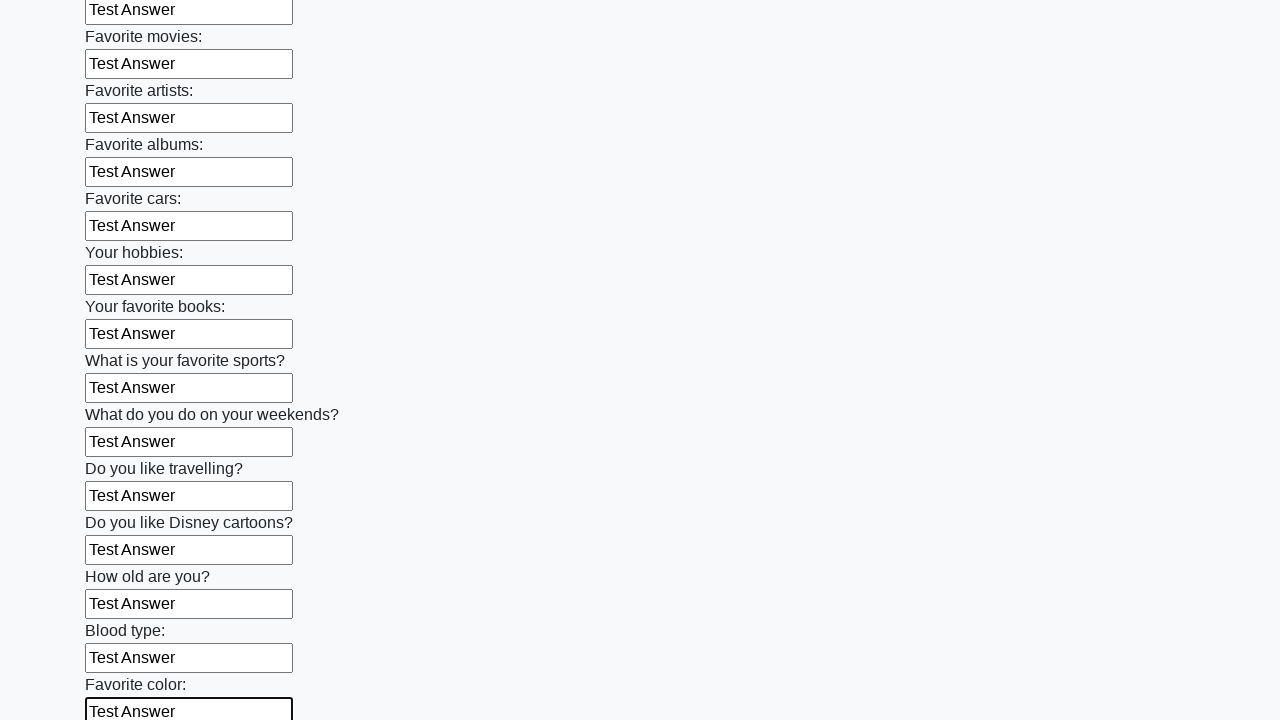

Filled an input field with 'Test Answer' on xpath=//input >> nth=20
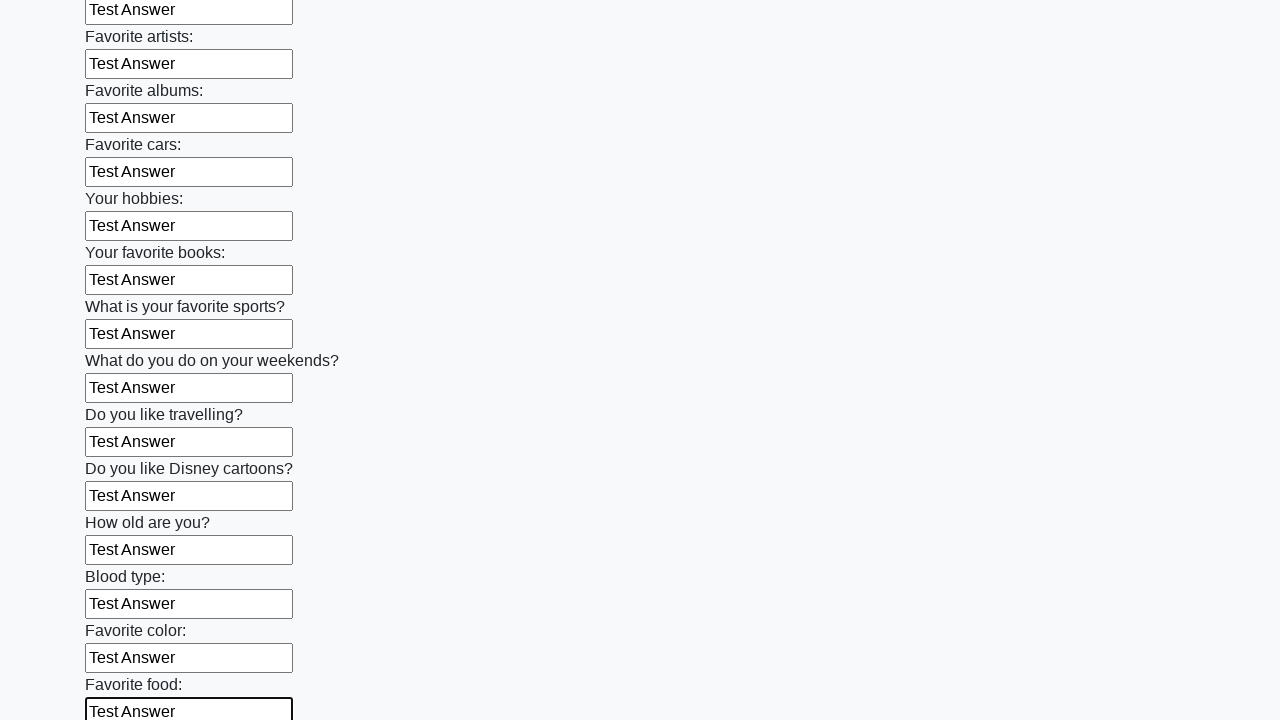

Filled an input field with 'Test Answer' on xpath=//input >> nth=21
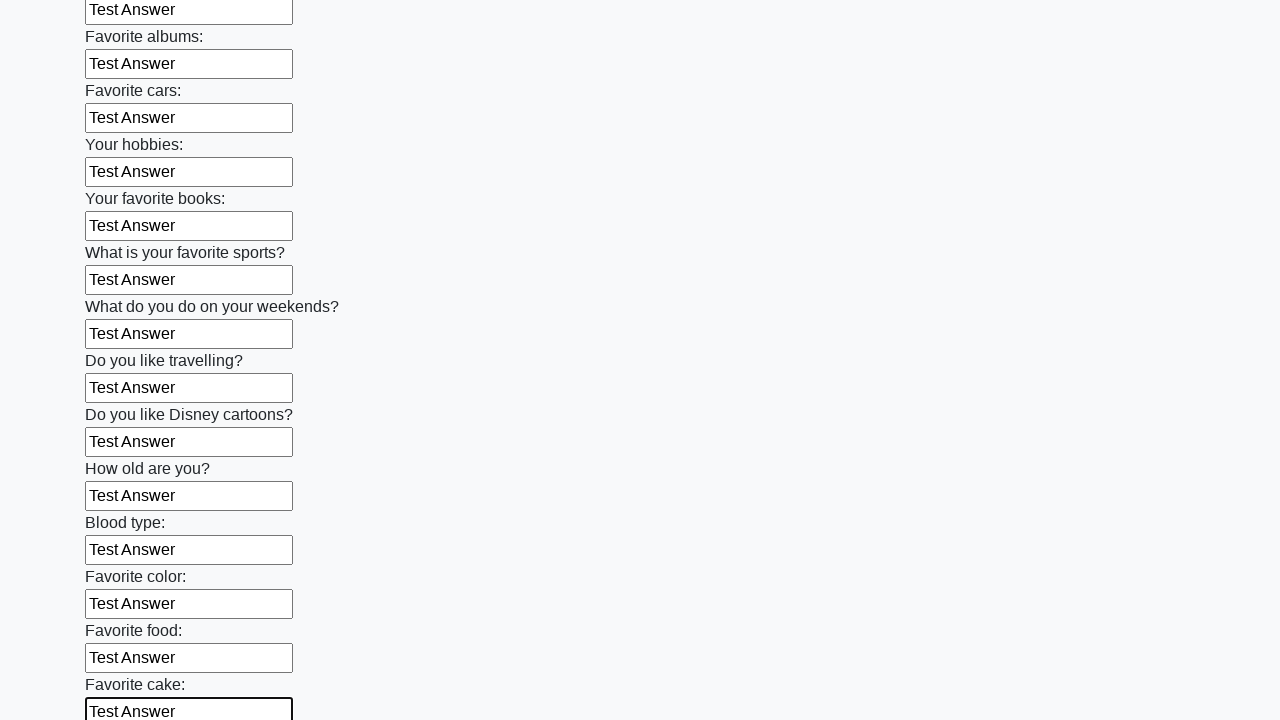

Filled an input field with 'Test Answer' on xpath=//input >> nth=22
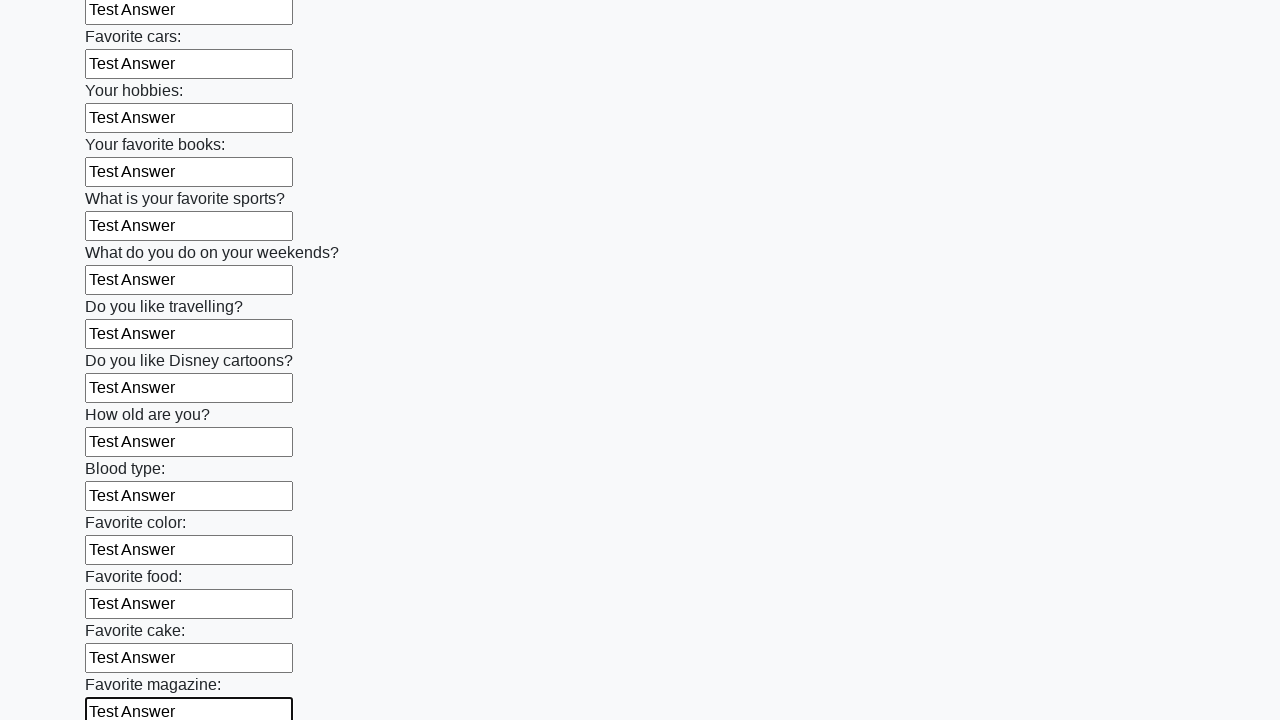

Filled an input field with 'Test Answer' on xpath=//input >> nth=23
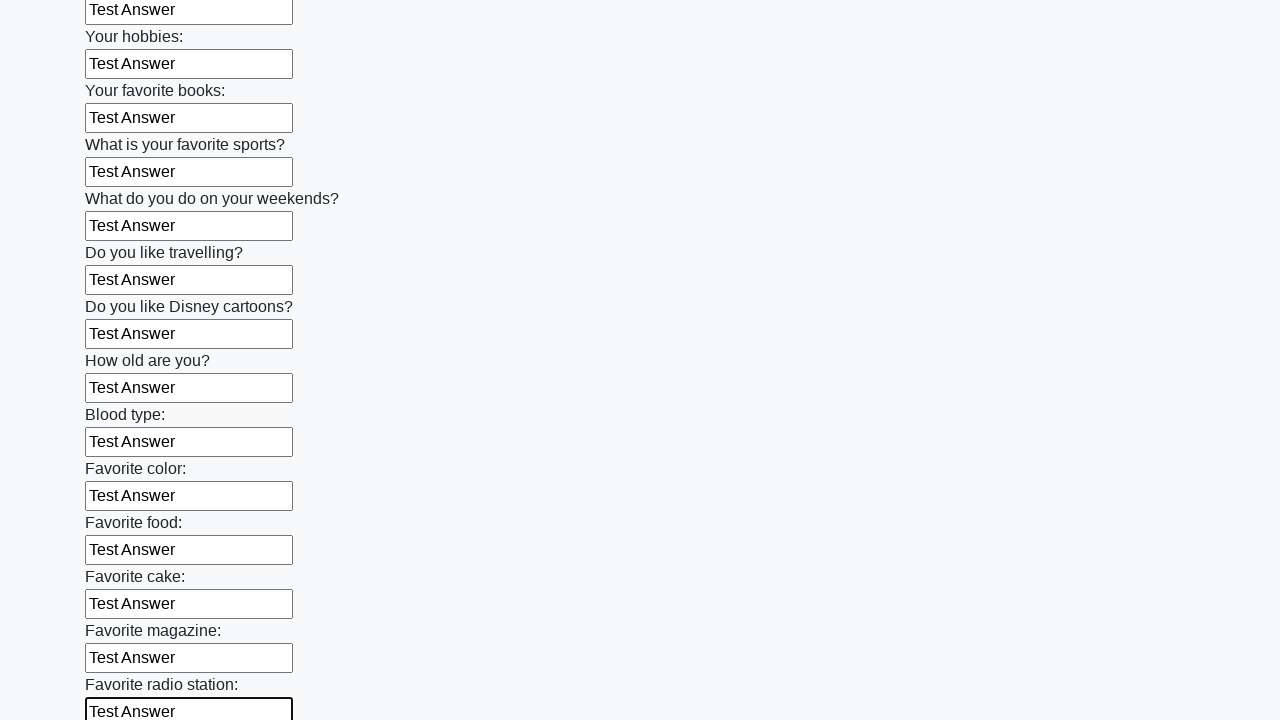

Filled an input field with 'Test Answer' on xpath=//input >> nth=24
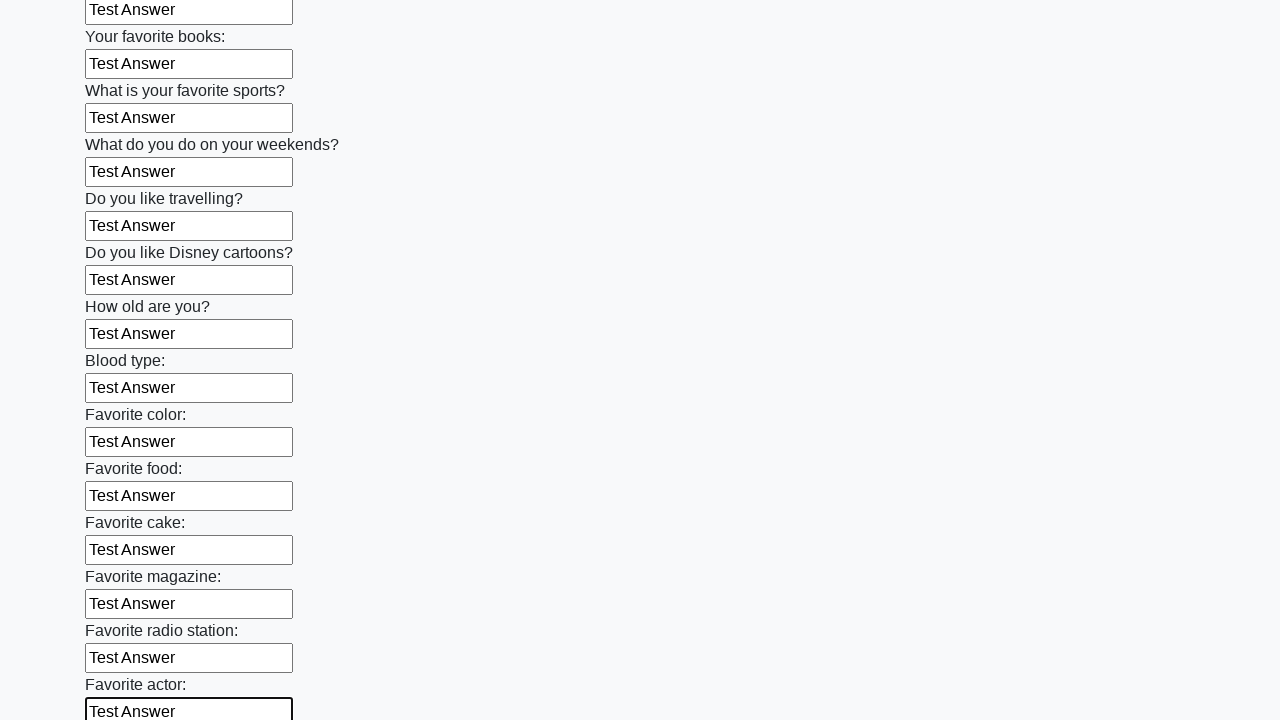

Filled an input field with 'Test Answer' on xpath=//input >> nth=25
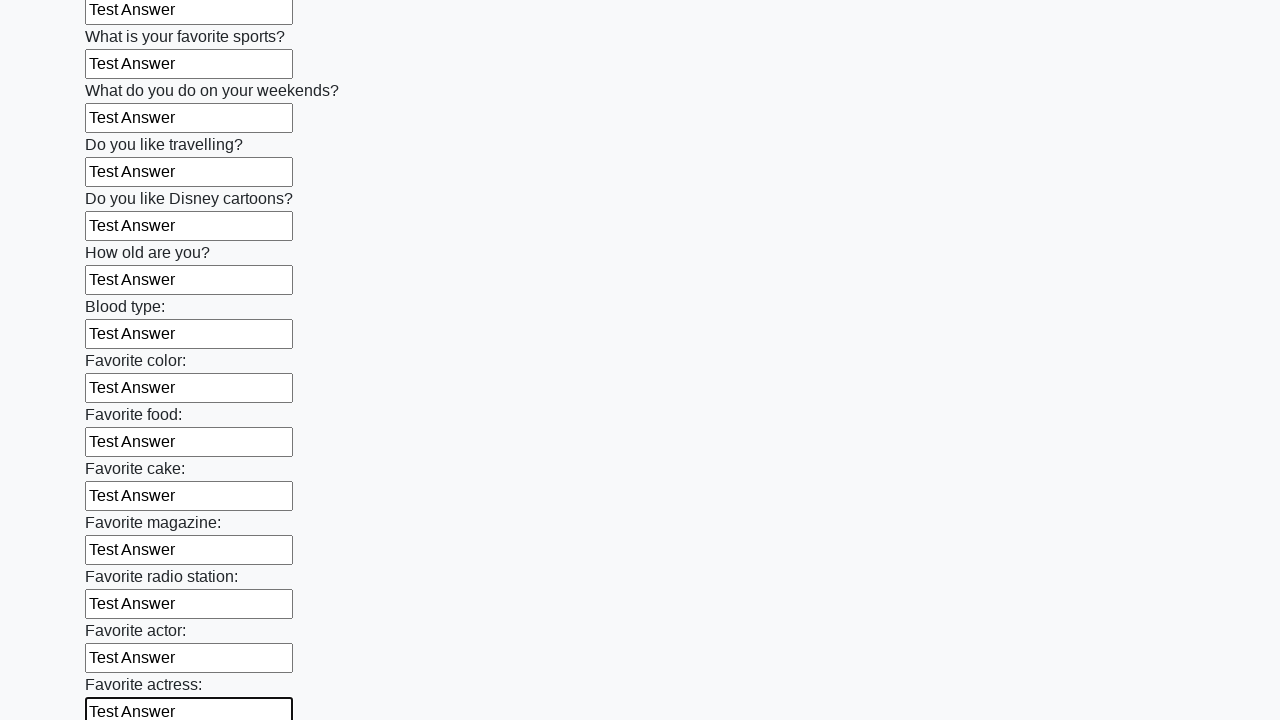

Filled an input field with 'Test Answer' on xpath=//input >> nth=26
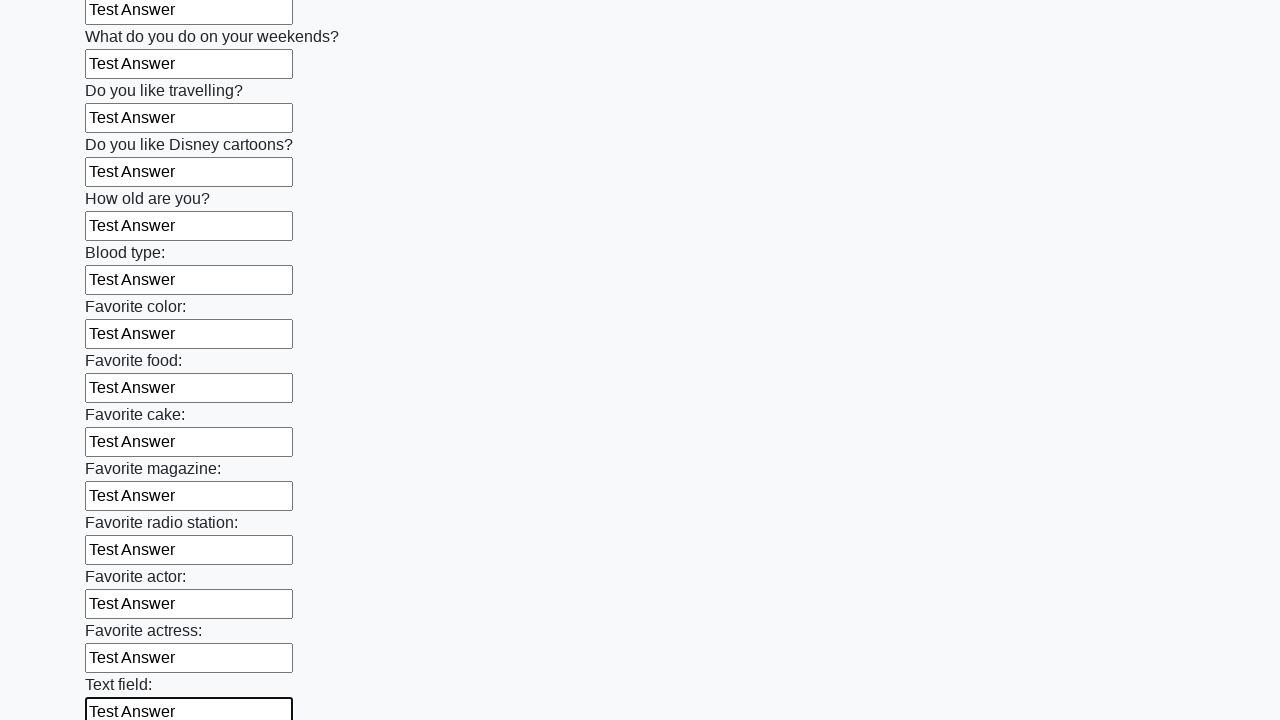

Filled an input field with 'Test Answer' on xpath=//input >> nth=27
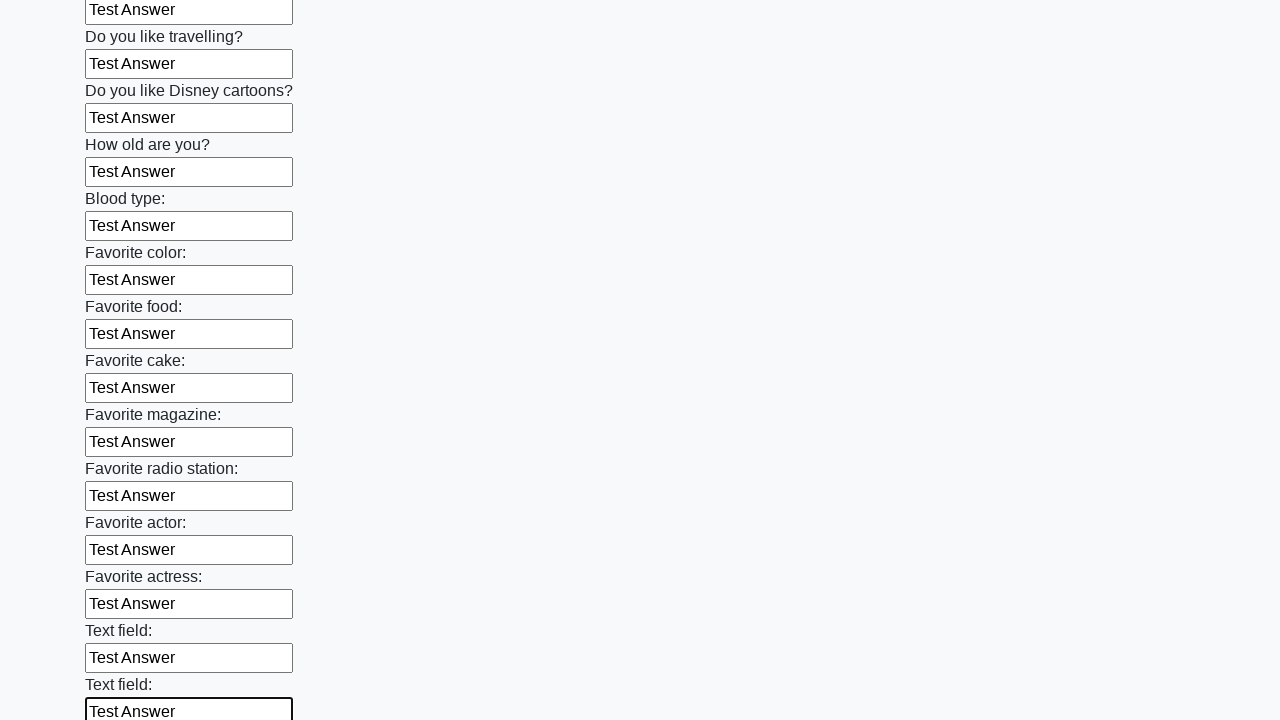

Filled an input field with 'Test Answer' on xpath=//input >> nth=28
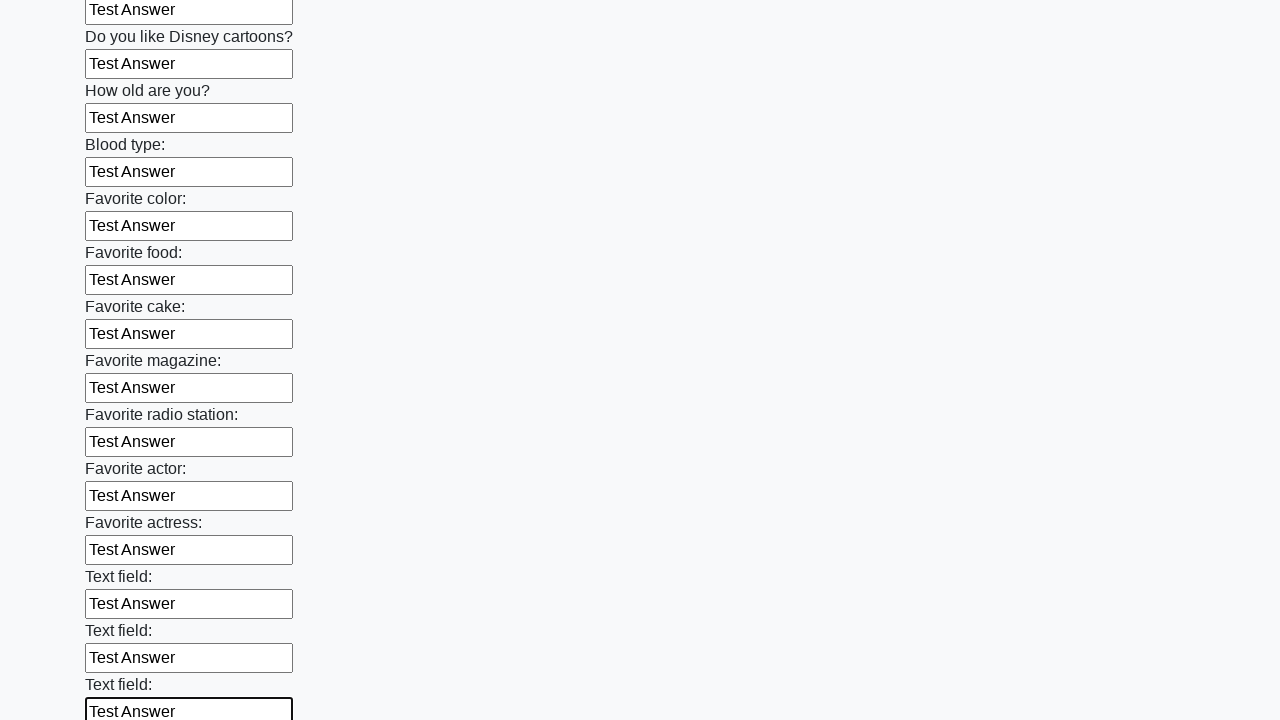

Filled an input field with 'Test Answer' on xpath=//input >> nth=29
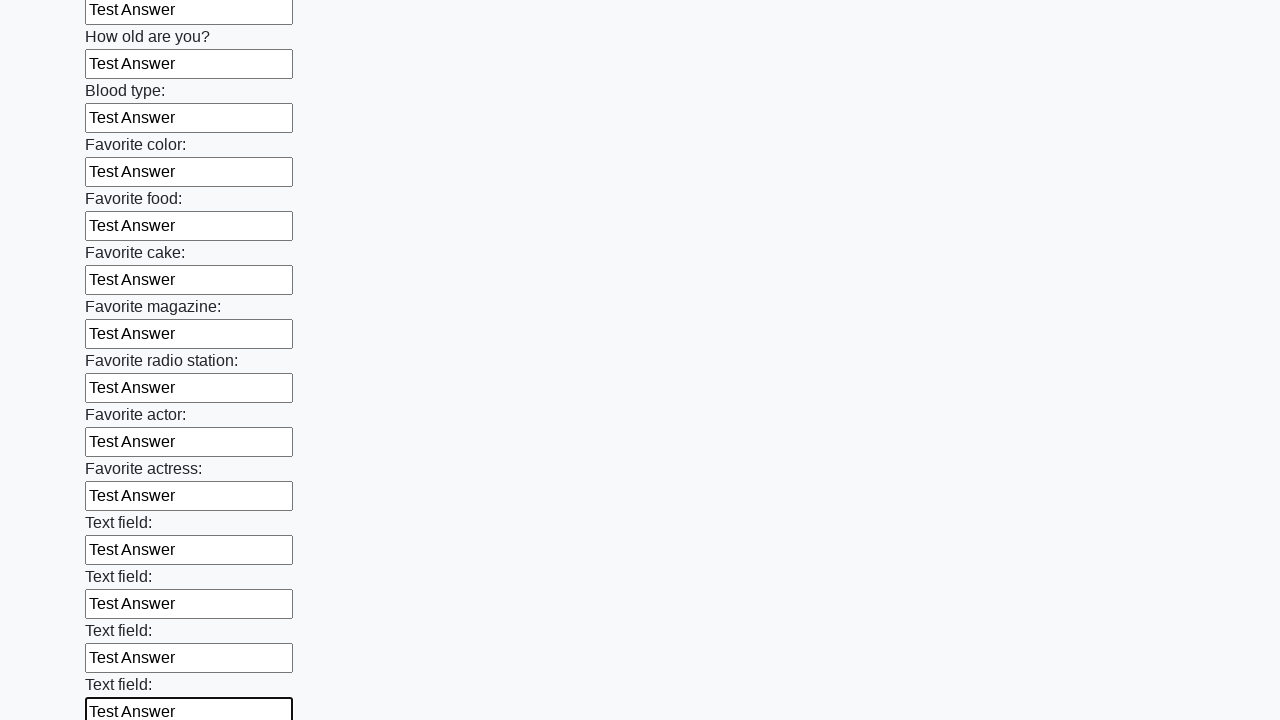

Filled an input field with 'Test Answer' on xpath=//input >> nth=30
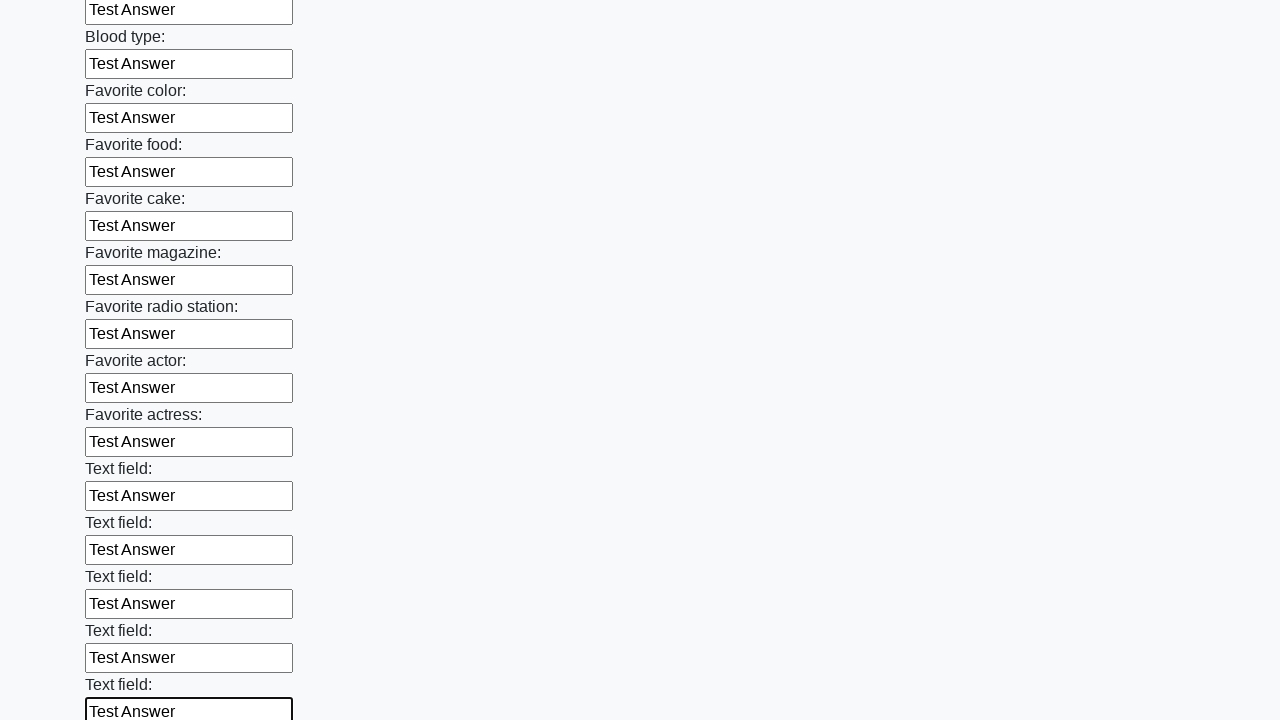

Filled an input field with 'Test Answer' on xpath=//input >> nth=31
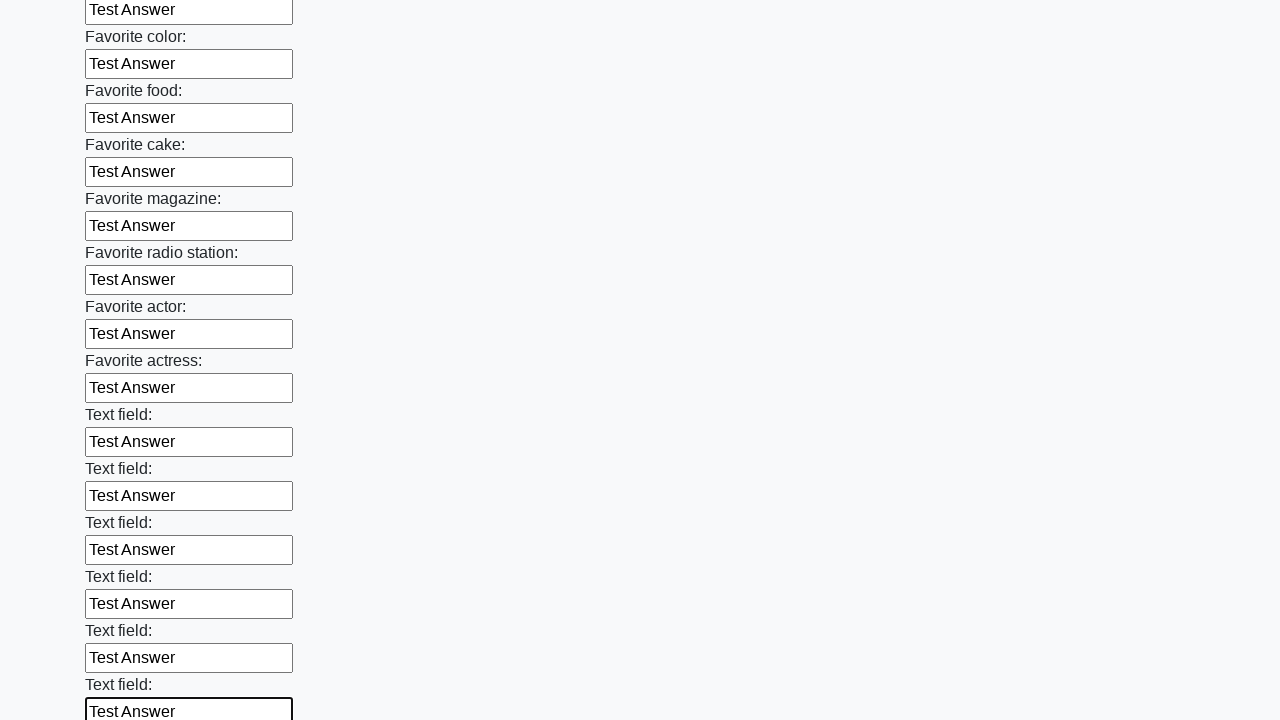

Filled an input field with 'Test Answer' on xpath=//input >> nth=32
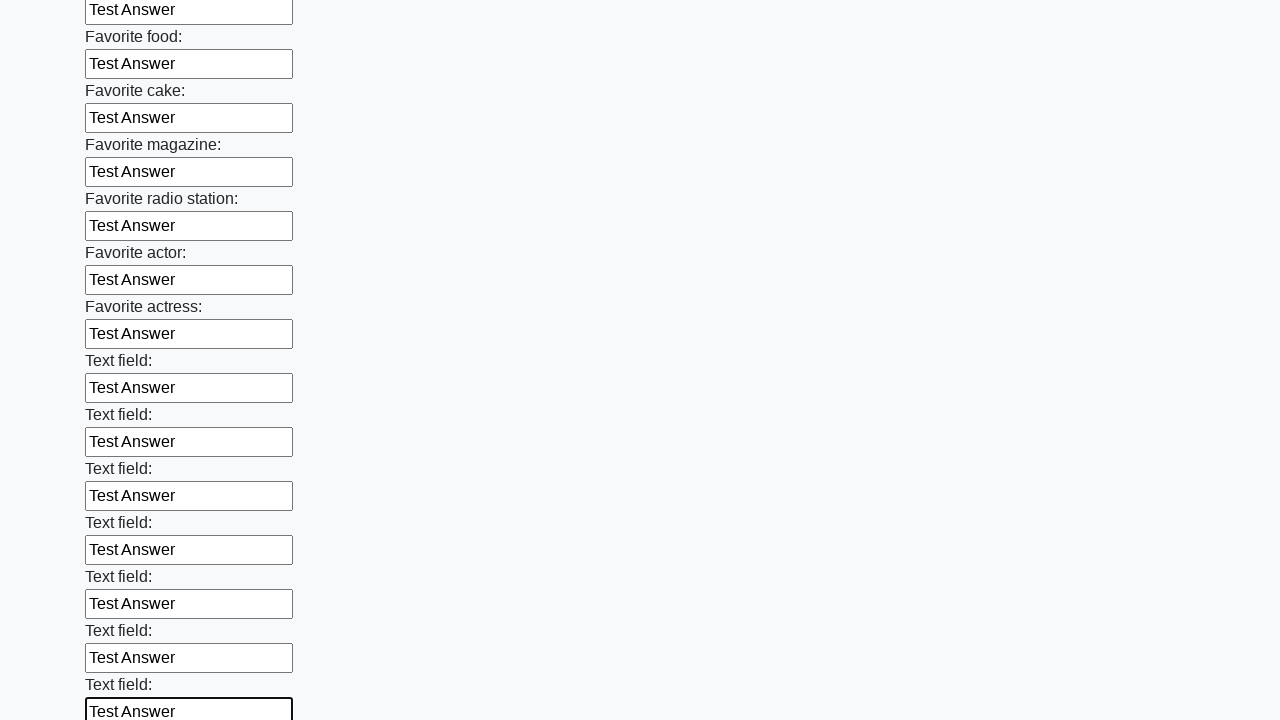

Filled an input field with 'Test Answer' on xpath=//input >> nth=33
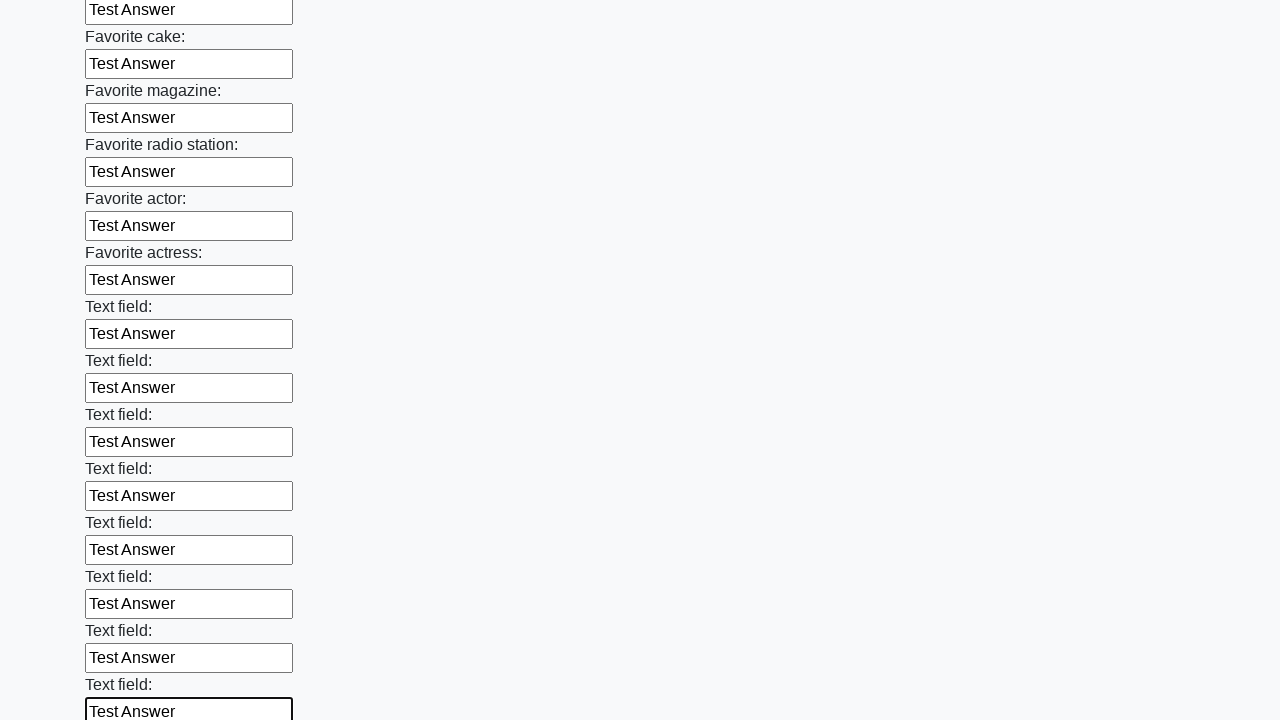

Filled an input field with 'Test Answer' on xpath=//input >> nth=34
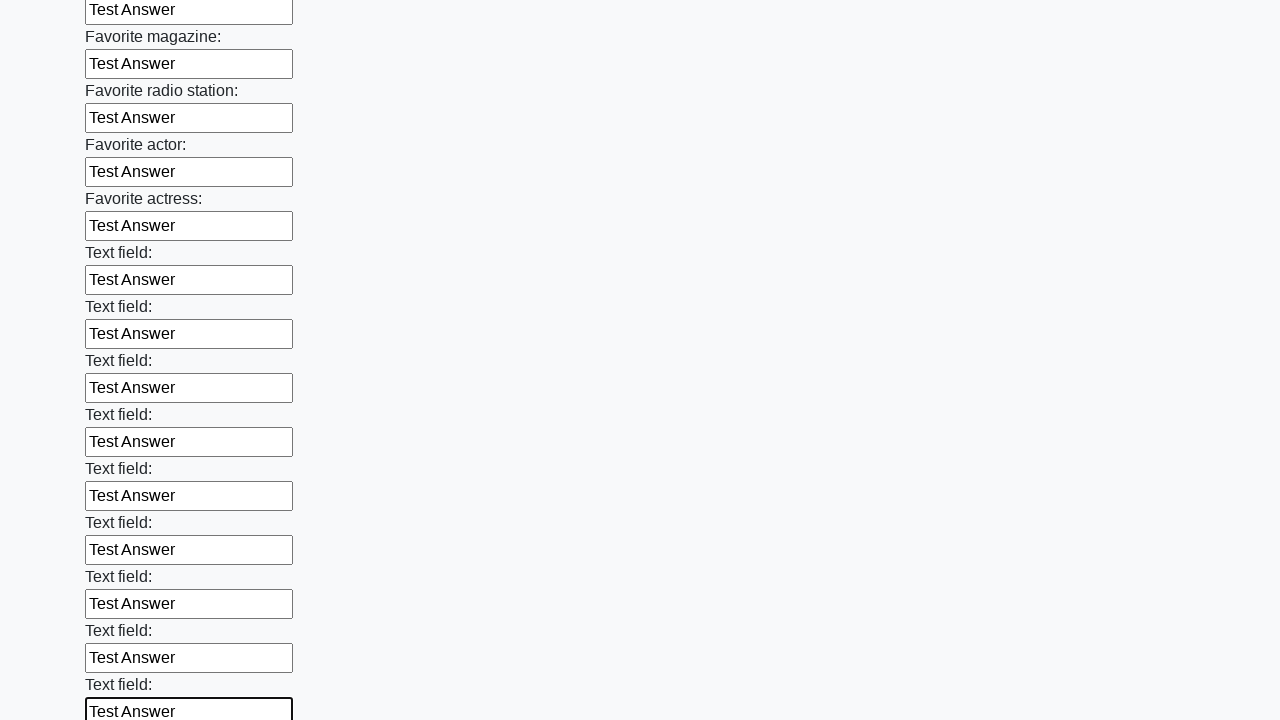

Filled an input field with 'Test Answer' on xpath=//input >> nth=35
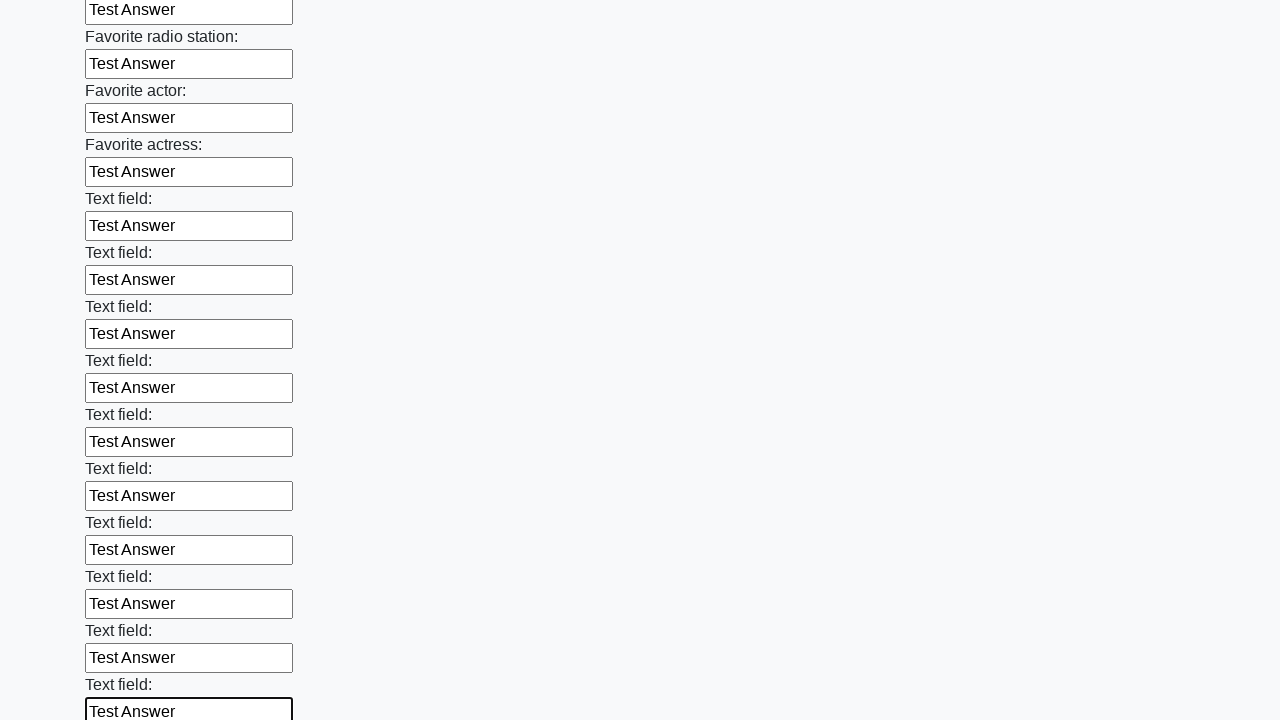

Filled an input field with 'Test Answer' on xpath=//input >> nth=36
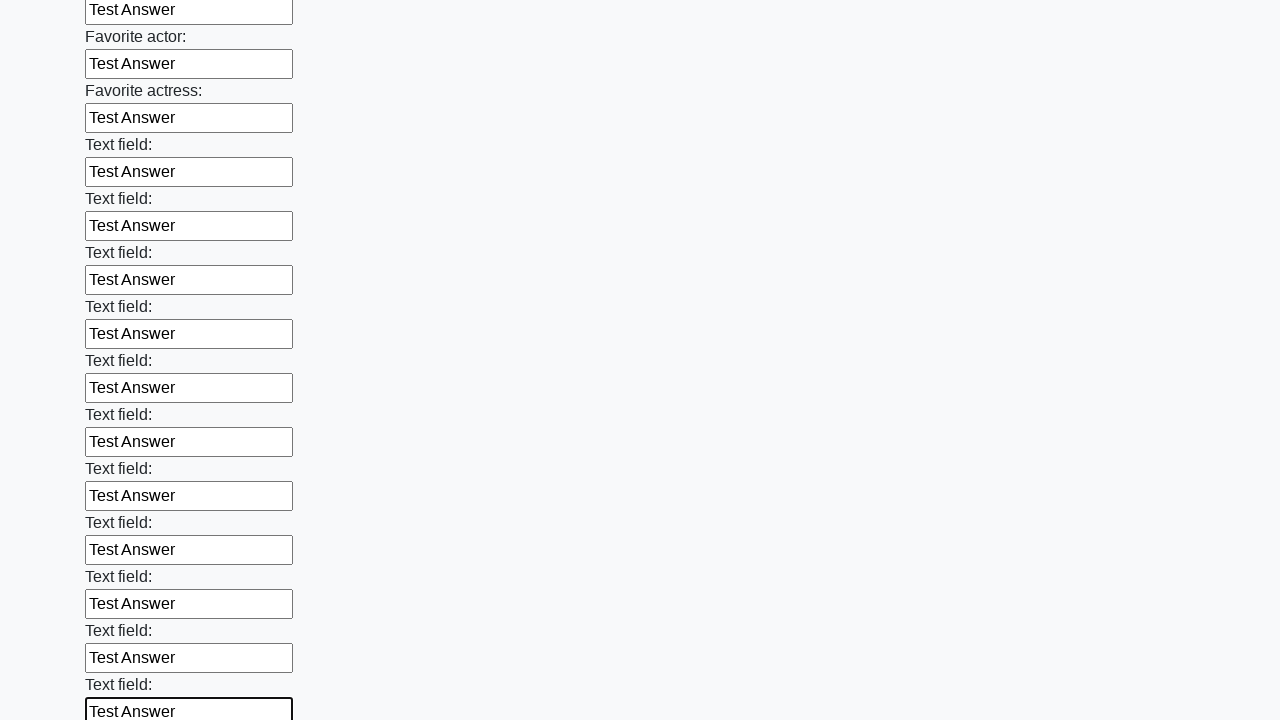

Filled an input field with 'Test Answer' on xpath=//input >> nth=37
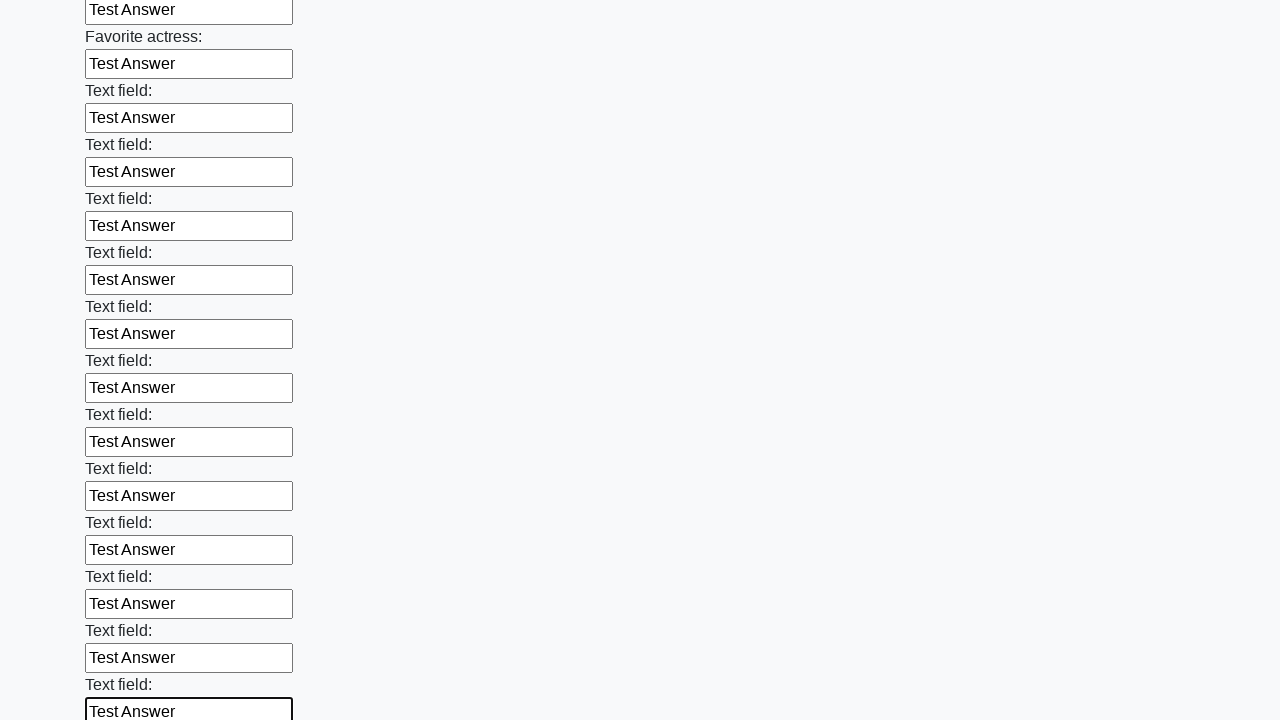

Filled an input field with 'Test Answer' on xpath=//input >> nth=38
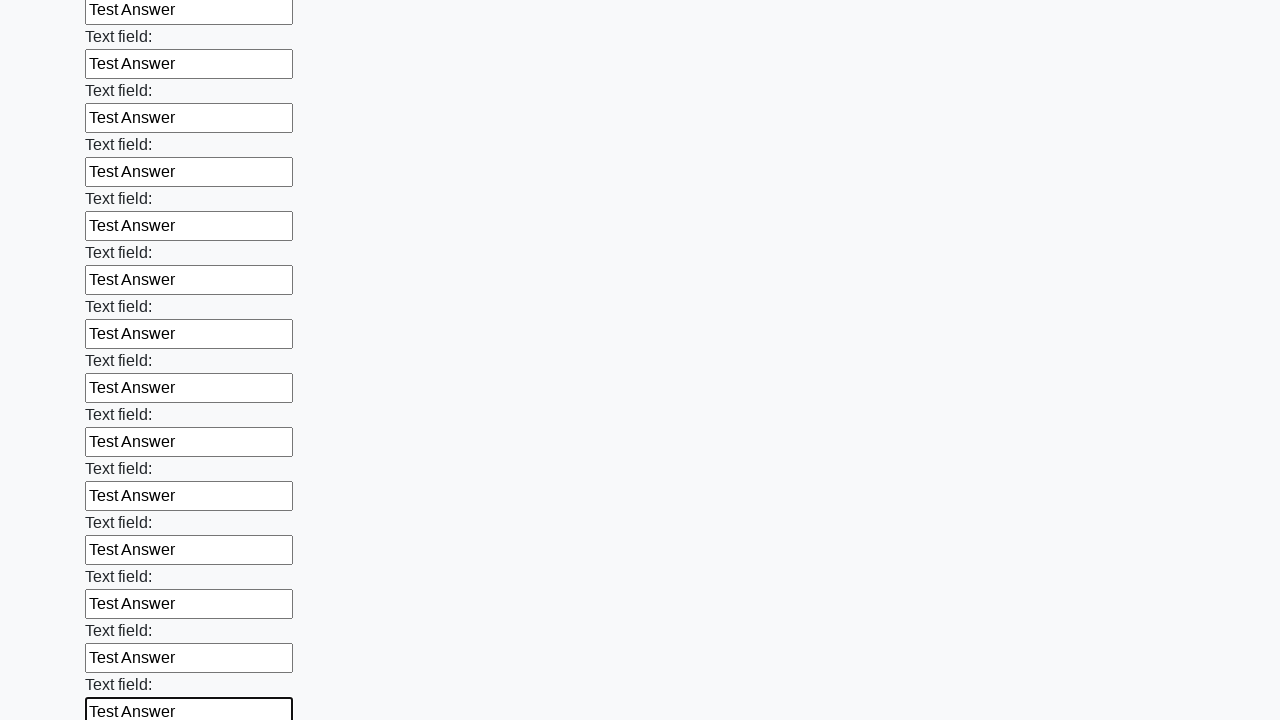

Filled an input field with 'Test Answer' on xpath=//input >> nth=39
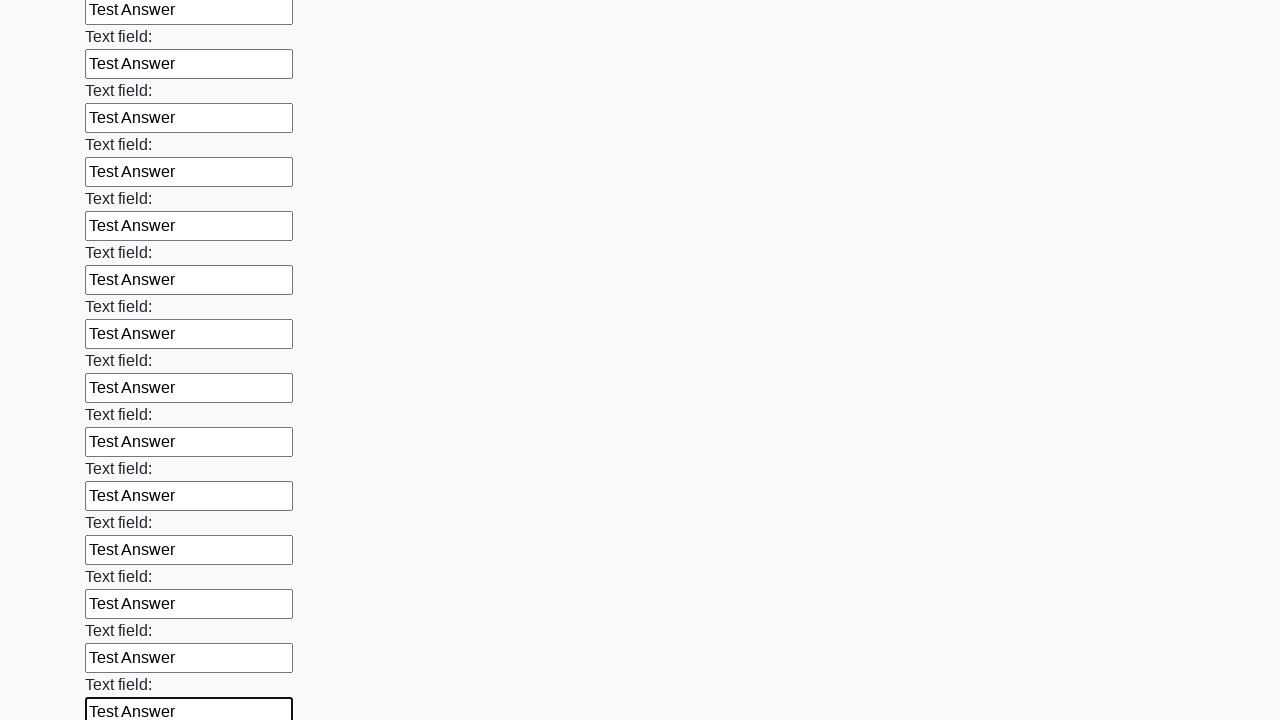

Filled an input field with 'Test Answer' on xpath=//input >> nth=40
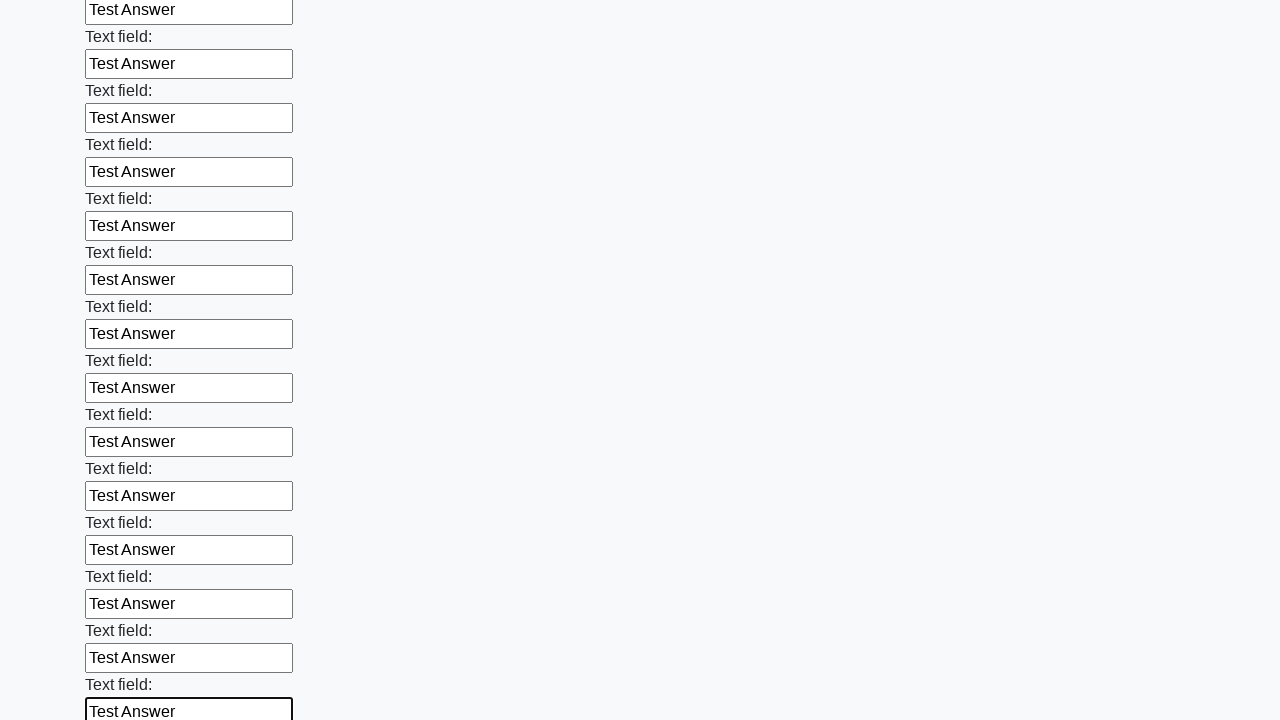

Filled an input field with 'Test Answer' on xpath=//input >> nth=41
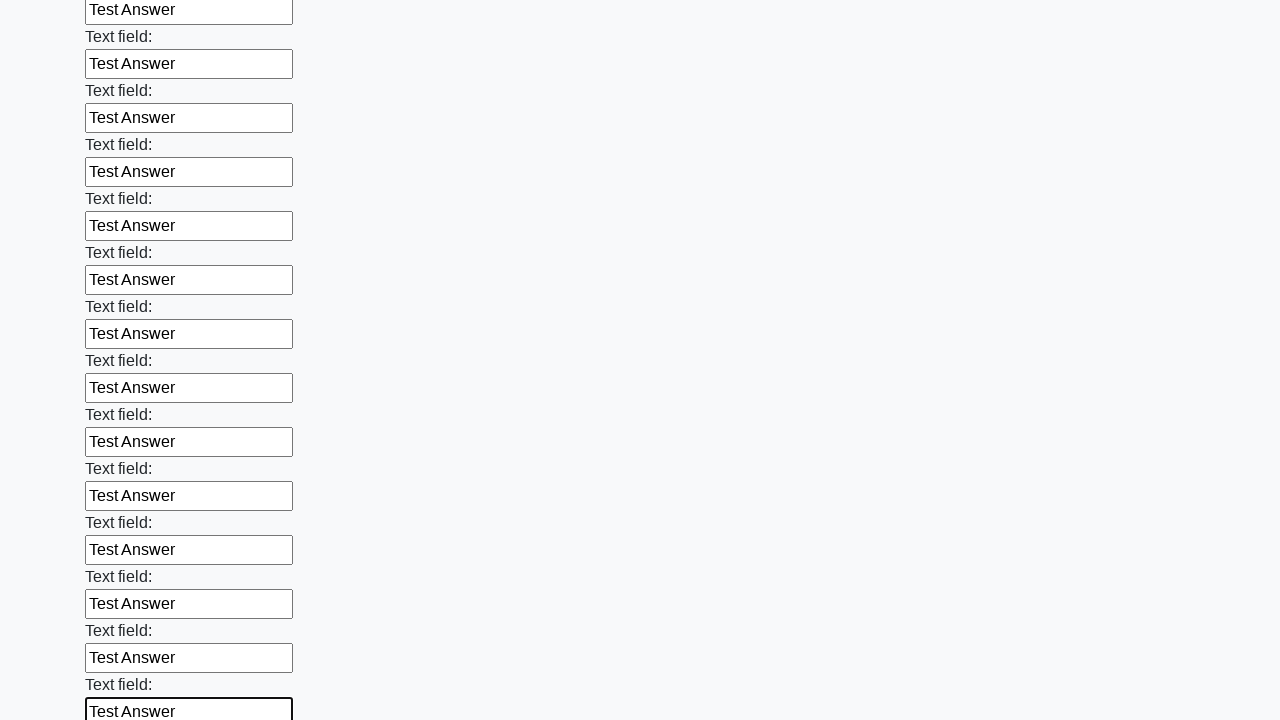

Filled an input field with 'Test Answer' on xpath=//input >> nth=42
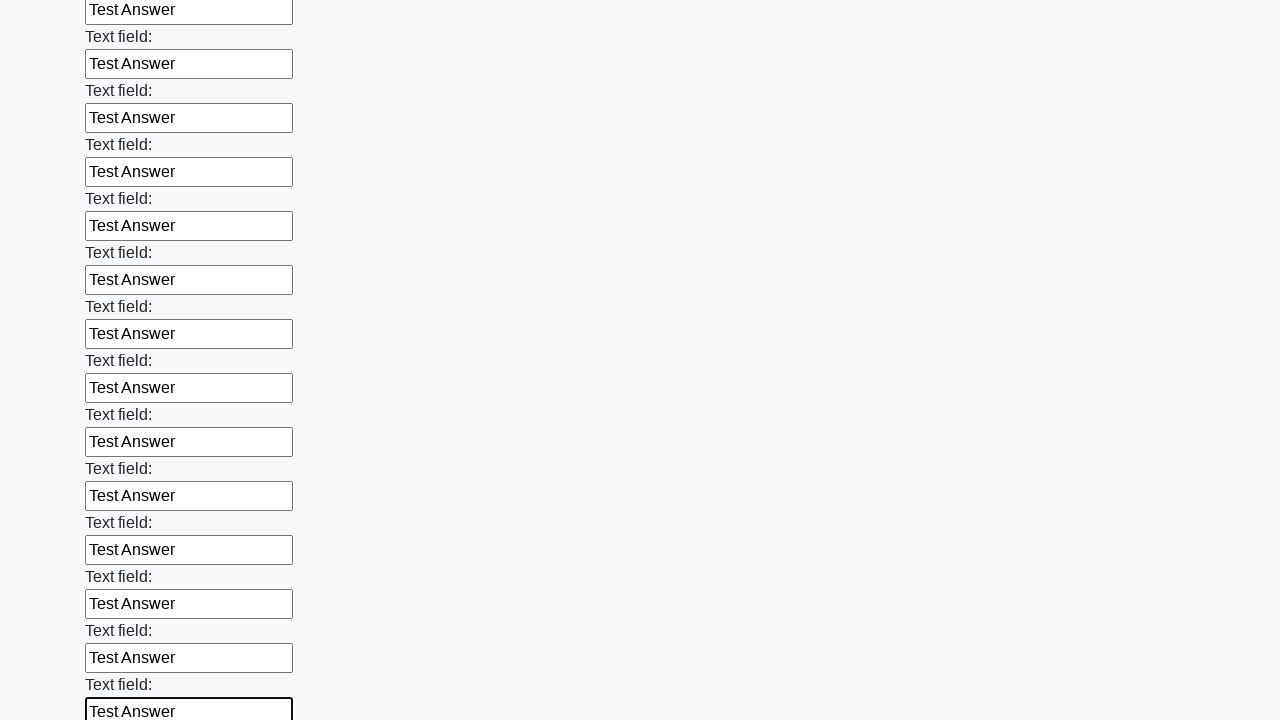

Filled an input field with 'Test Answer' on xpath=//input >> nth=43
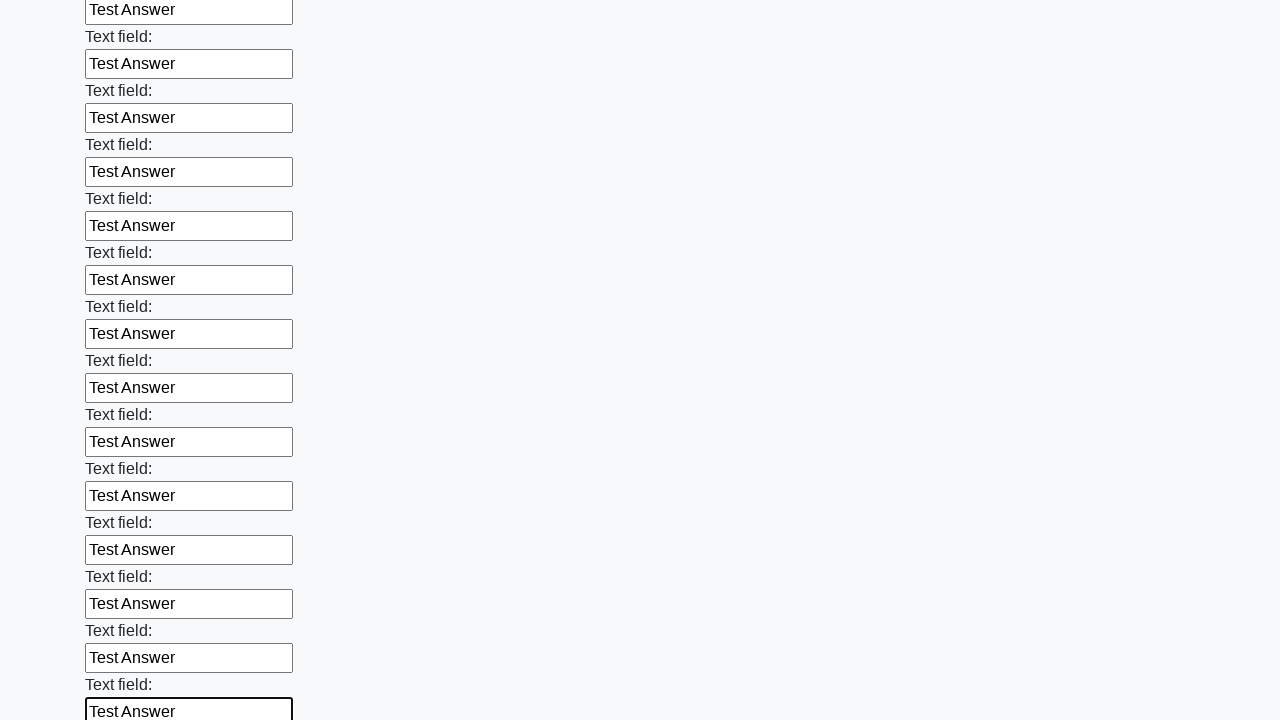

Filled an input field with 'Test Answer' on xpath=//input >> nth=44
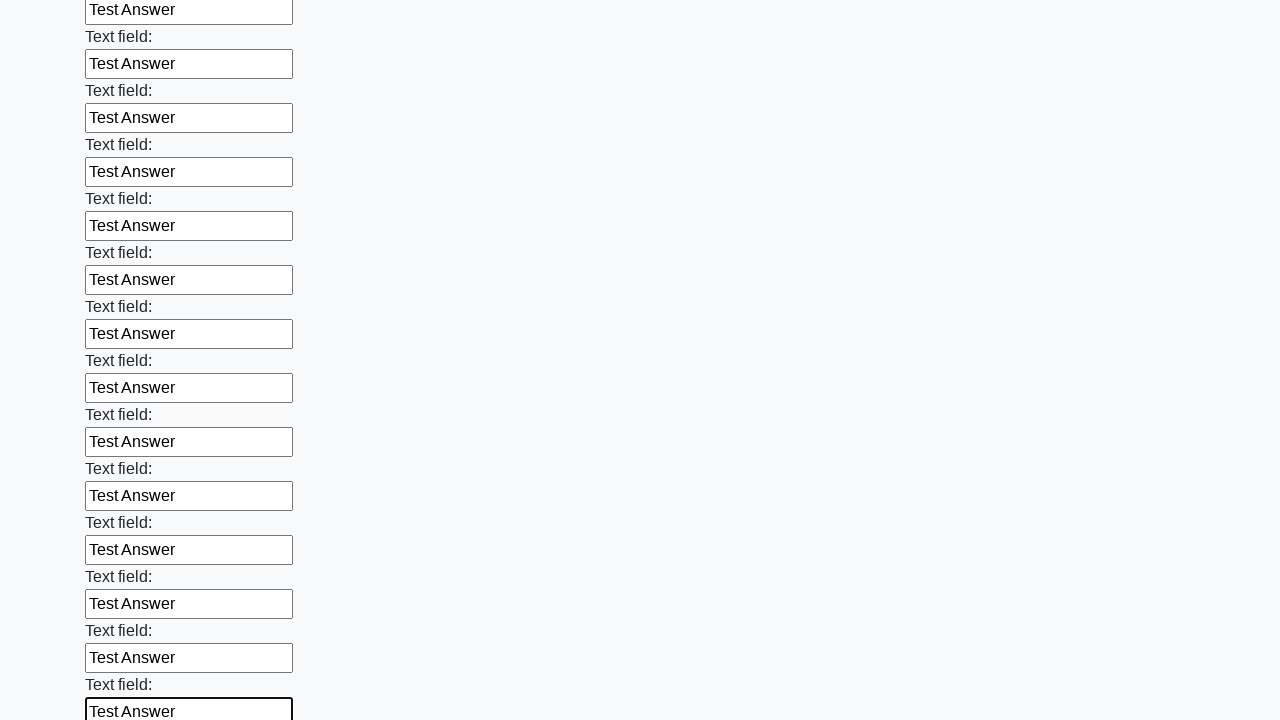

Filled an input field with 'Test Answer' on xpath=//input >> nth=45
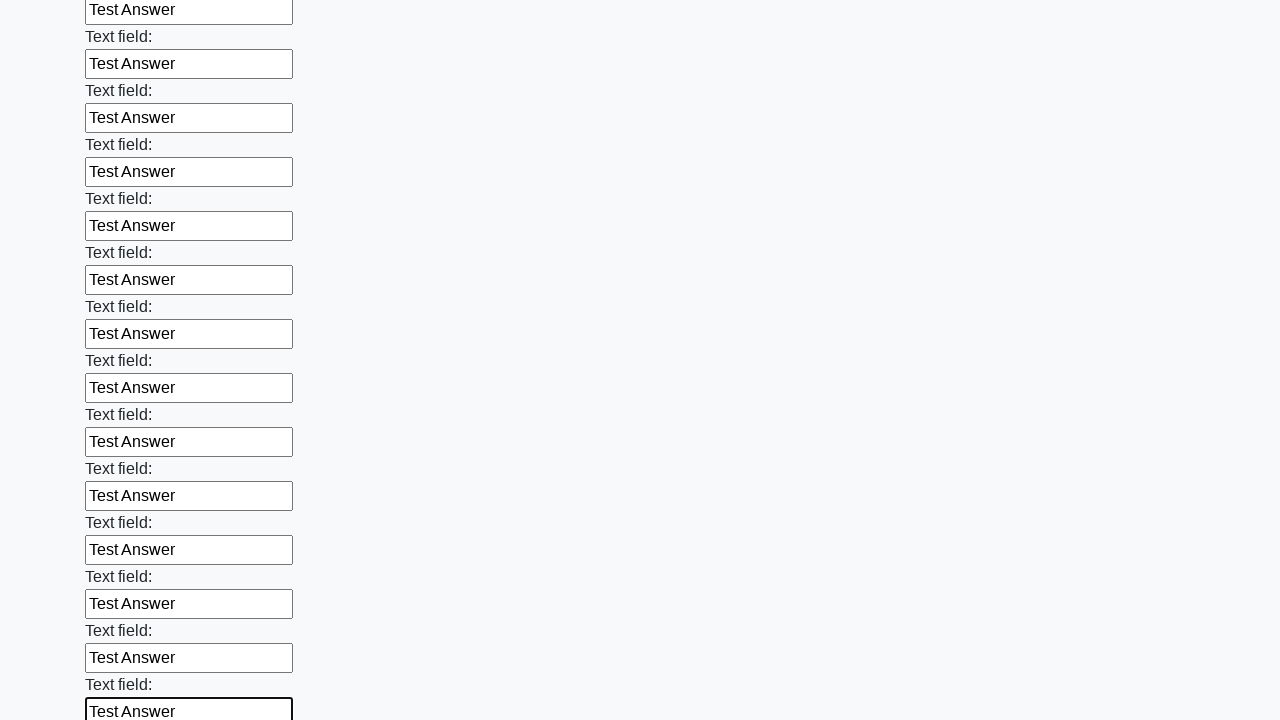

Filled an input field with 'Test Answer' on xpath=//input >> nth=46
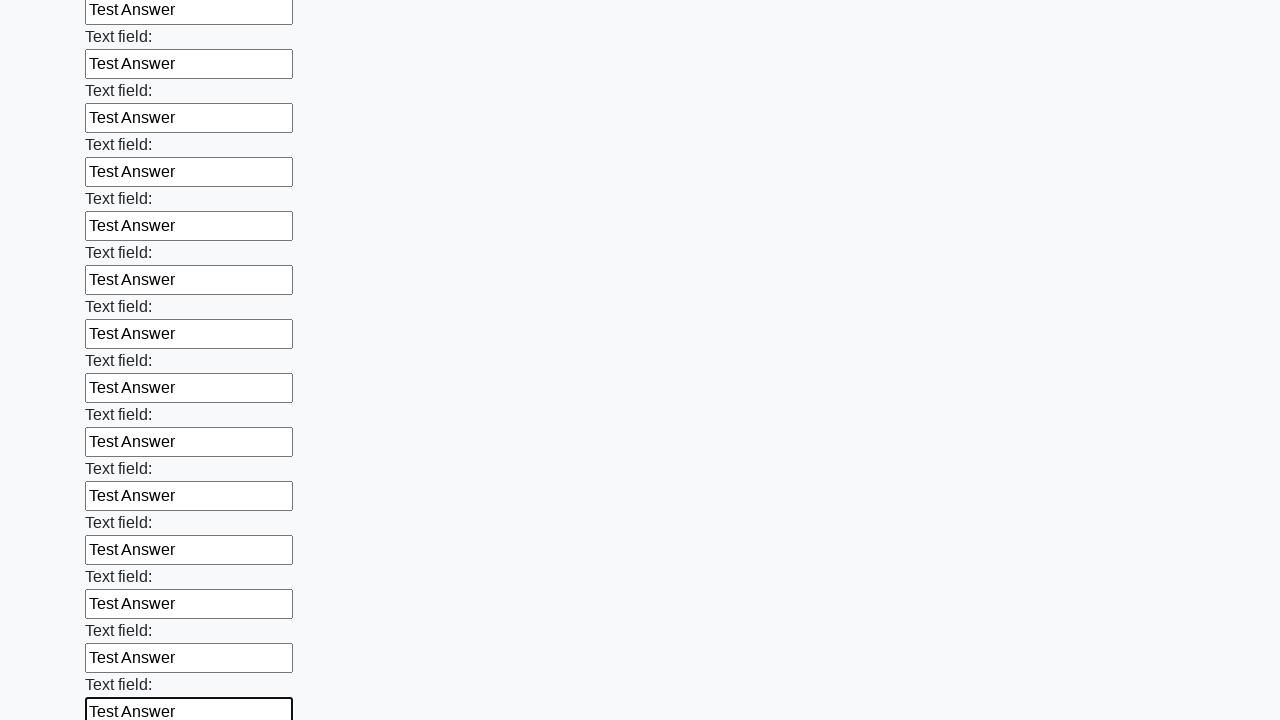

Filled an input field with 'Test Answer' on xpath=//input >> nth=47
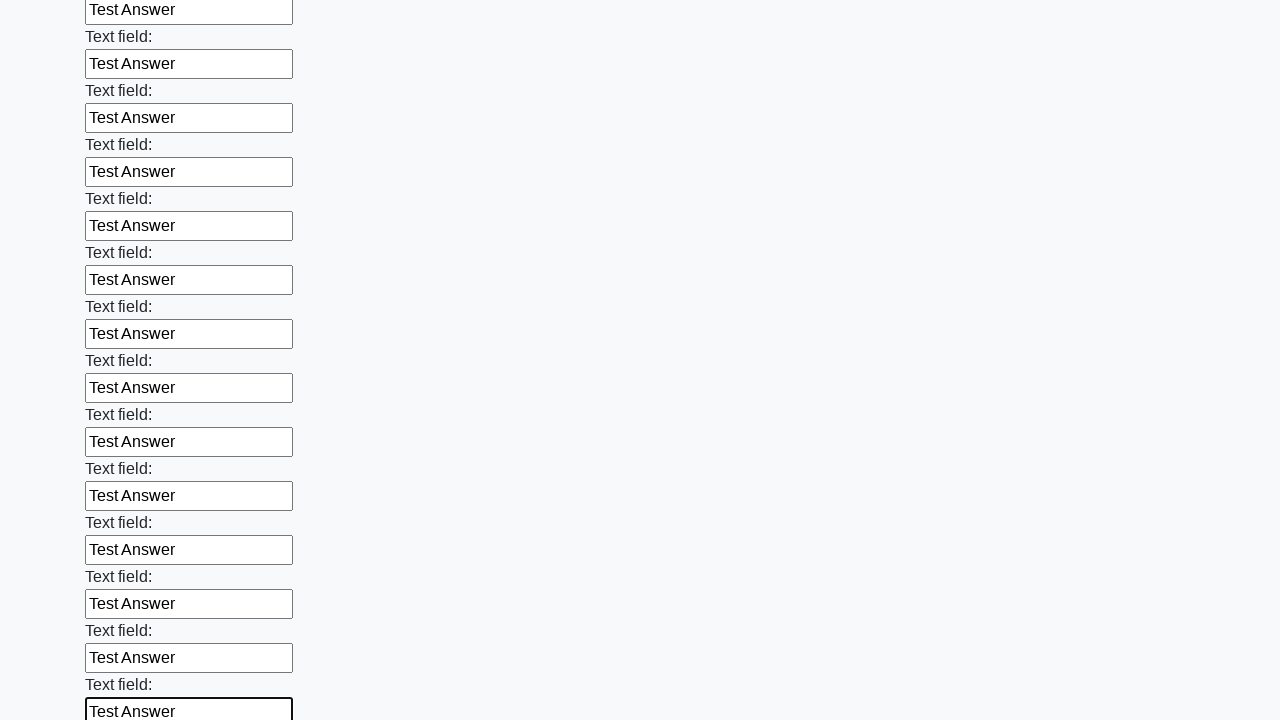

Filled an input field with 'Test Answer' on xpath=//input >> nth=48
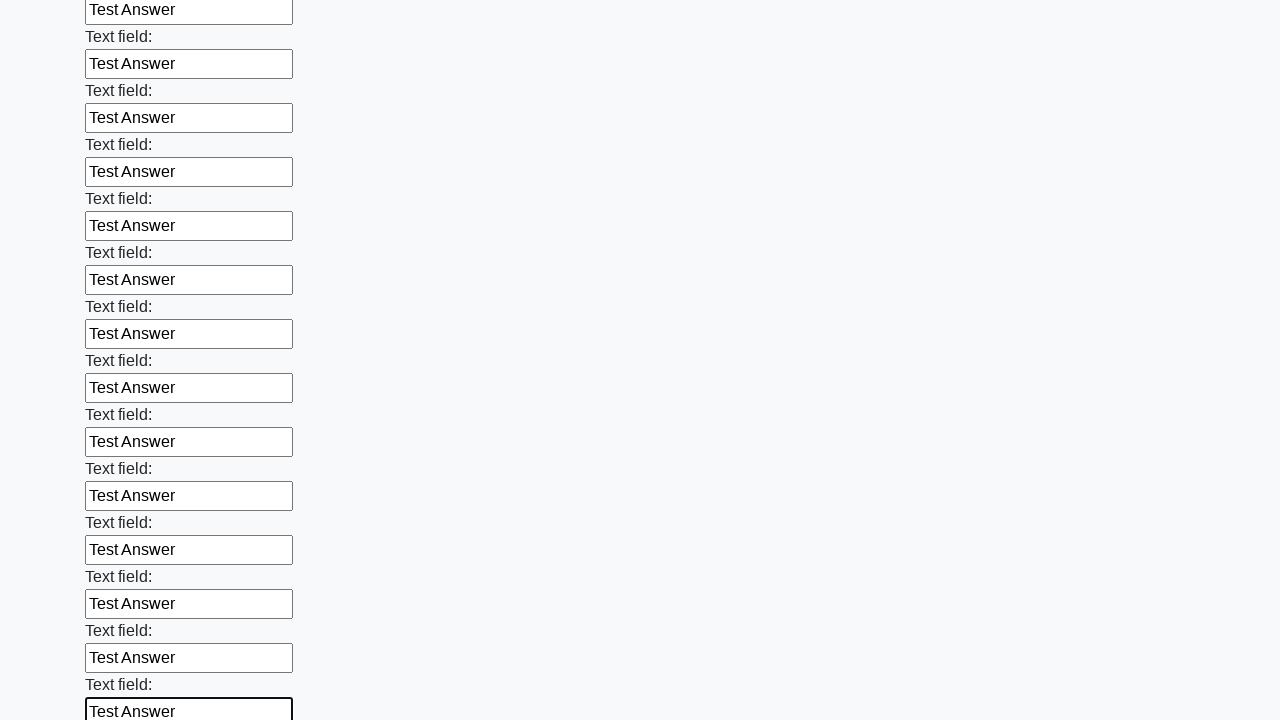

Filled an input field with 'Test Answer' on xpath=//input >> nth=49
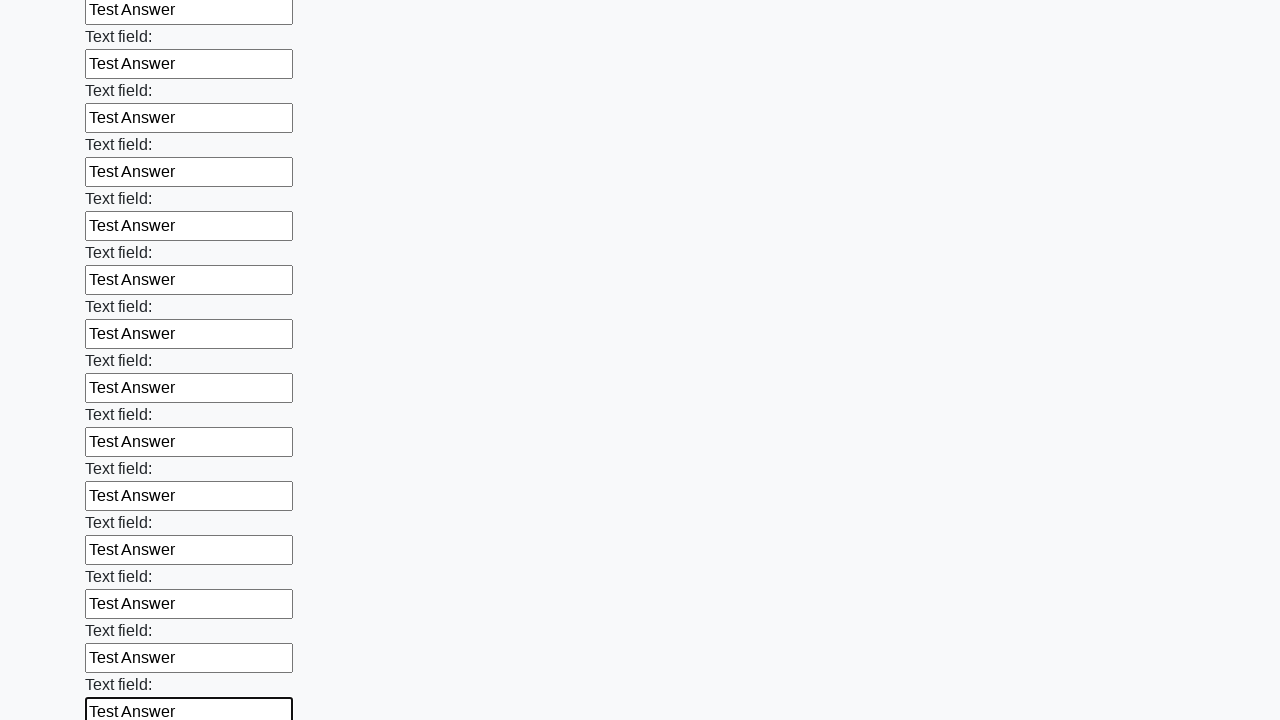

Filled an input field with 'Test Answer' on xpath=//input >> nth=50
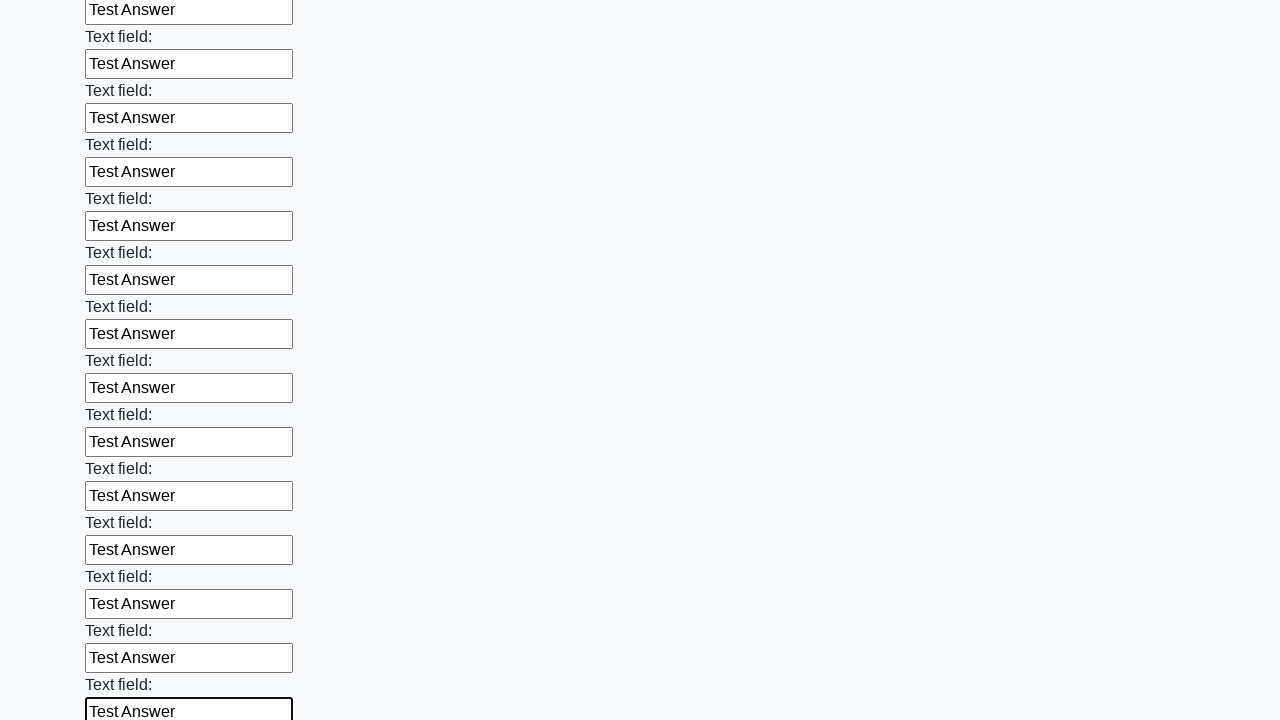

Filled an input field with 'Test Answer' on xpath=//input >> nth=51
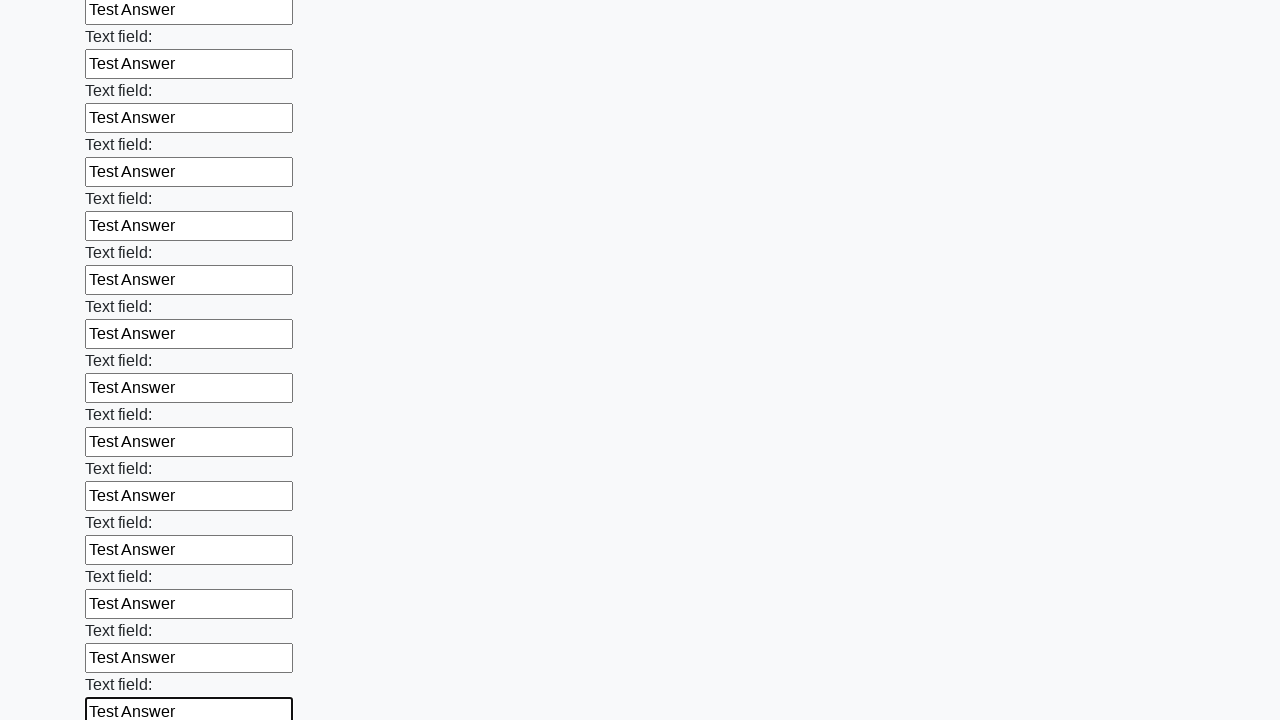

Filled an input field with 'Test Answer' on xpath=//input >> nth=52
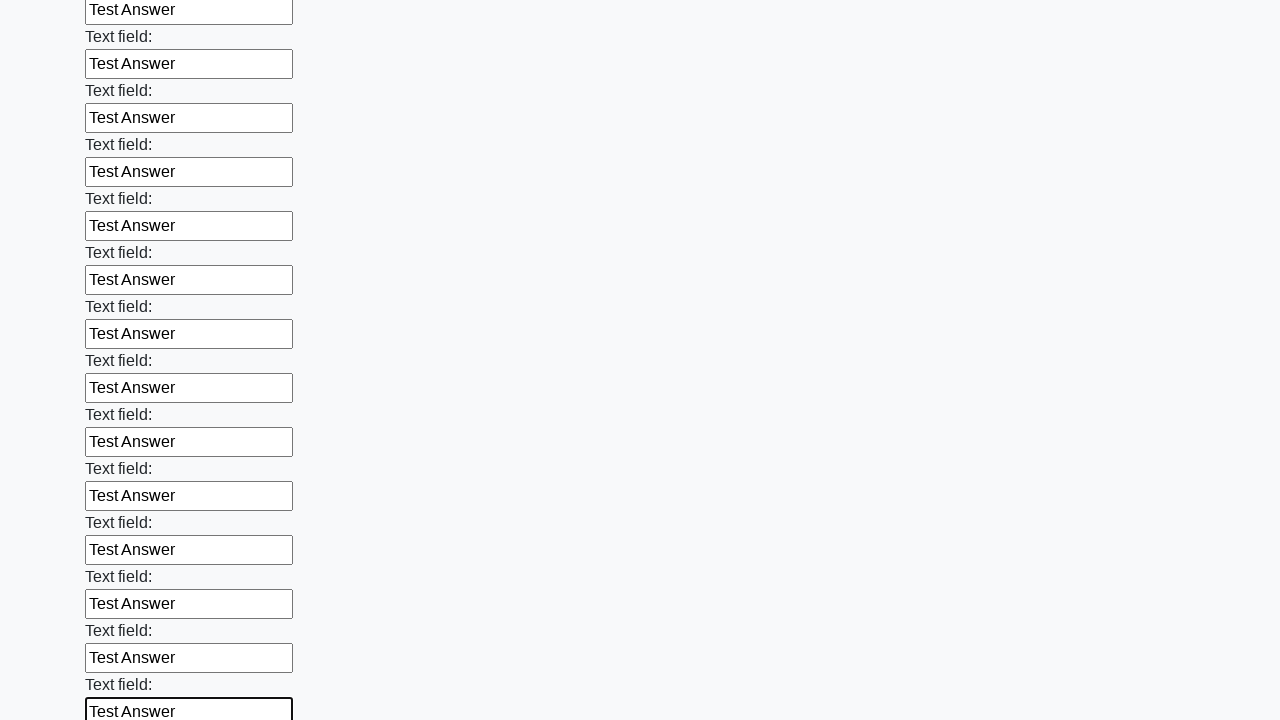

Filled an input field with 'Test Answer' on xpath=//input >> nth=53
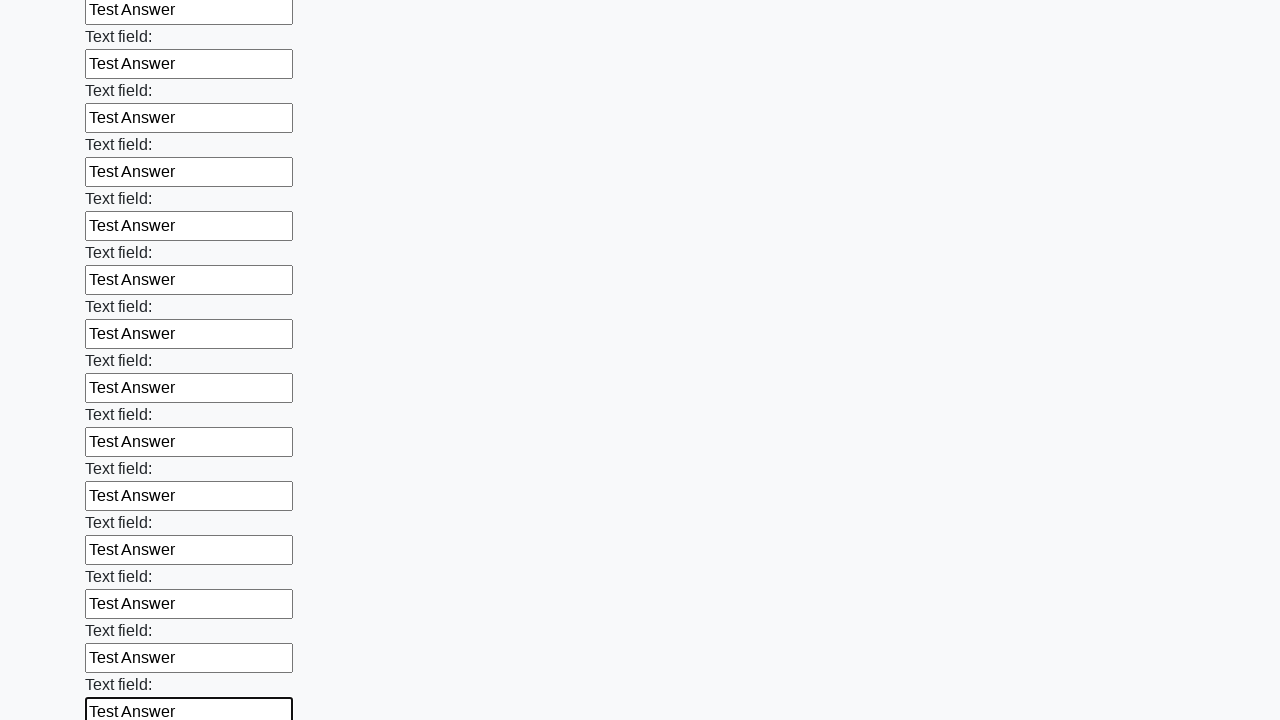

Filled an input field with 'Test Answer' on xpath=//input >> nth=54
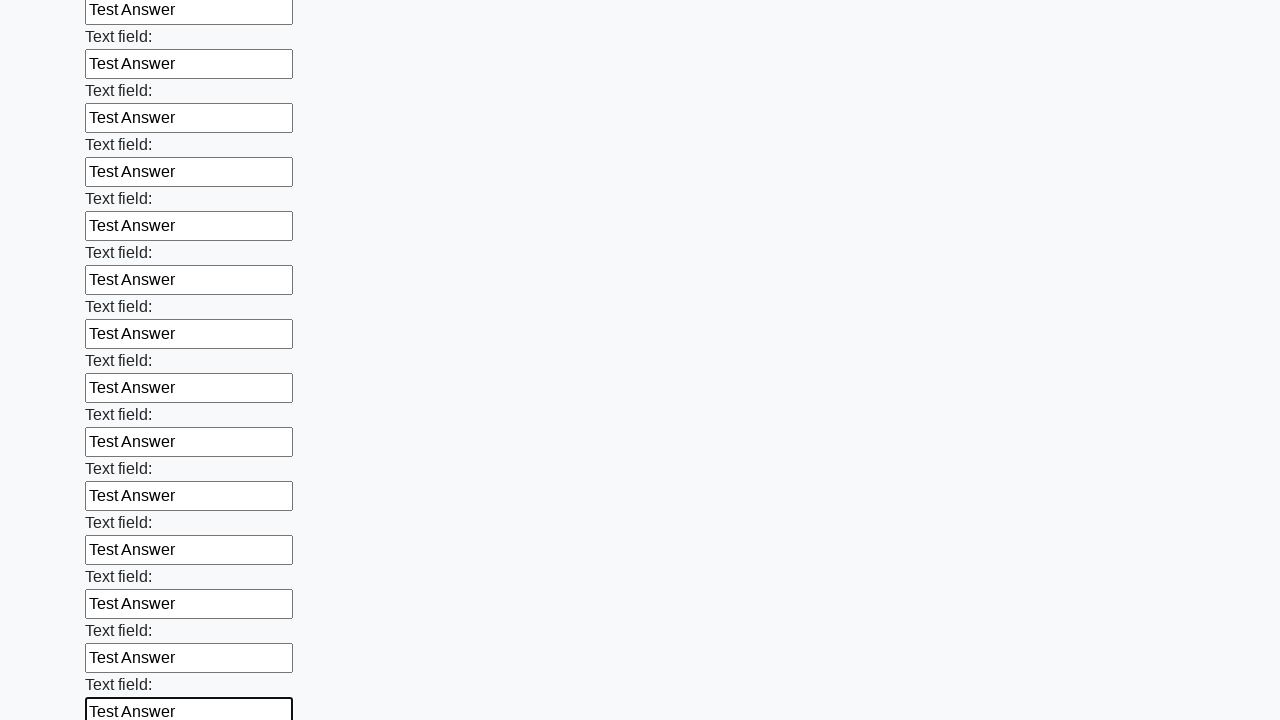

Filled an input field with 'Test Answer' on xpath=//input >> nth=55
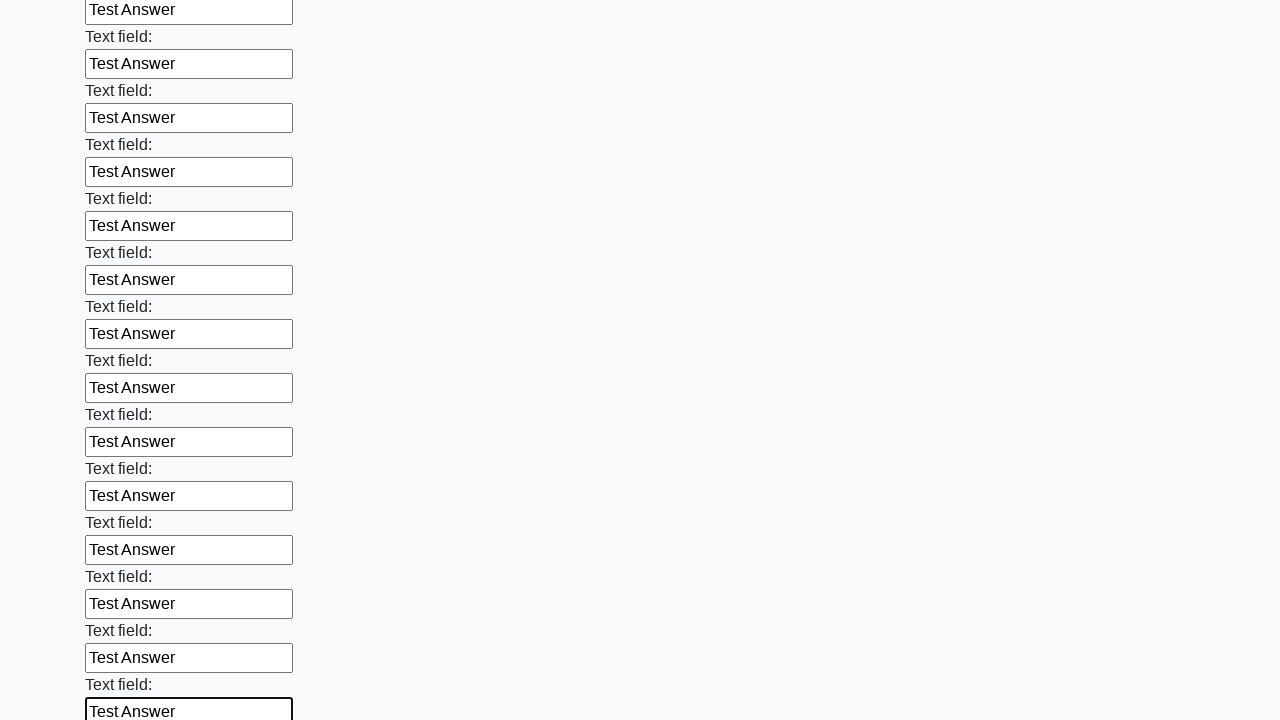

Filled an input field with 'Test Answer' on xpath=//input >> nth=56
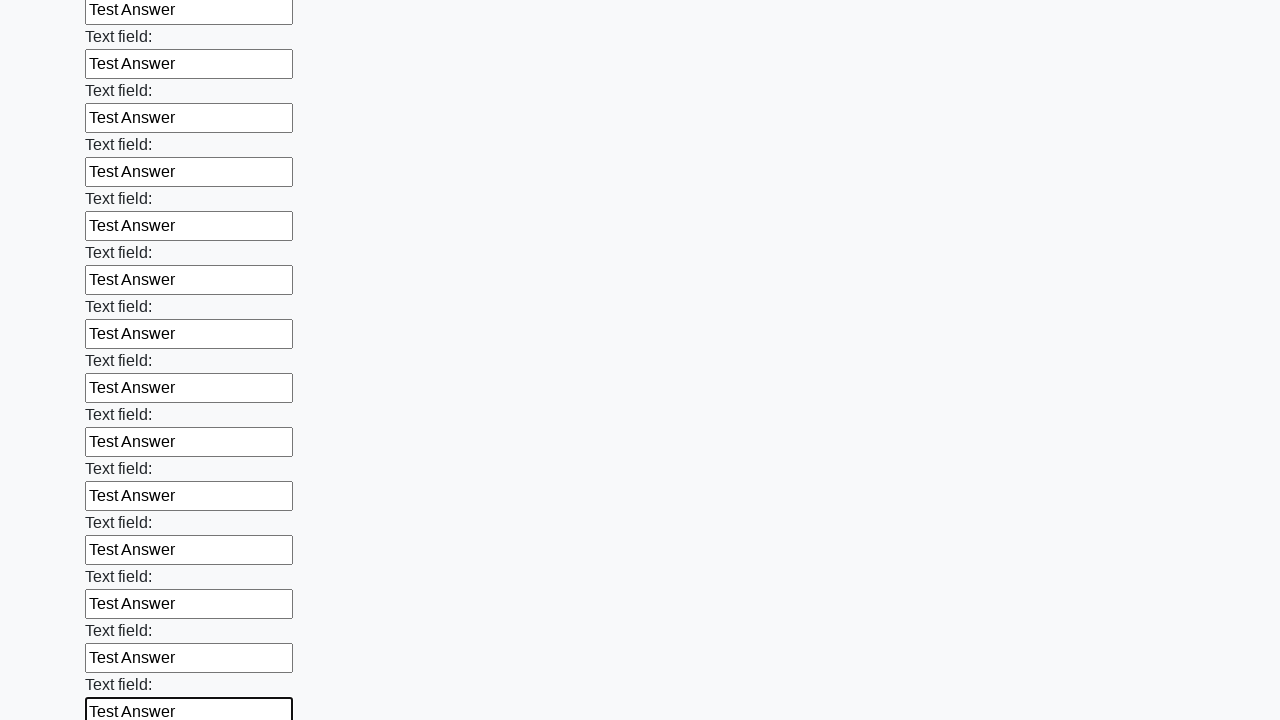

Filled an input field with 'Test Answer' on xpath=//input >> nth=57
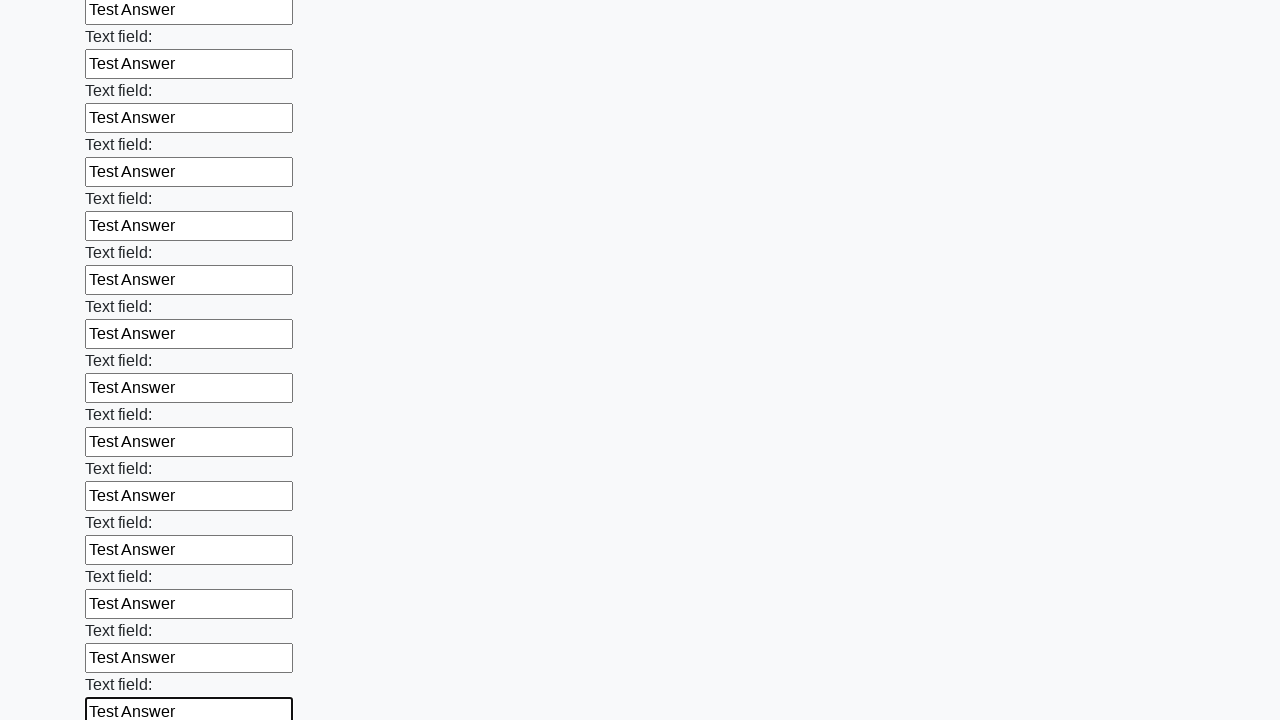

Filled an input field with 'Test Answer' on xpath=//input >> nth=58
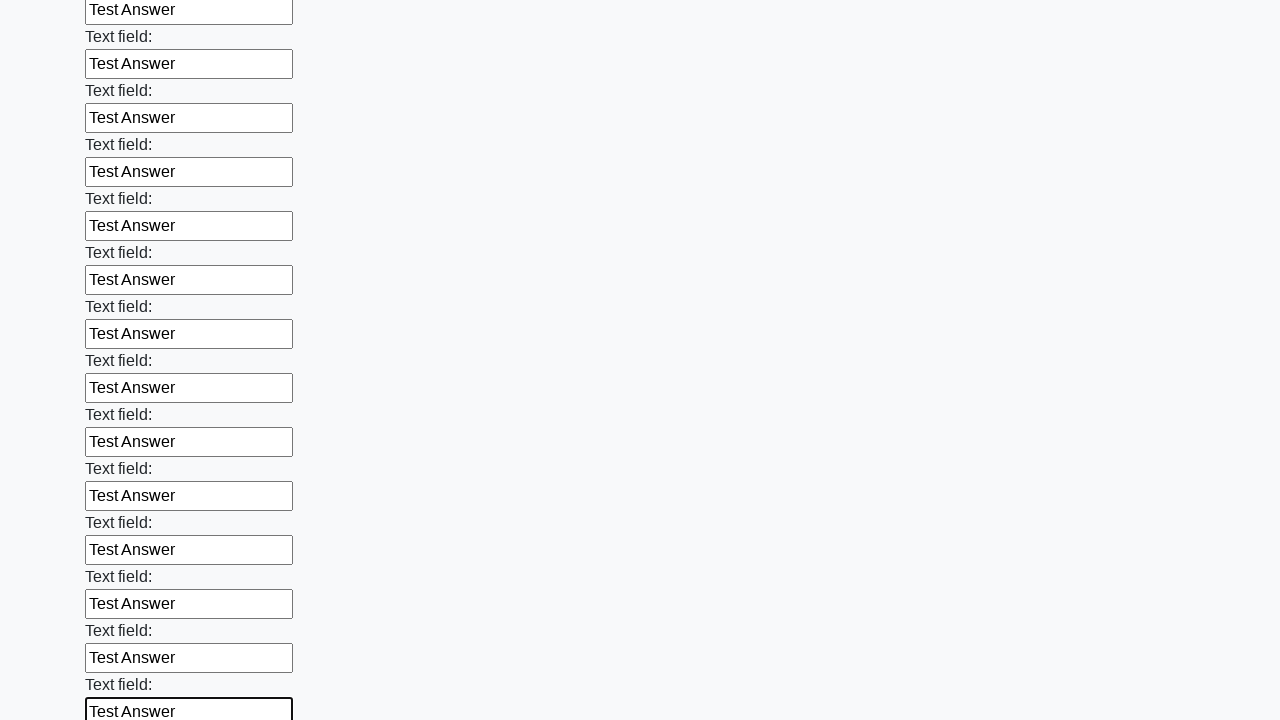

Filled an input field with 'Test Answer' on xpath=//input >> nth=59
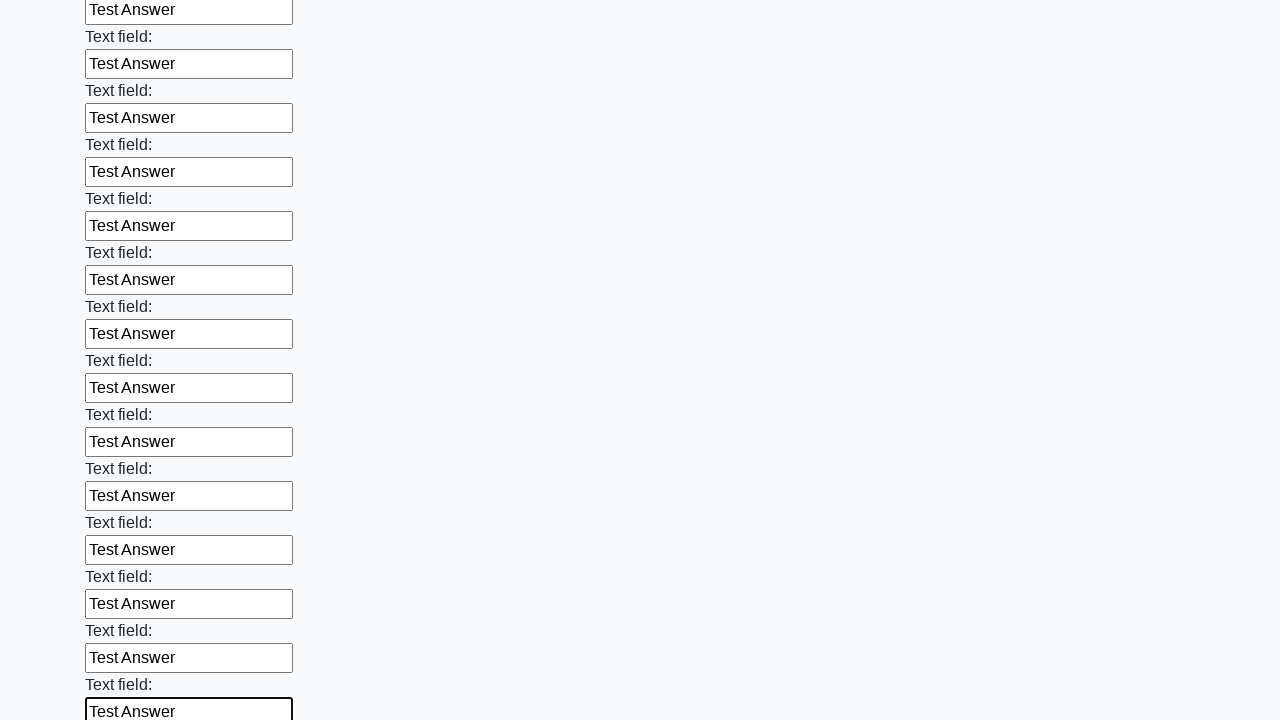

Filled an input field with 'Test Answer' on xpath=//input >> nth=60
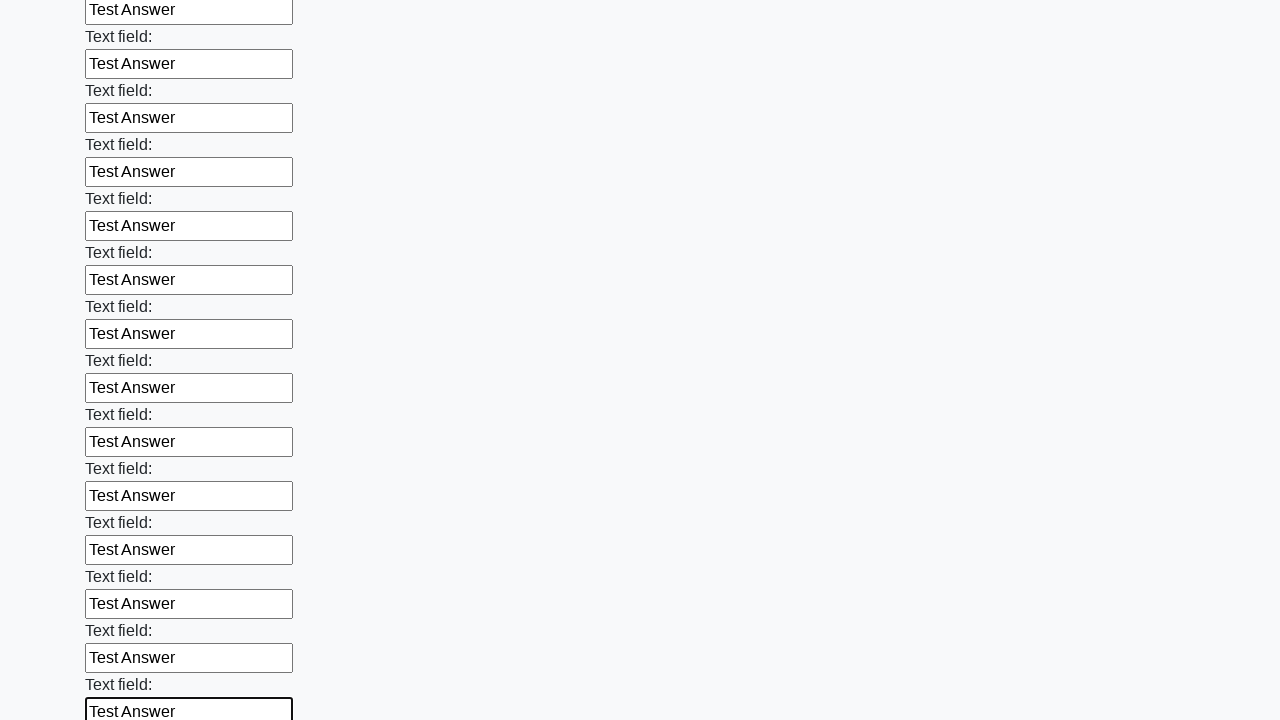

Filled an input field with 'Test Answer' on xpath=//input >> nth=61
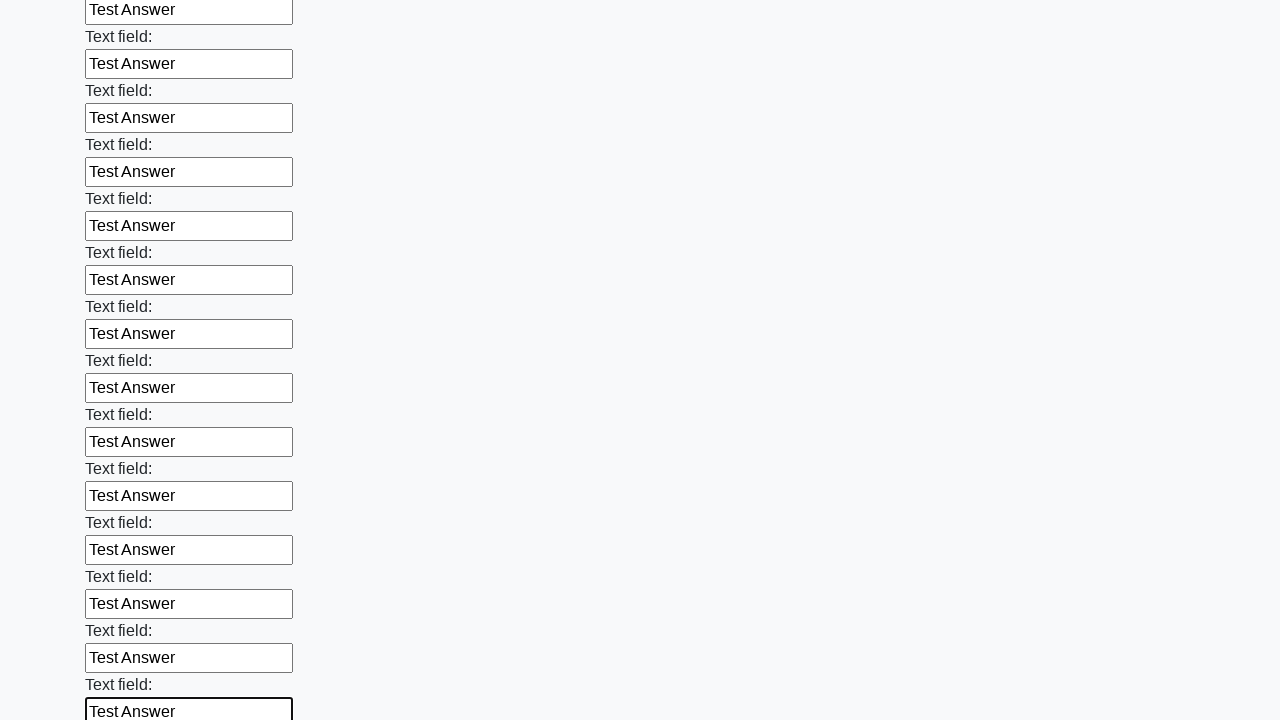

Filled an input field with 'Test Answer' on xpath=//input >> nth=62
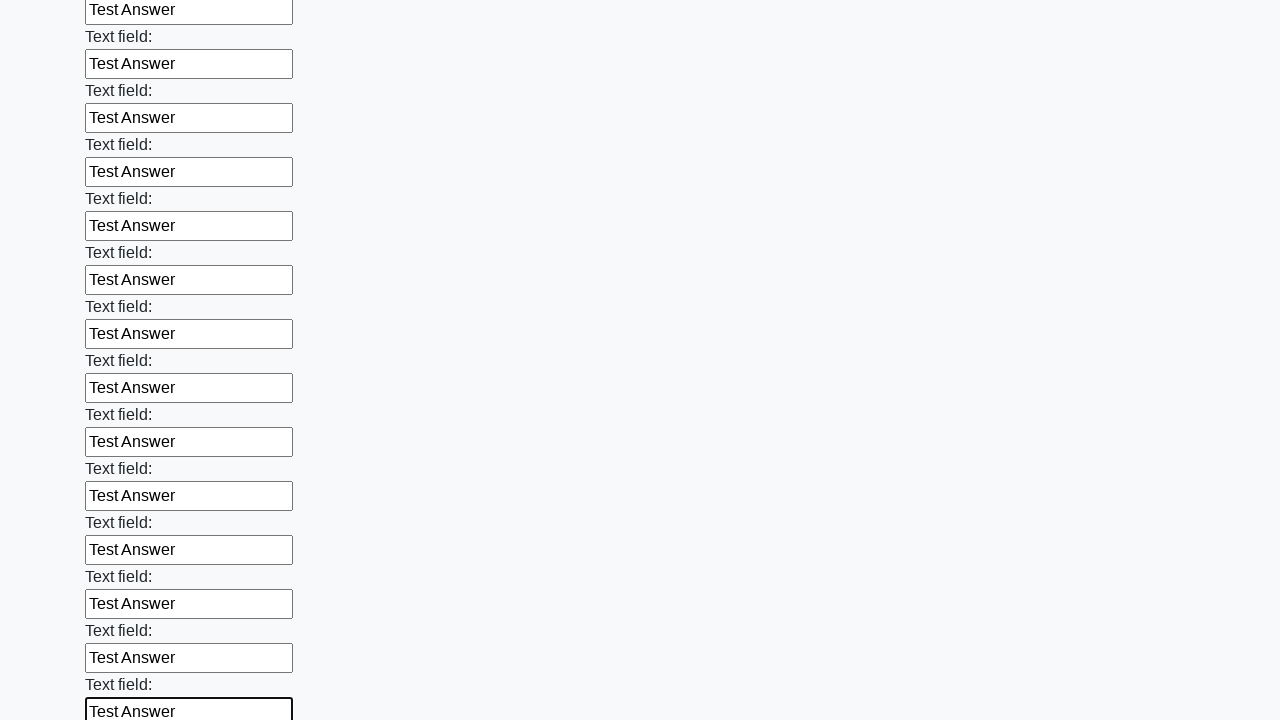

Filled an input field with 'Test Answer' on xpath=//input >> nth=63
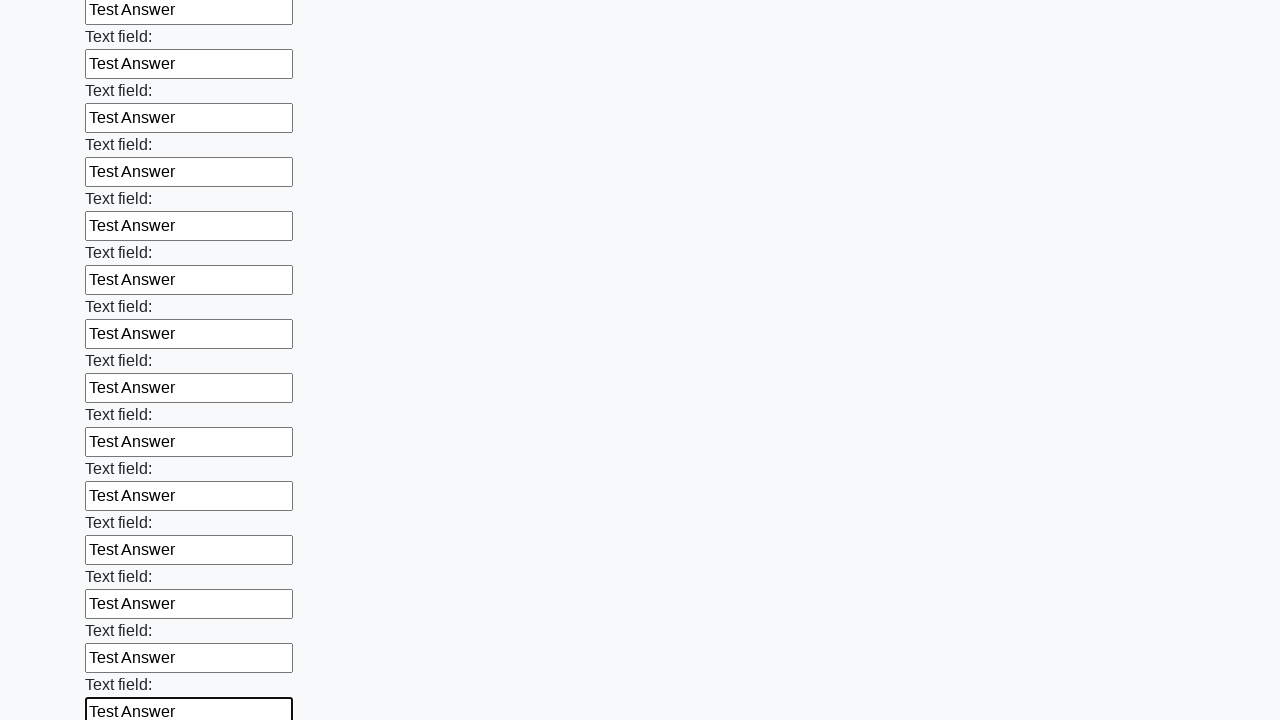

Filled an input field with 'Test Answer' on xpath=//input >> nth=64
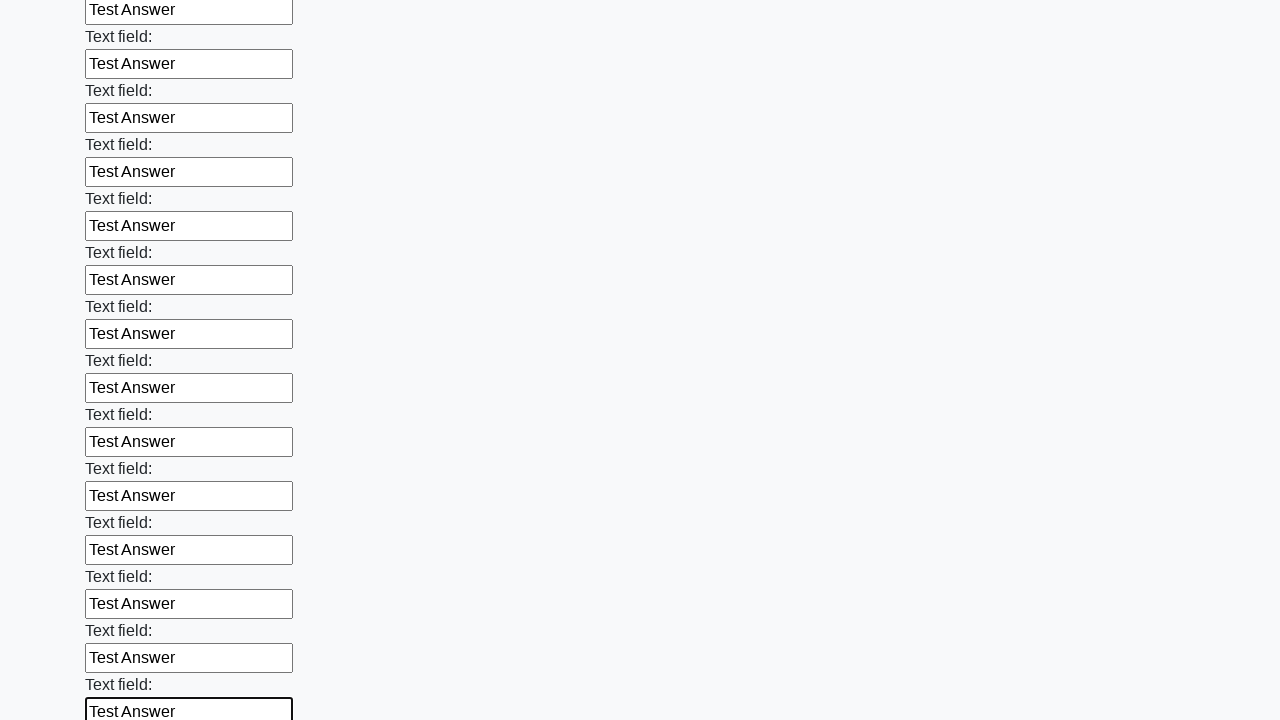

Filled an input field with 'Test Answer' on xpath=//input >> nth=65
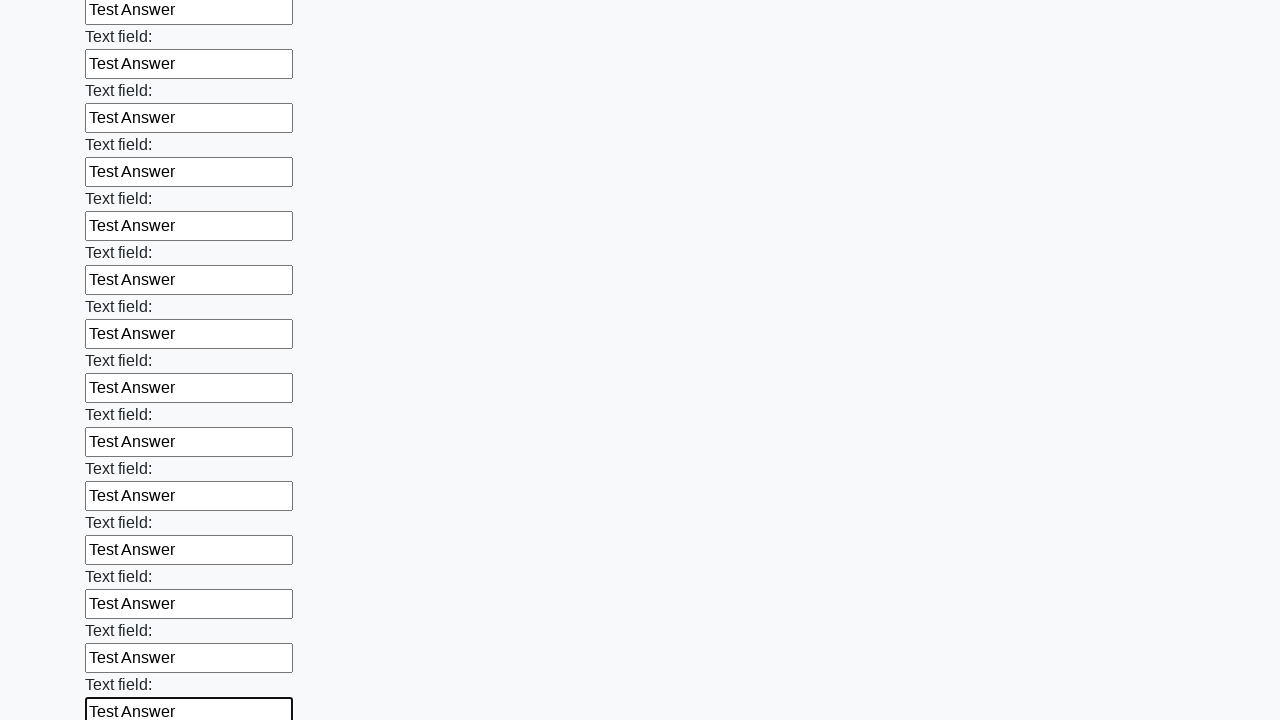

Filled an input field with 'Test Answer' on xpath=//input >> nth=66
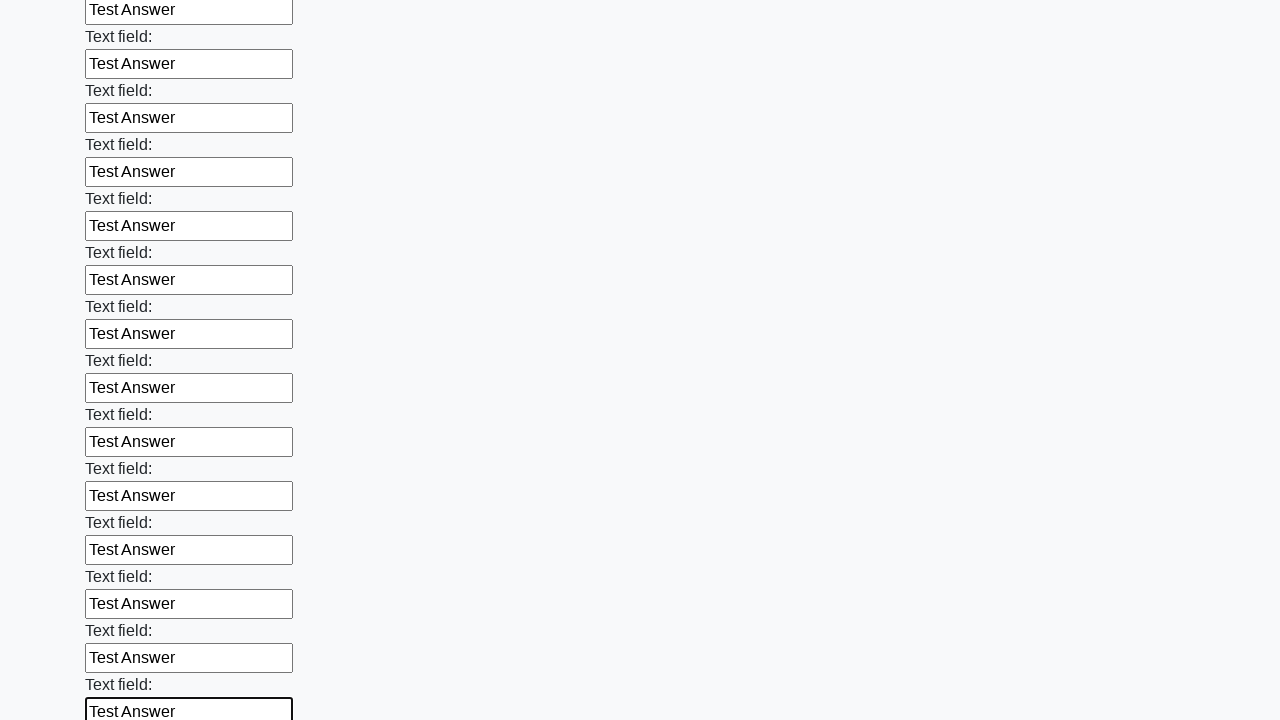

Filled an input field with 'Test Answer' on xpath=//input >> nth=67
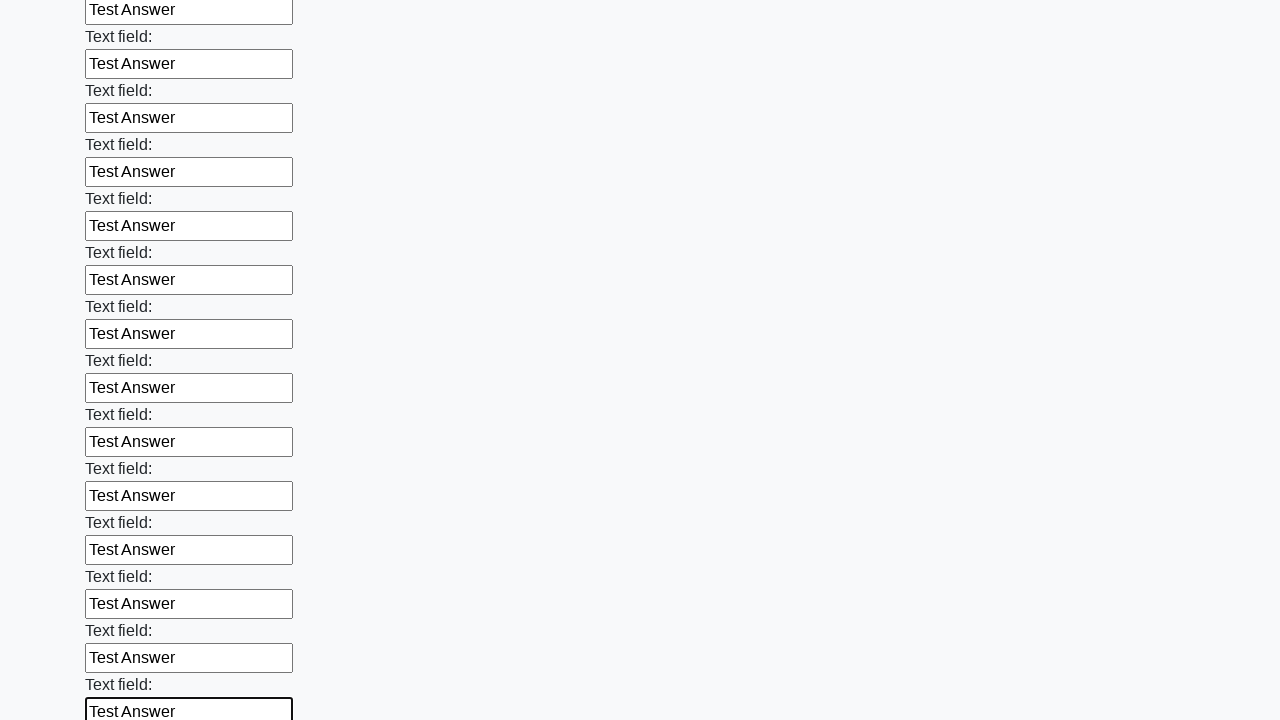

Filled an input field with 'Test Answer' on xpath=//input >> nth=68
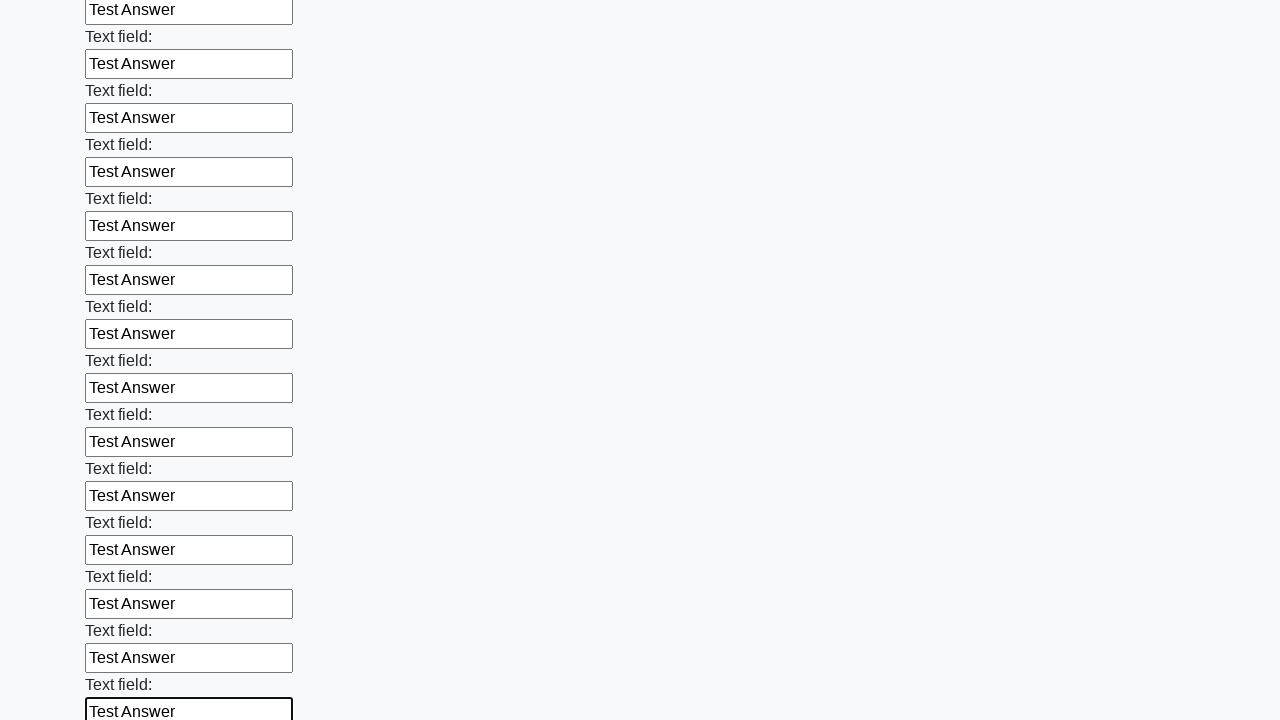

Filled an input field with 'Test Answer' on xpath=//input >> nth=69
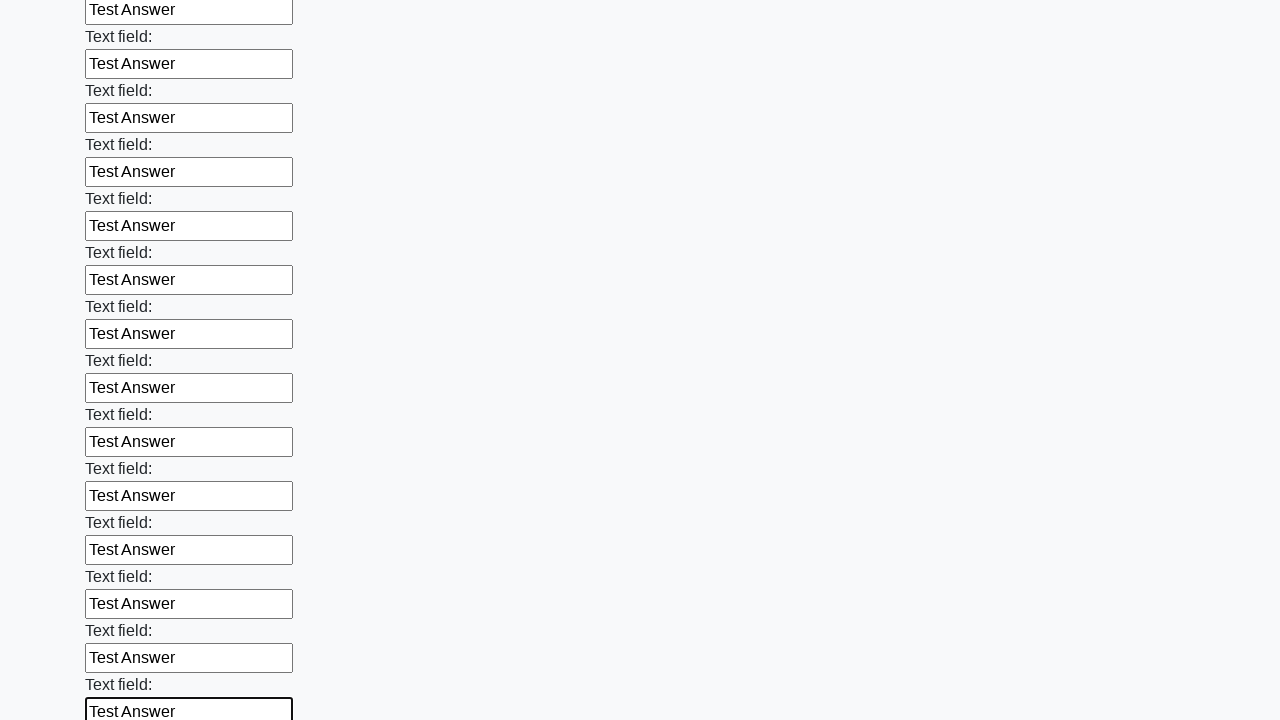

Filled an input field with 'Test Answer' on xpath=//input >> nth=70
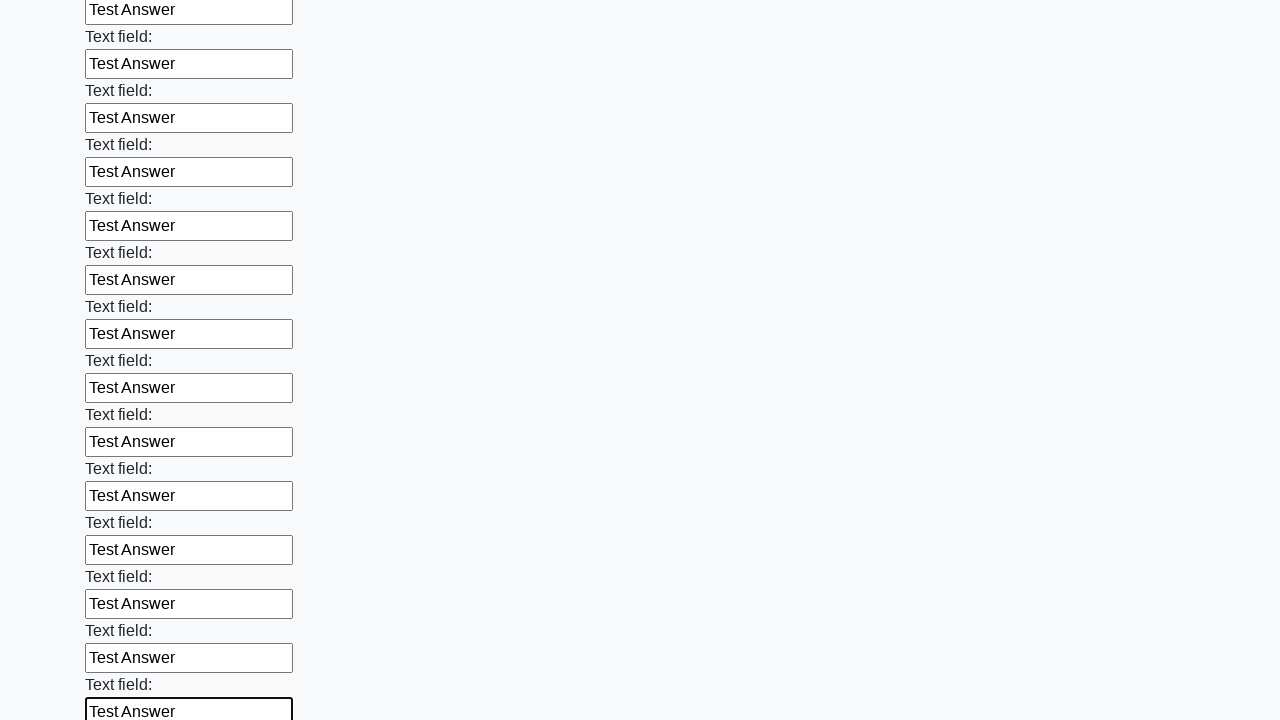

Filled an input field with 'Test Answer' on xpath=//input >> nth=71
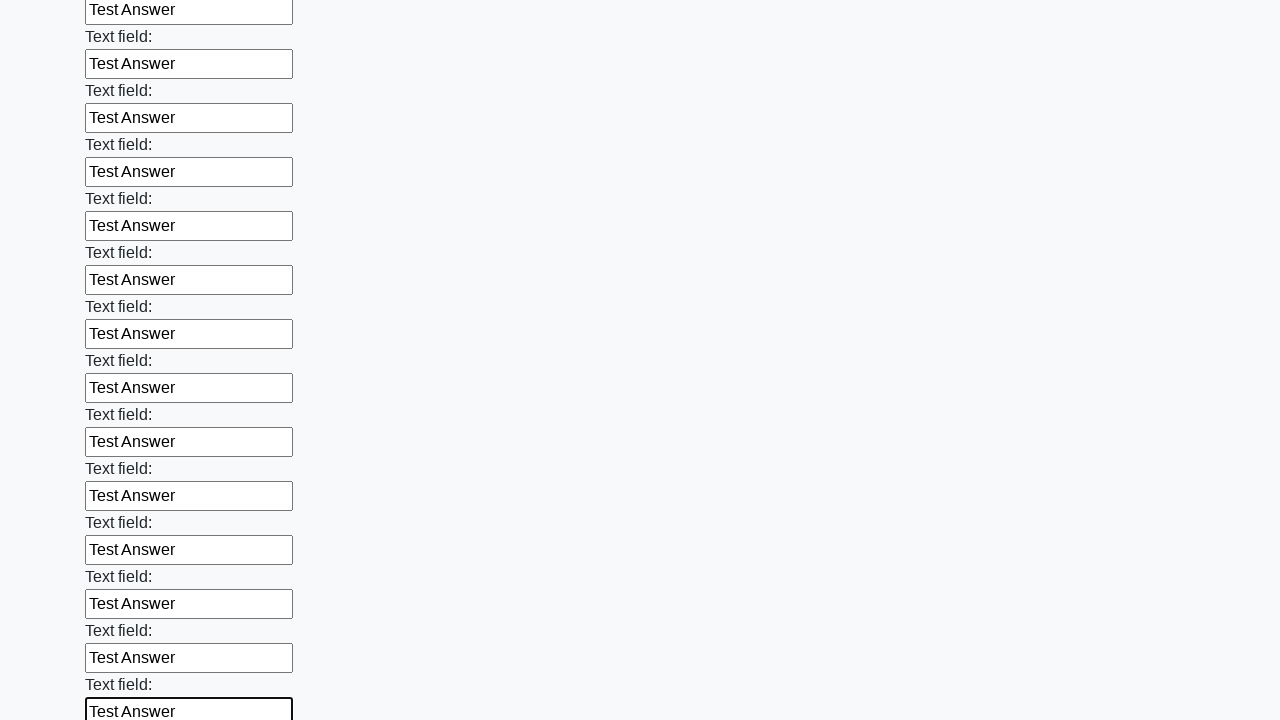

Filled an input field with 'Test Answer' on xpath=//input >> nth=72
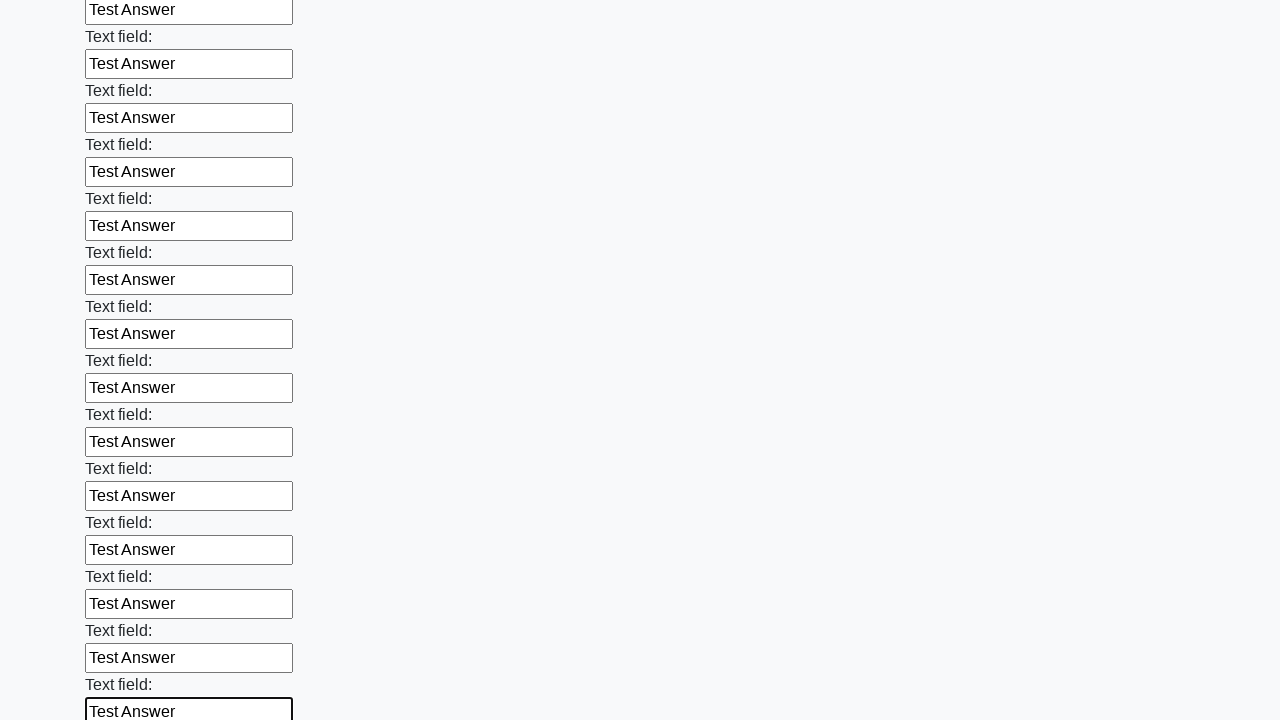

Filled an input field with 'Test Answer' on xpath=//input >> nth=73
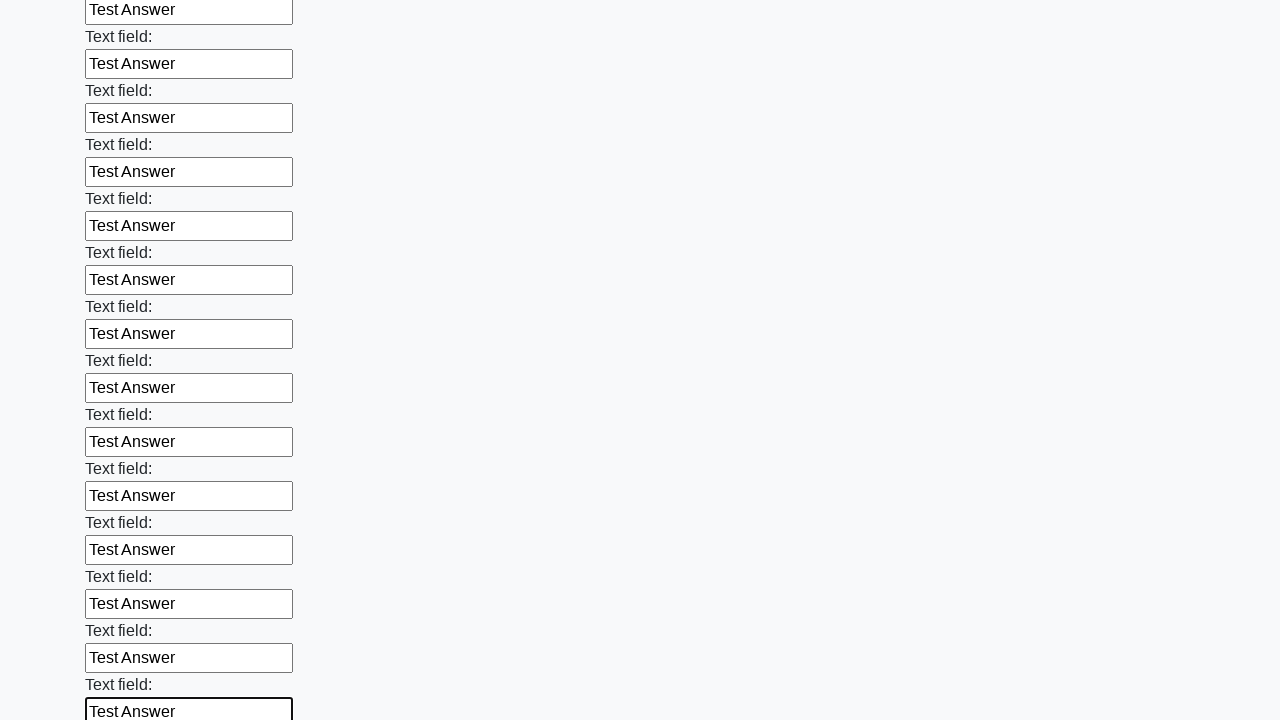

Filled an input field with 'Test Answer' on xpath=//input >> nth=74
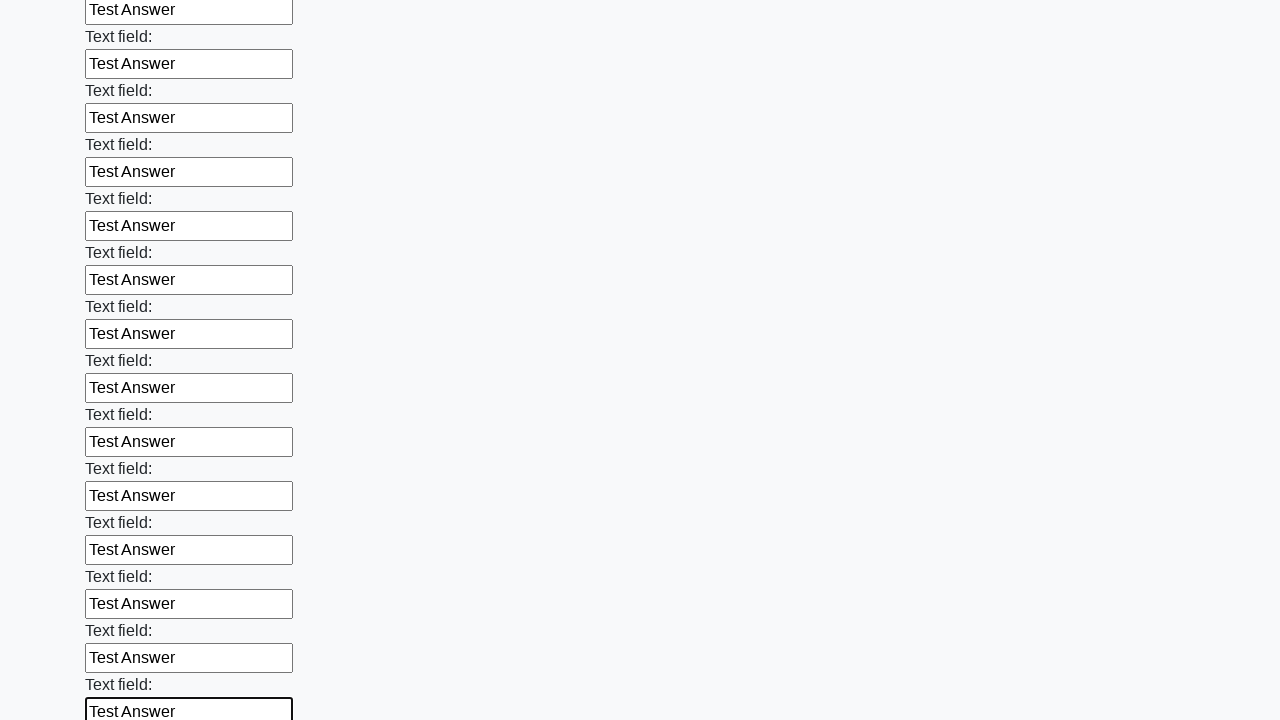

Filled an input field with 'Test Answer' on xpath=//input >> nth=75
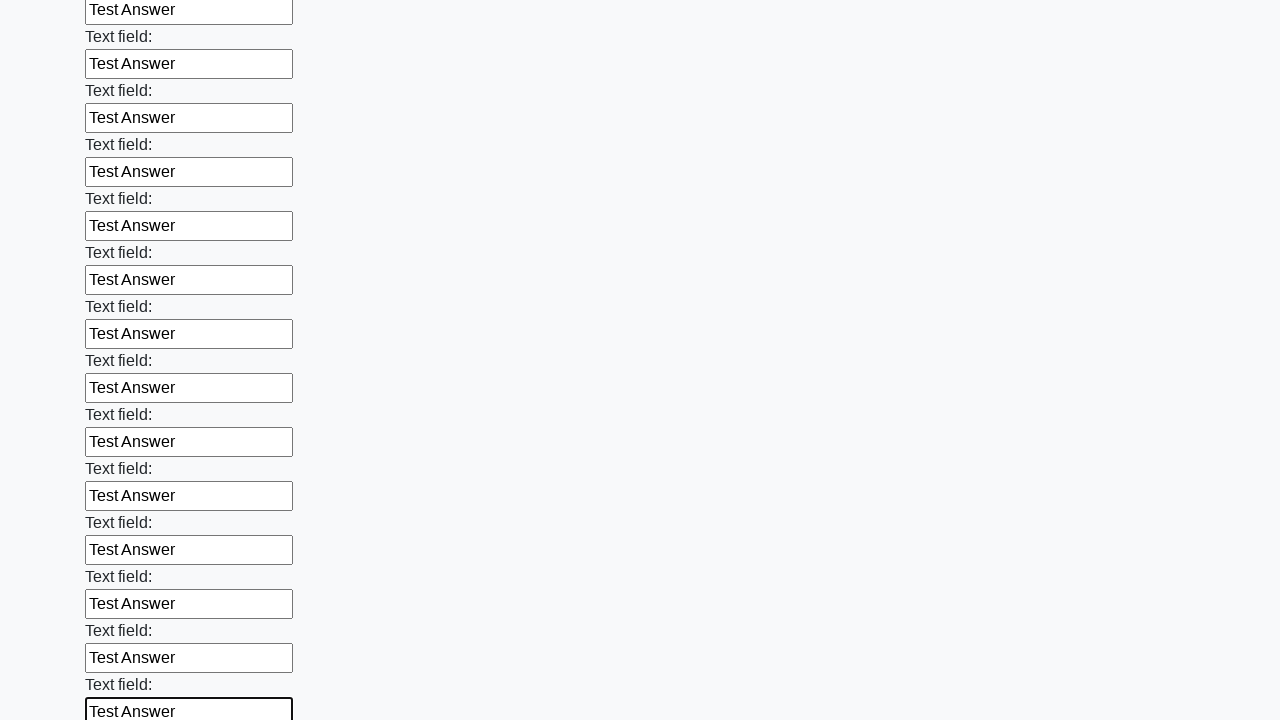

Filled an input field with 'Test Answer' on xpath=//input >> nth=76
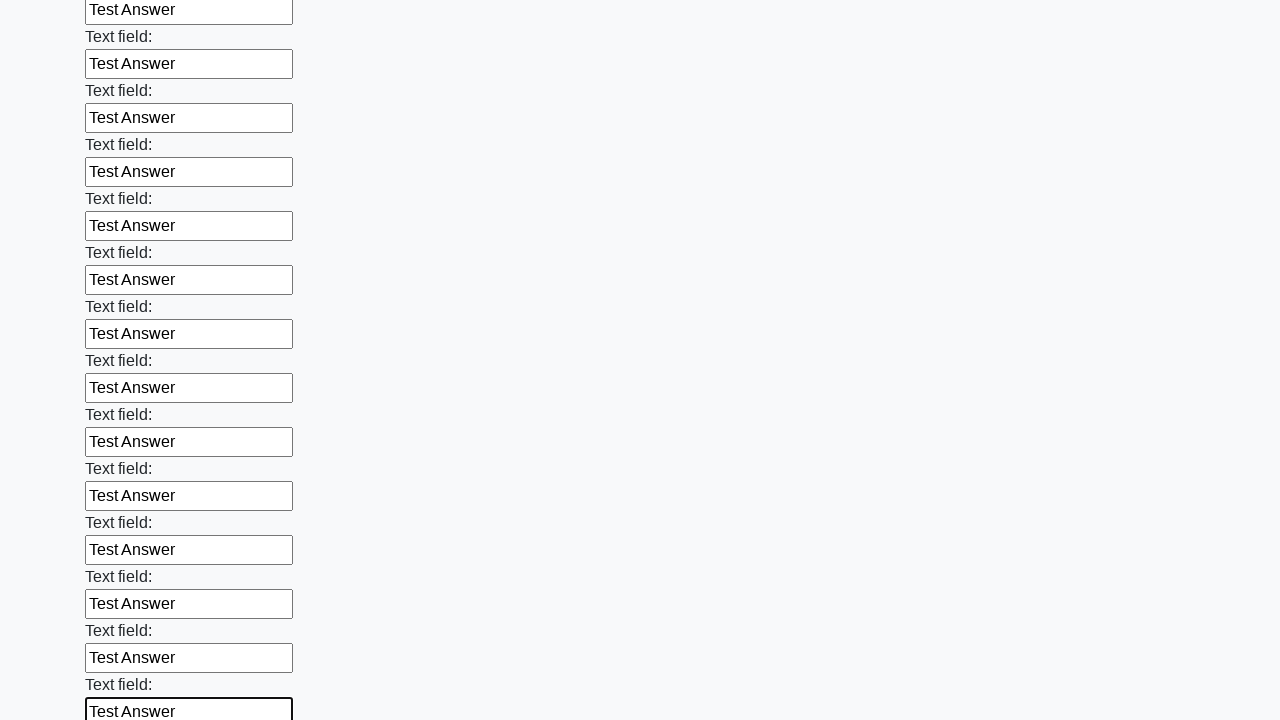

Filled an input field with 'Test Answer' on xpath=//input >> nth=77
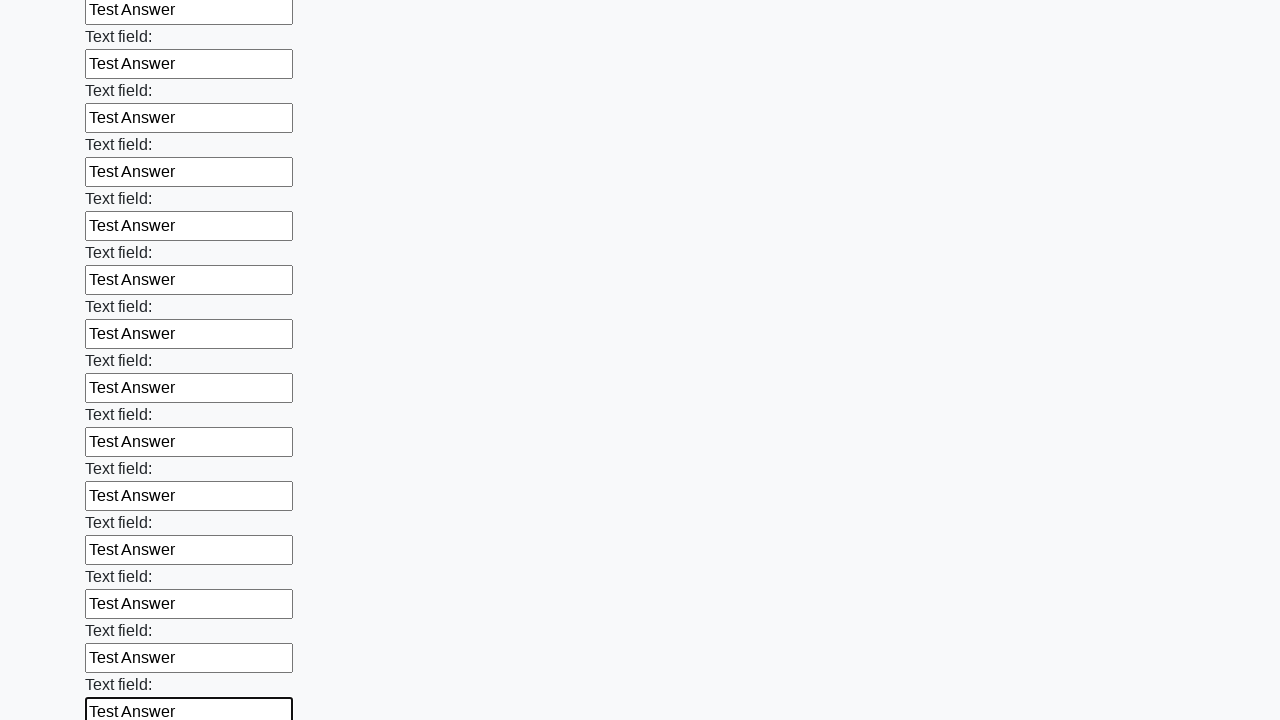

Filled an input field with 'Test Answer' on xpath=//input >> nth=78
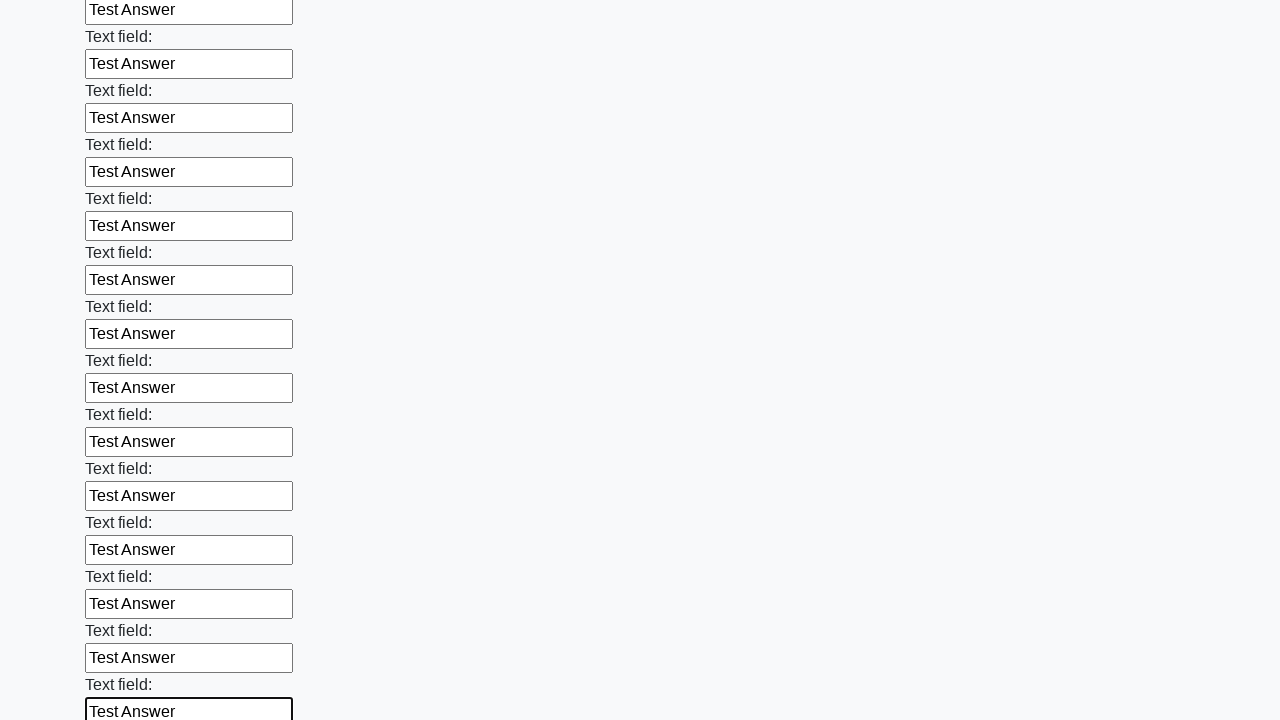

Filled an input field with 'Test Answer' on xpath=//input >> nth=79
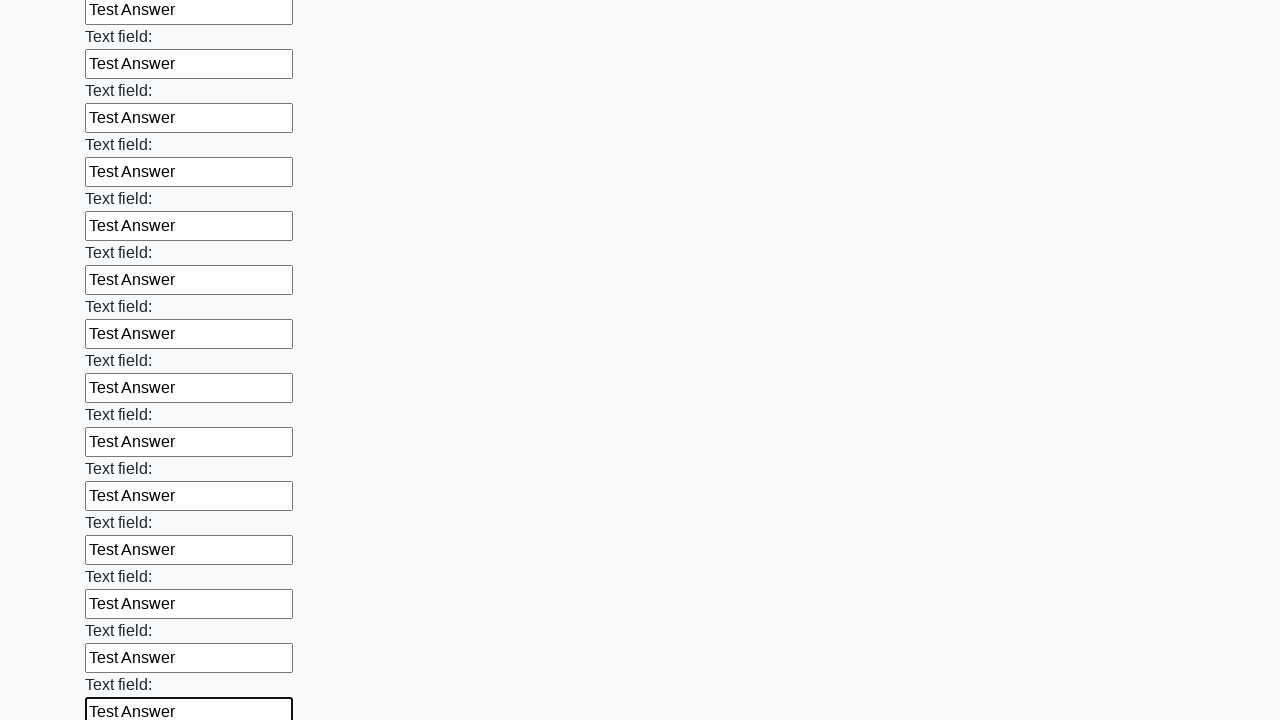

Filled an input field with 'Test Answer' on xpath=//input >> nth=80
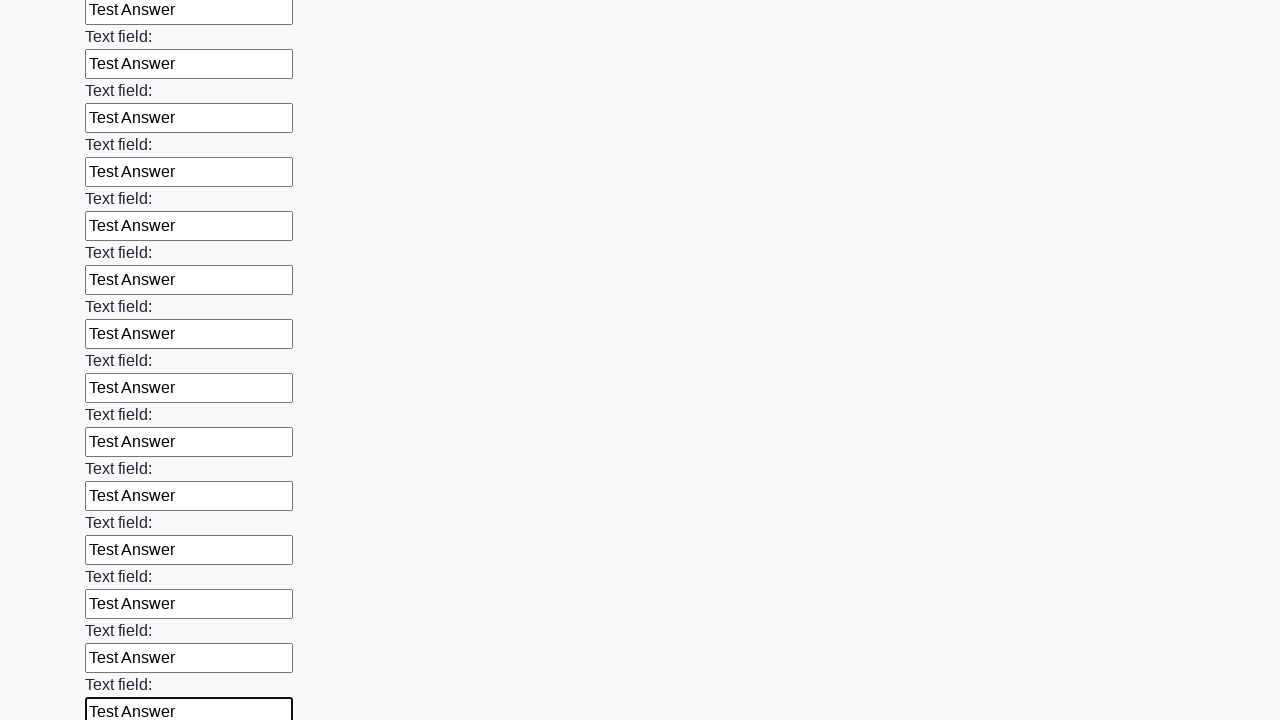

Filled an input field with 'Test Answer' on xpath=//input >> nth=81
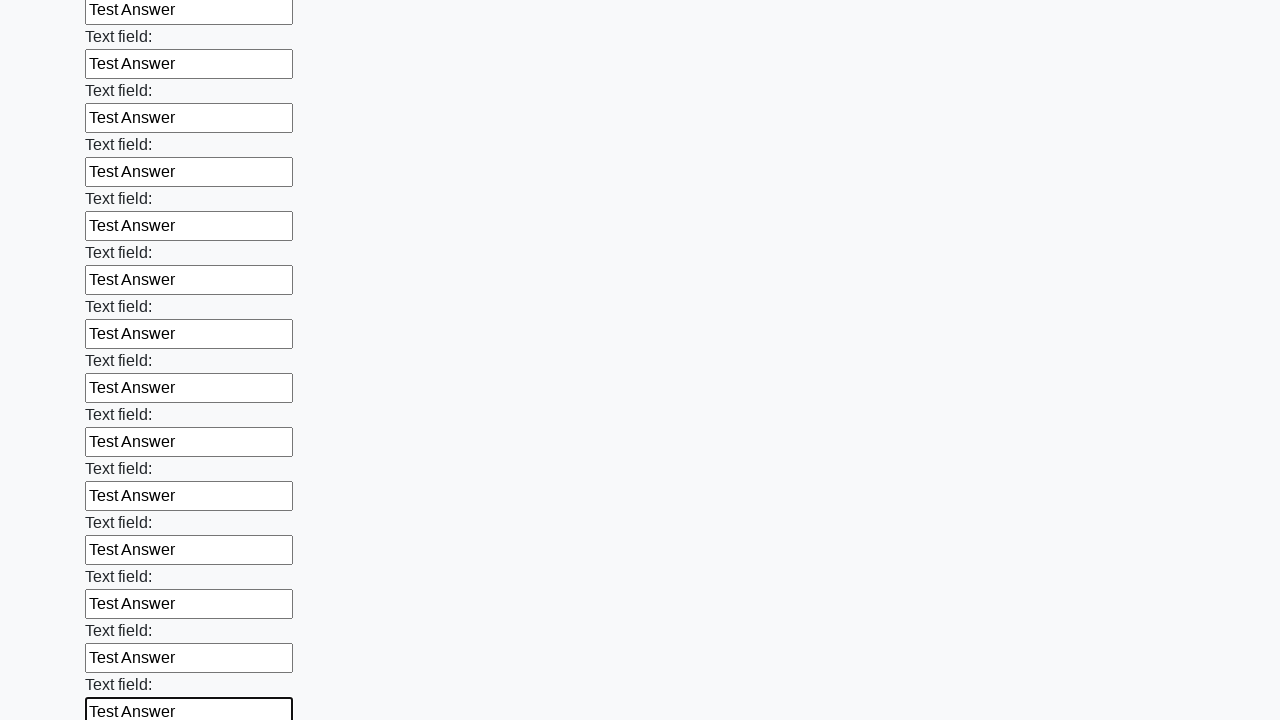

Filled an input field with 'Test Answer' on xpath=//input >> nth=82
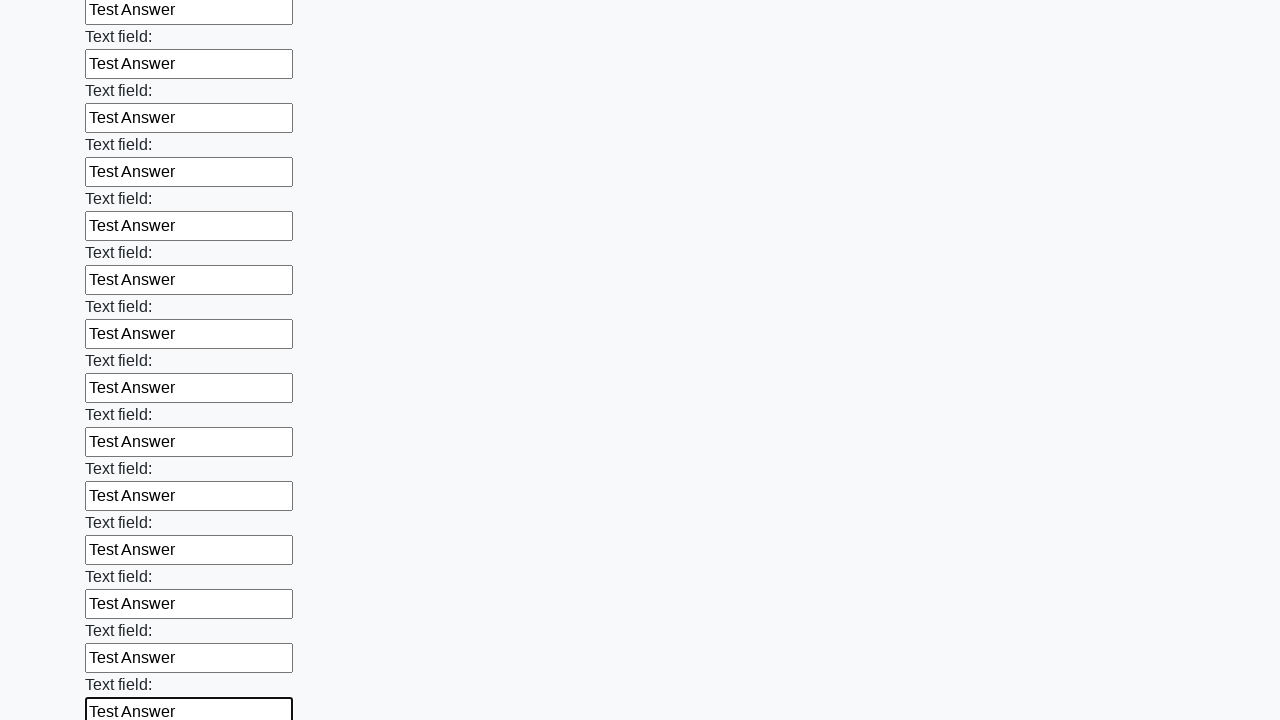

Filled an input field with 'Test Answer' on xpath=//input >> nth=83
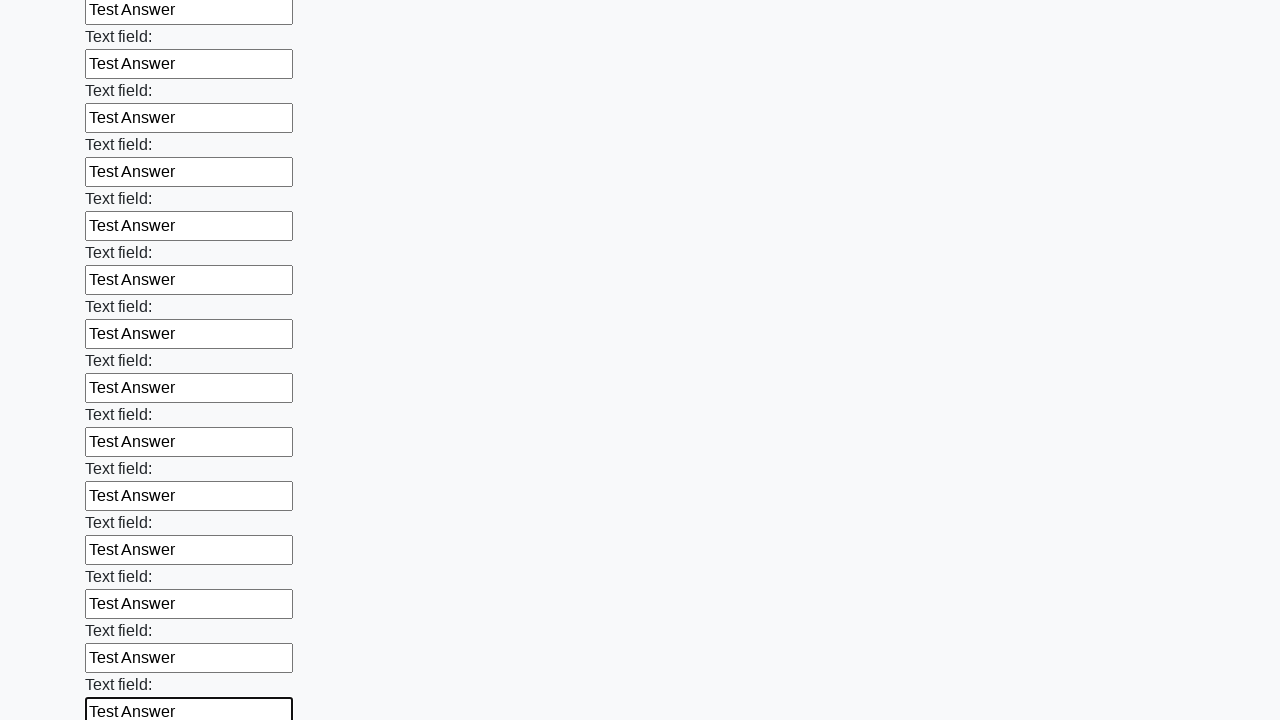

Filled an input field with 'Test Answer' on xpath=//input >> nth=84
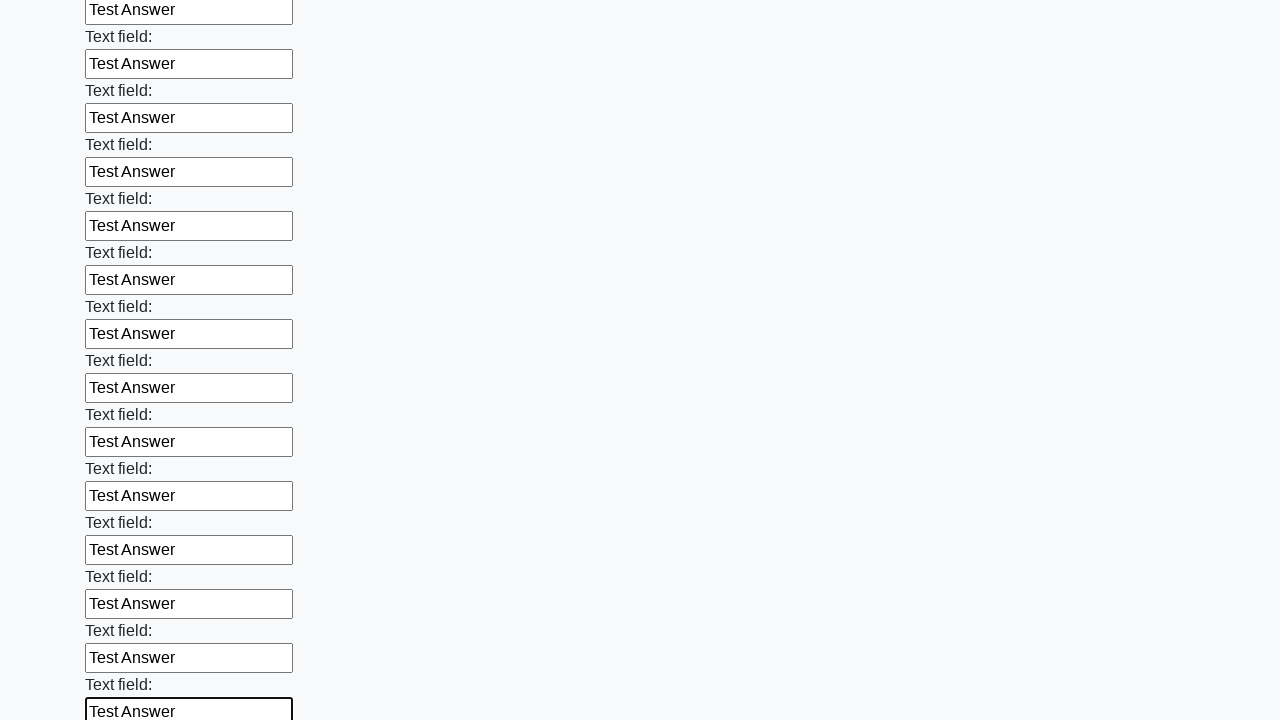

Filled an input field with 'Test Answer' on xpath=//input >> nth=85
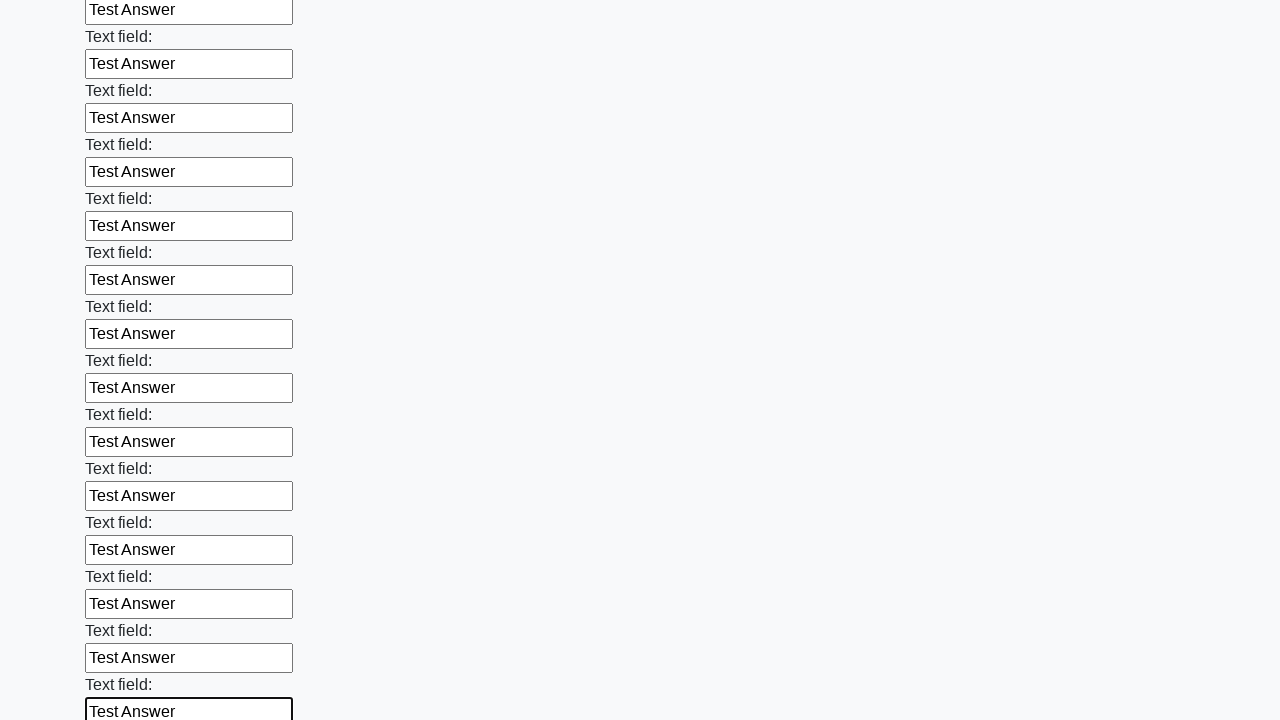

Filled an input field with 'Test Answer' on xpath=//input >> nth=86
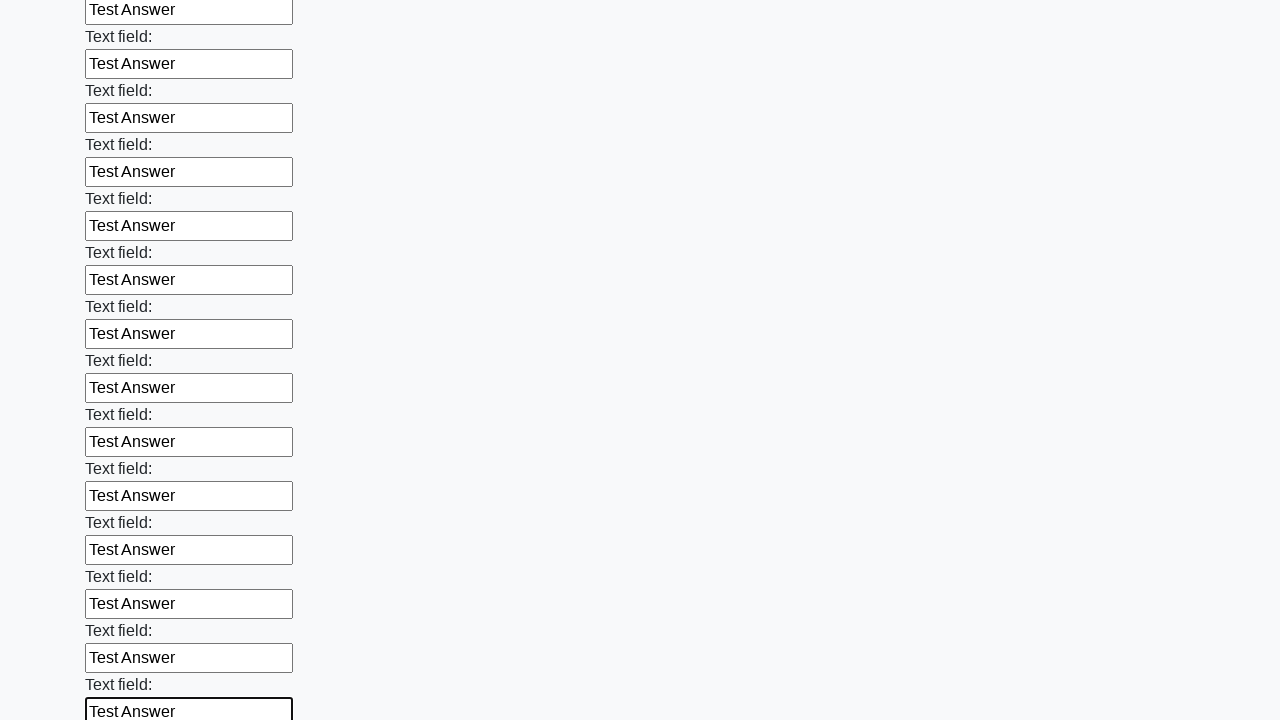

Filled an input field with 'Test Answer' on xpath=//input >> nth=87
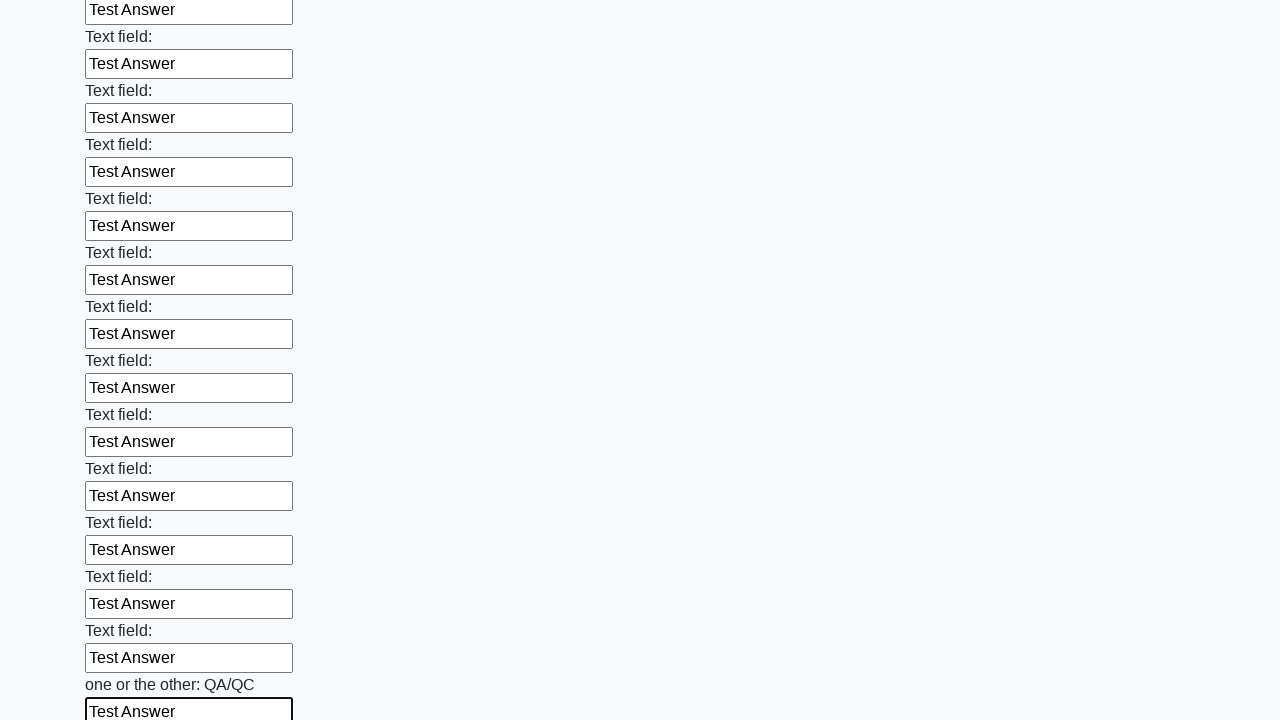

Filled an input field with 'Test Answer' on xpath=//input >> nth=88
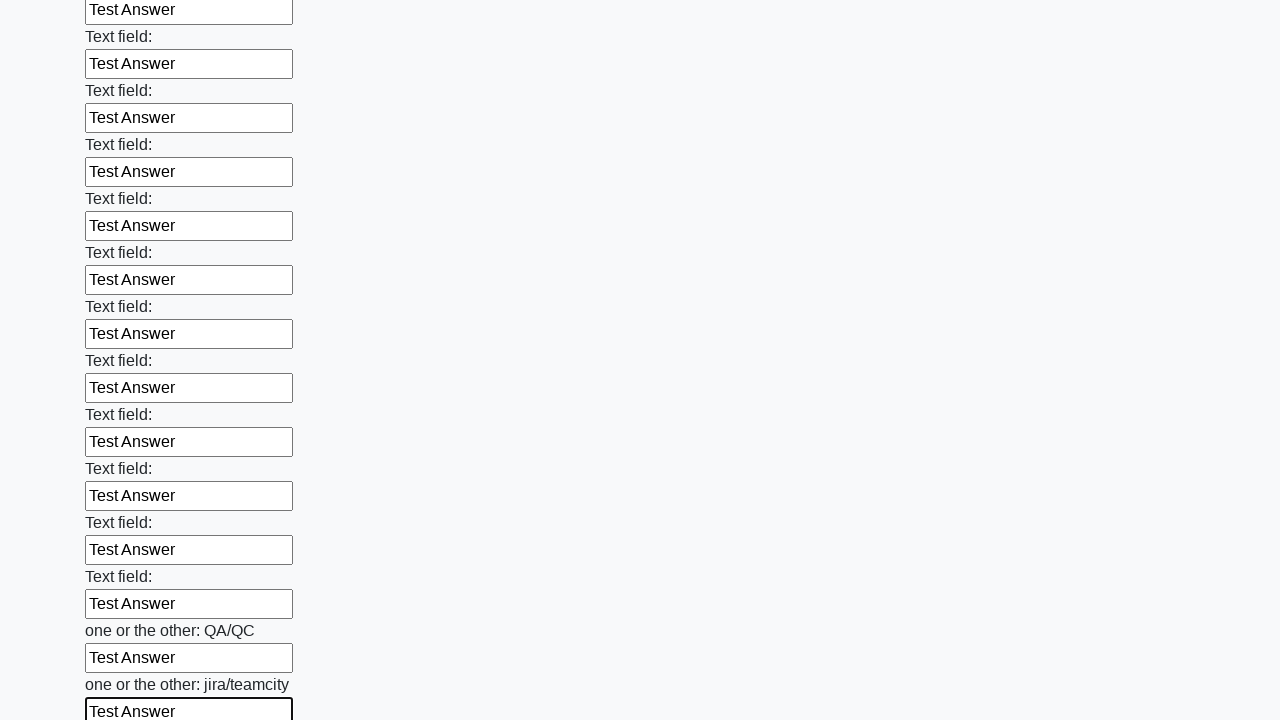

Filled an input field with 'Test Answer' on xpath=//input >> nth=89
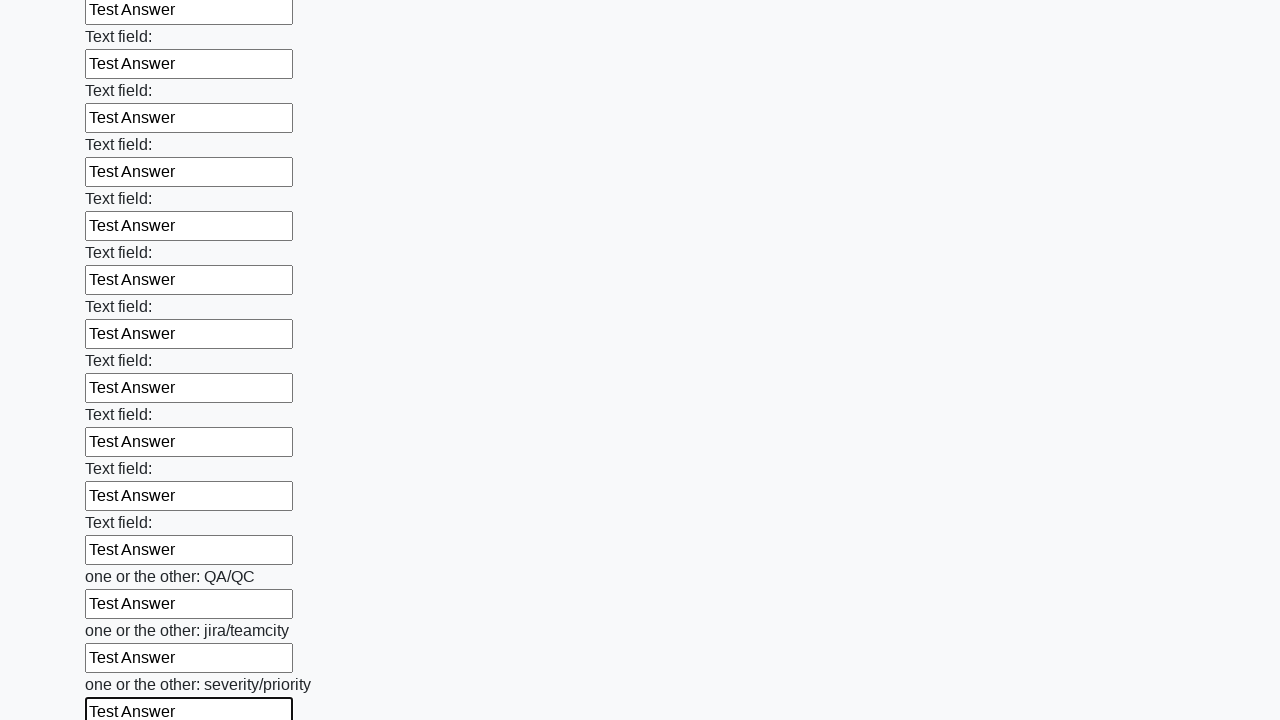

Filled an input field with 'Test Answer' on xpath=//input >> nth=90
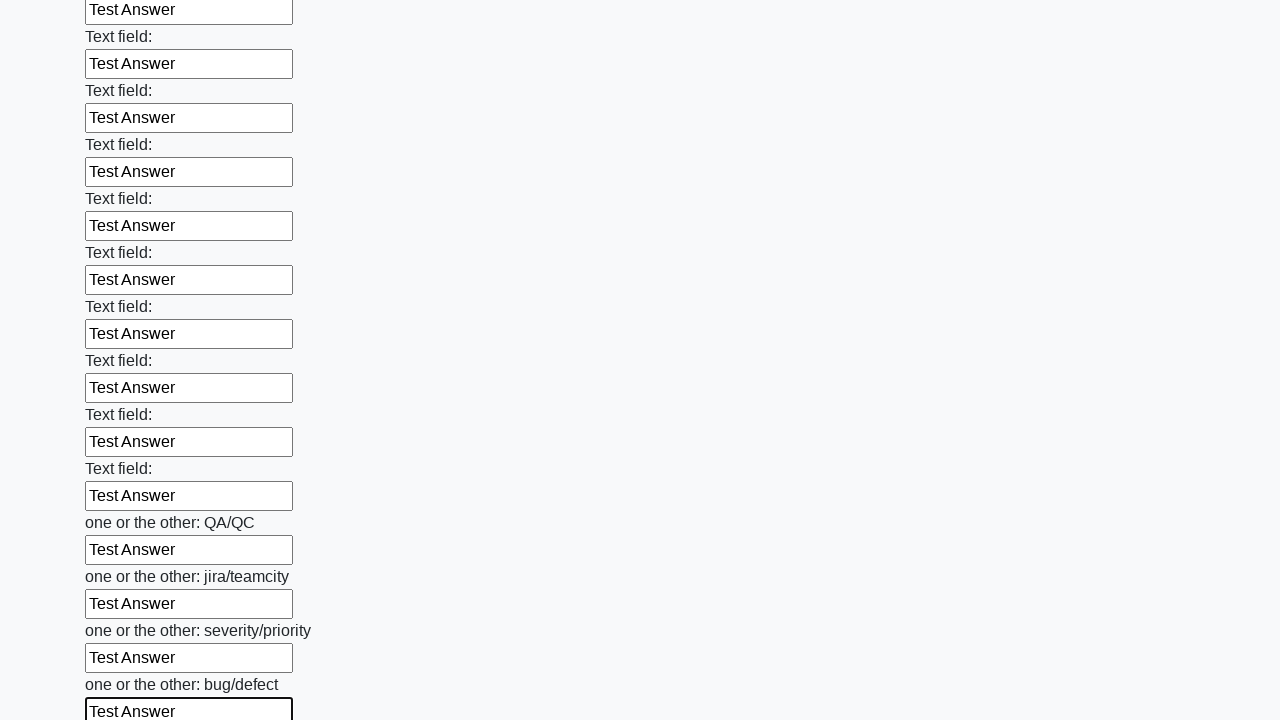

Filled an input field with 'Test Answer' on xpath=//input >> nth=91
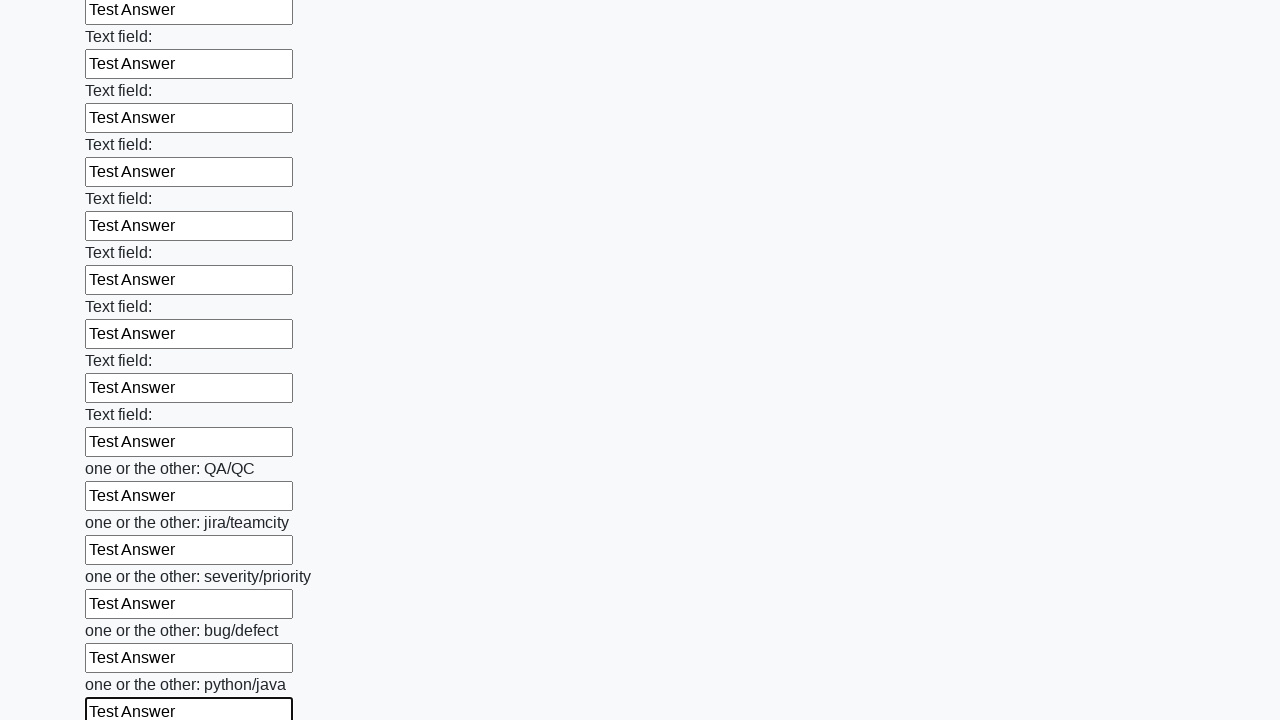

Filled an input field with 'Test Answer' on xpath=//input >> nth=92
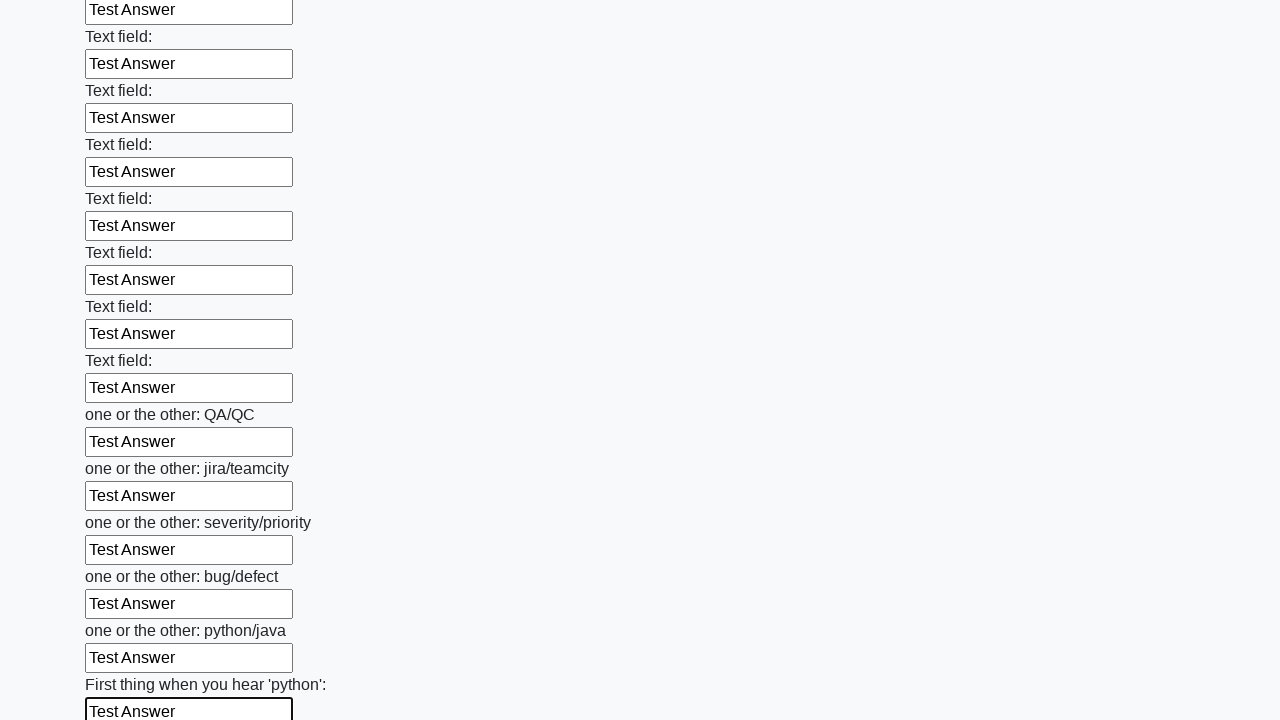

Filled an input field with 'Test Answer' on xpath=//input >> nth=93
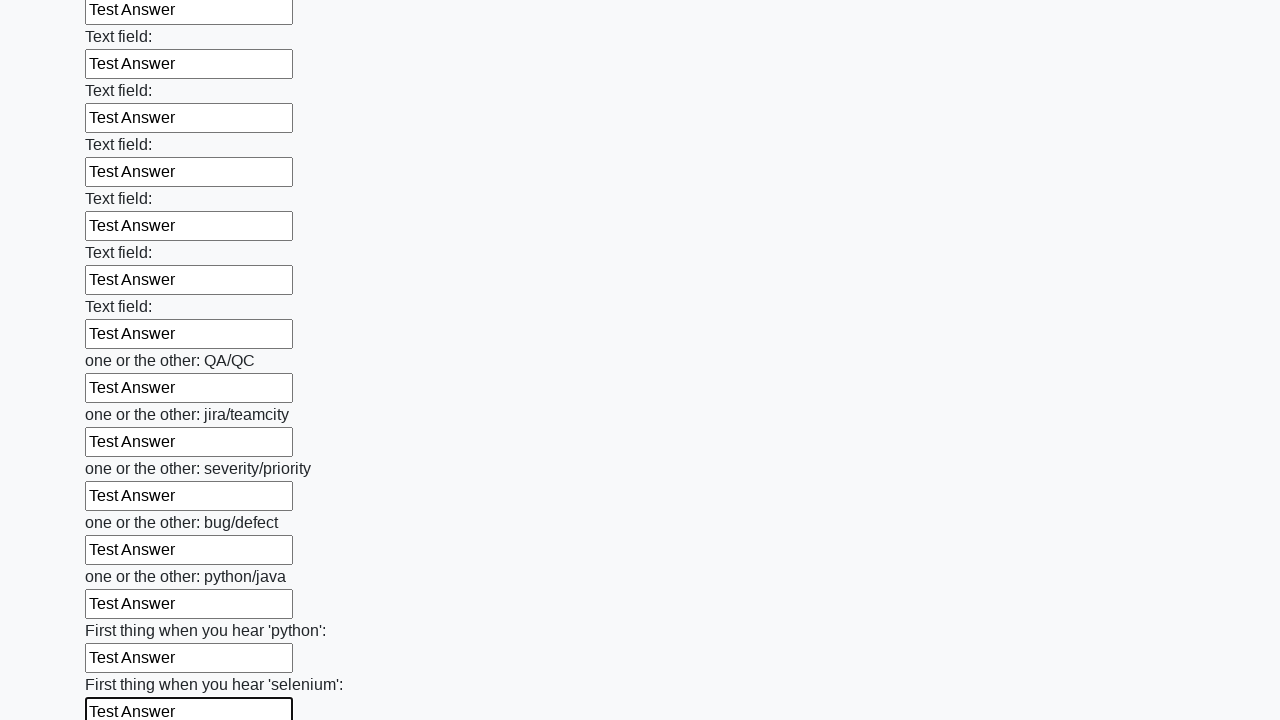

Filled an input field with 'Test Answer' on xpath=//input >> nth=94
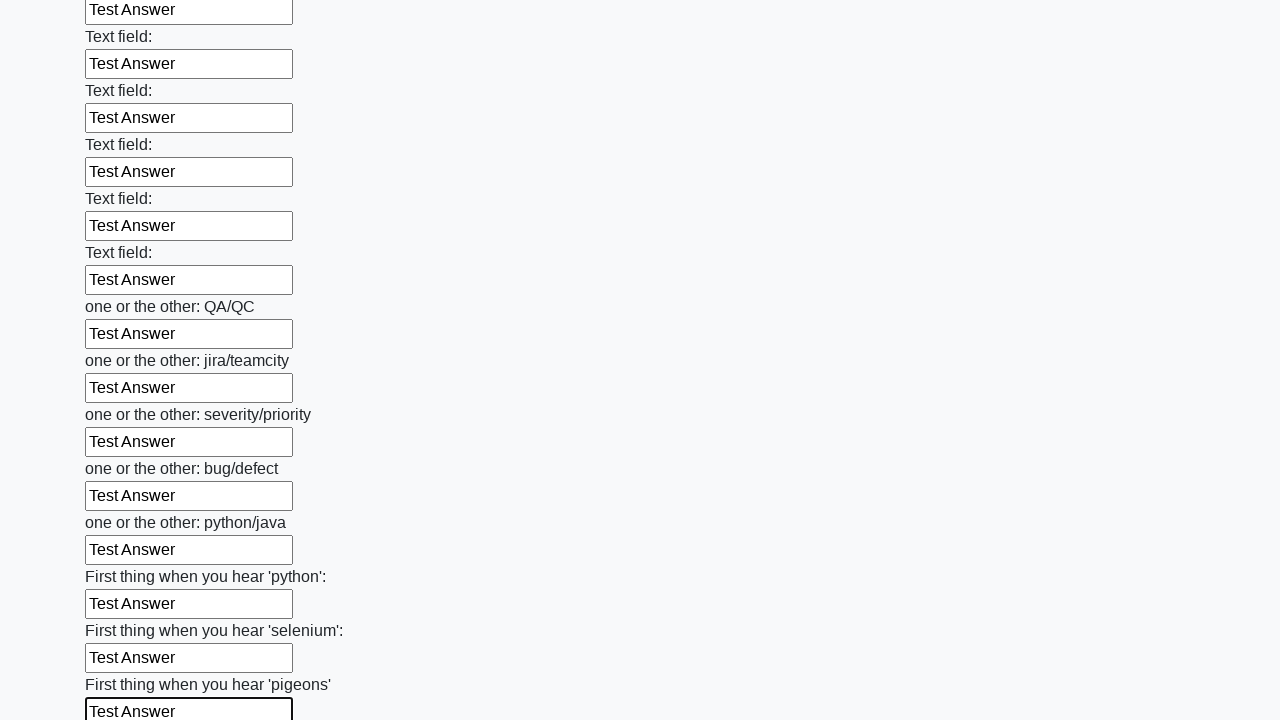

Filled an input field with 'Test Answer' on xpath=//input >> nth=95
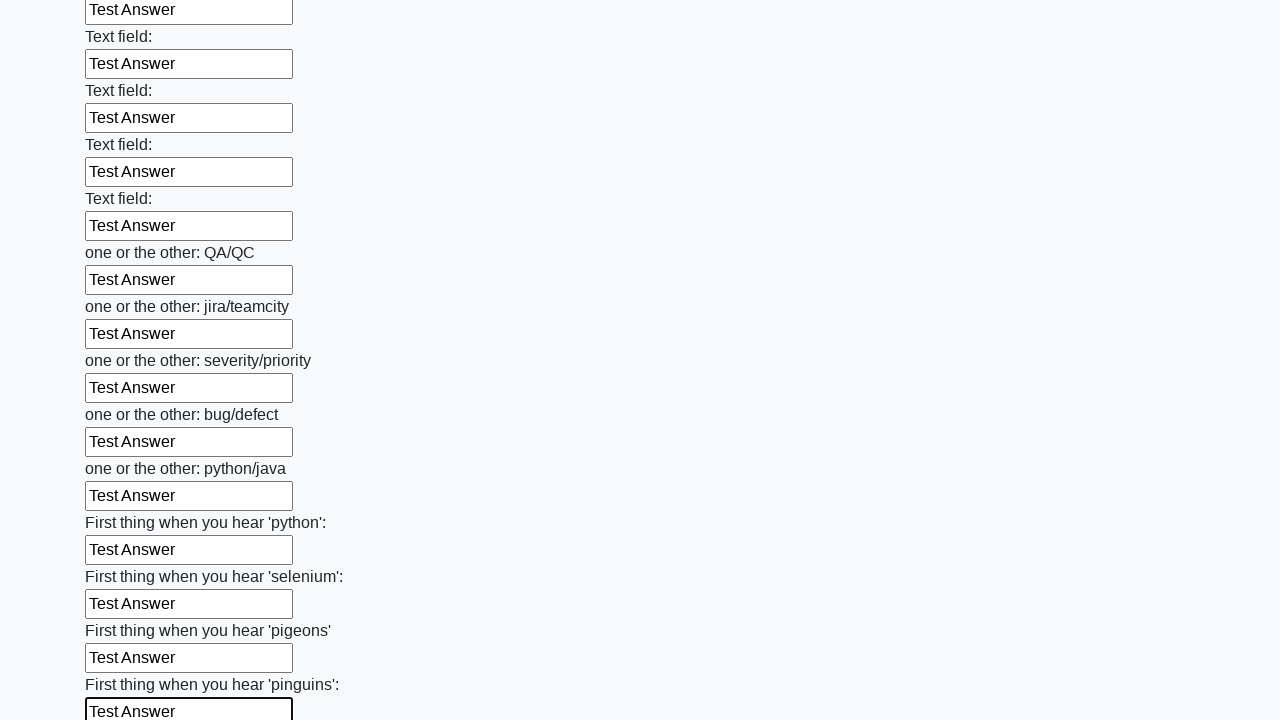

Filled an input field with 'Test Answer' on xpath=//input >> nth=96
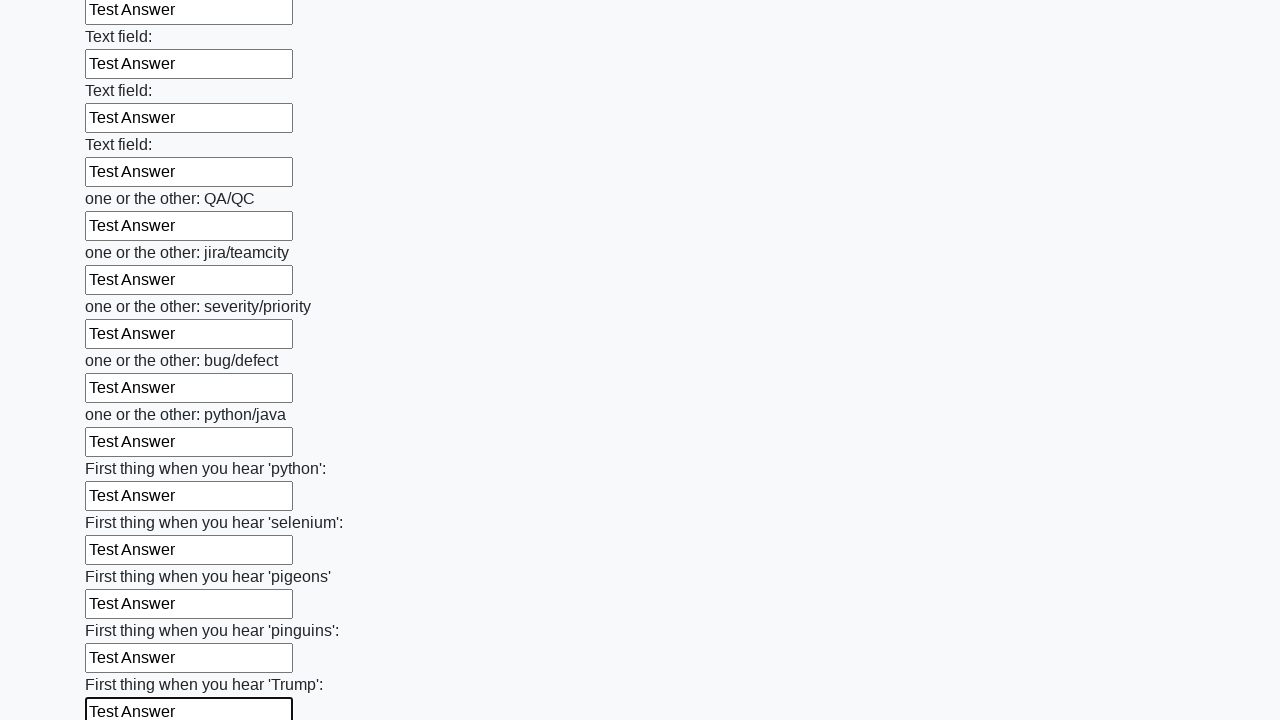

Filled an input field with 'Test Answer' on xpath=//input >> nth=97
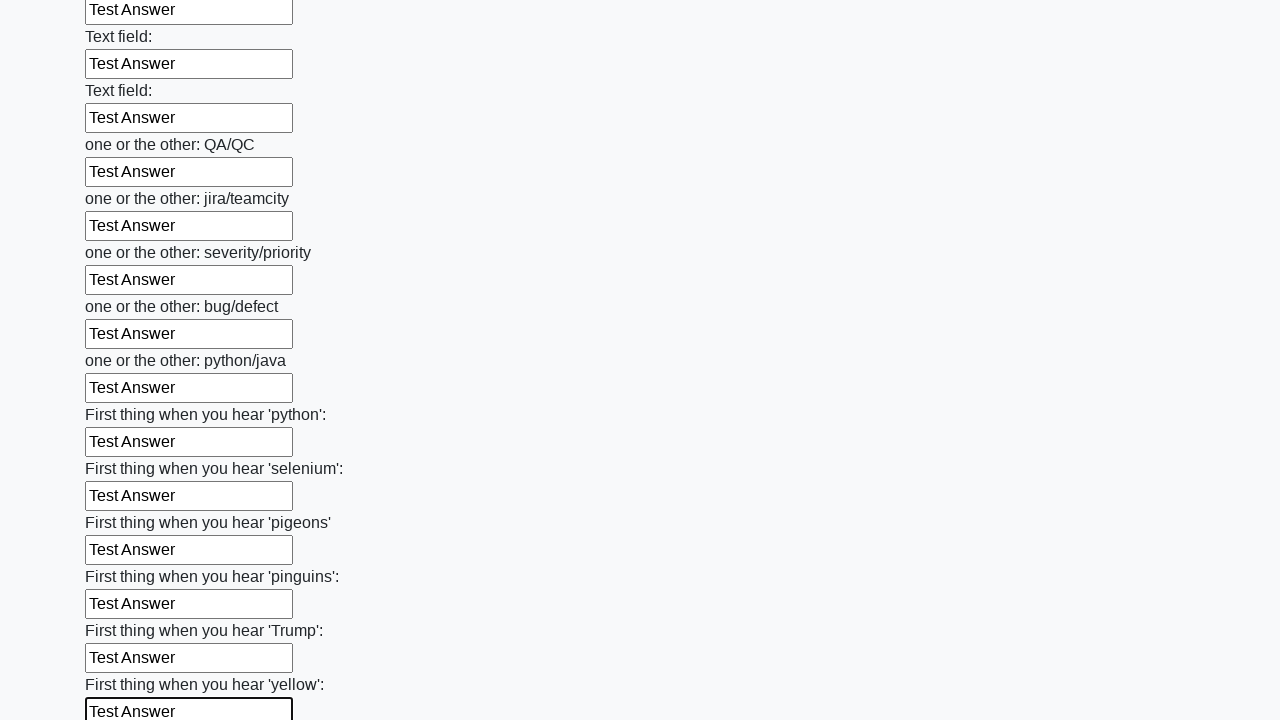

Filled an input field with 'Test Answer' on xpath=//input >> nth=98
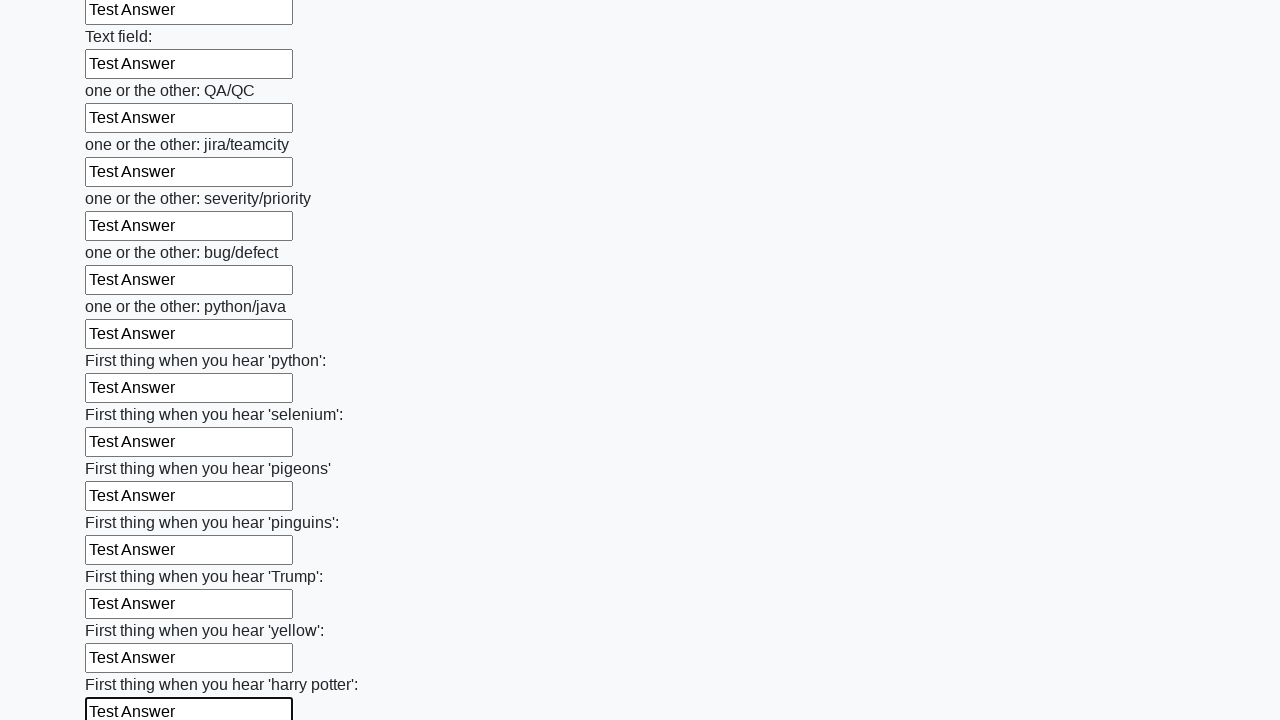

Filled an input field with 'Test Answer' on xpath=//input >> nth=99
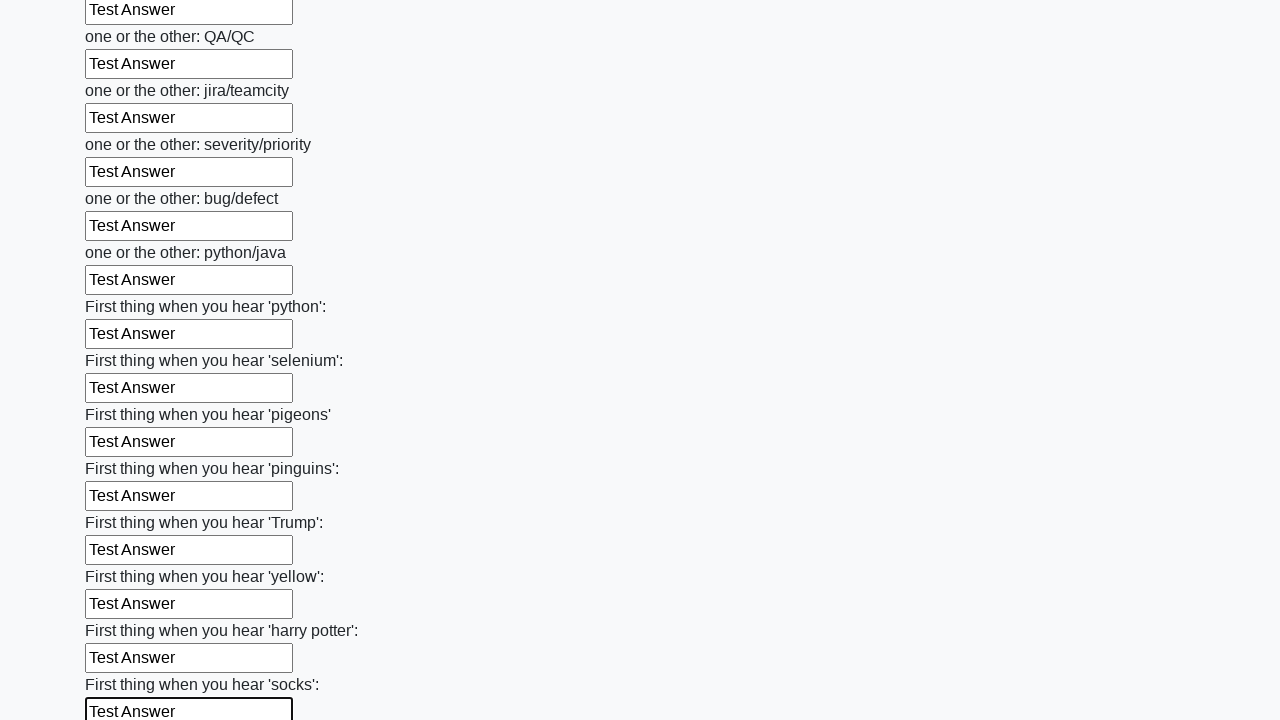

Clicked the submit button at (123, 611) on button.btn
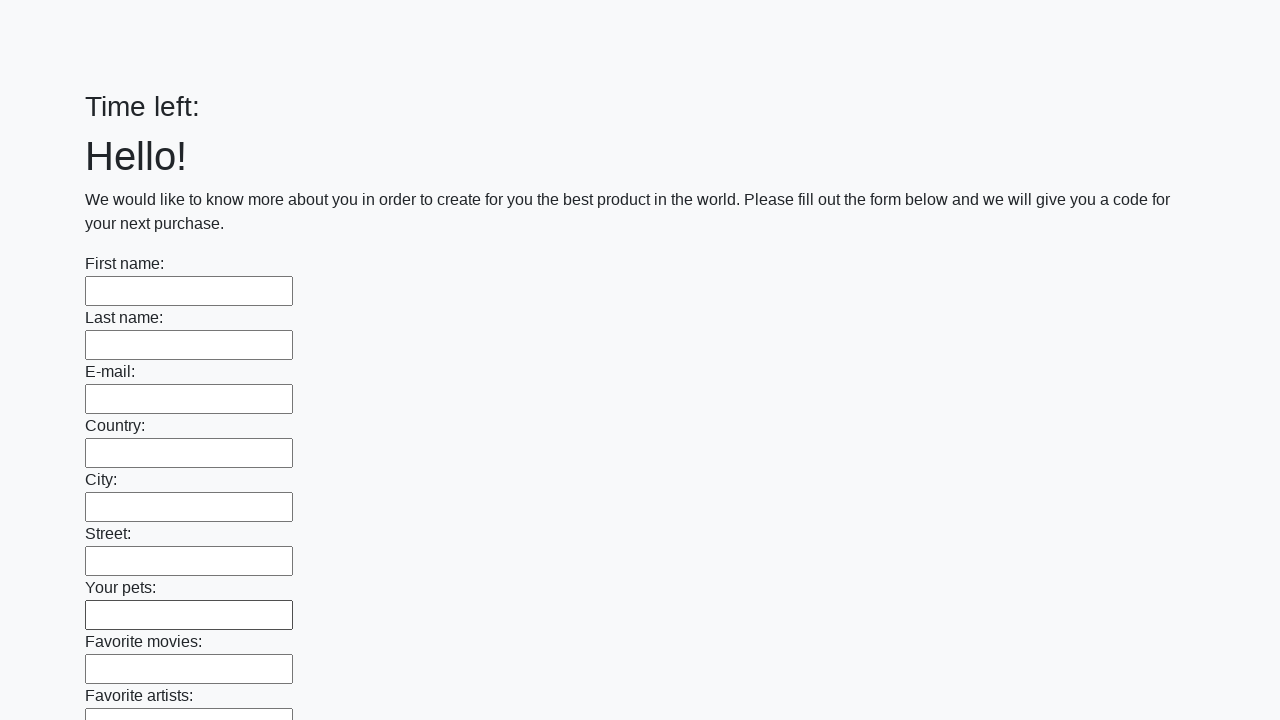

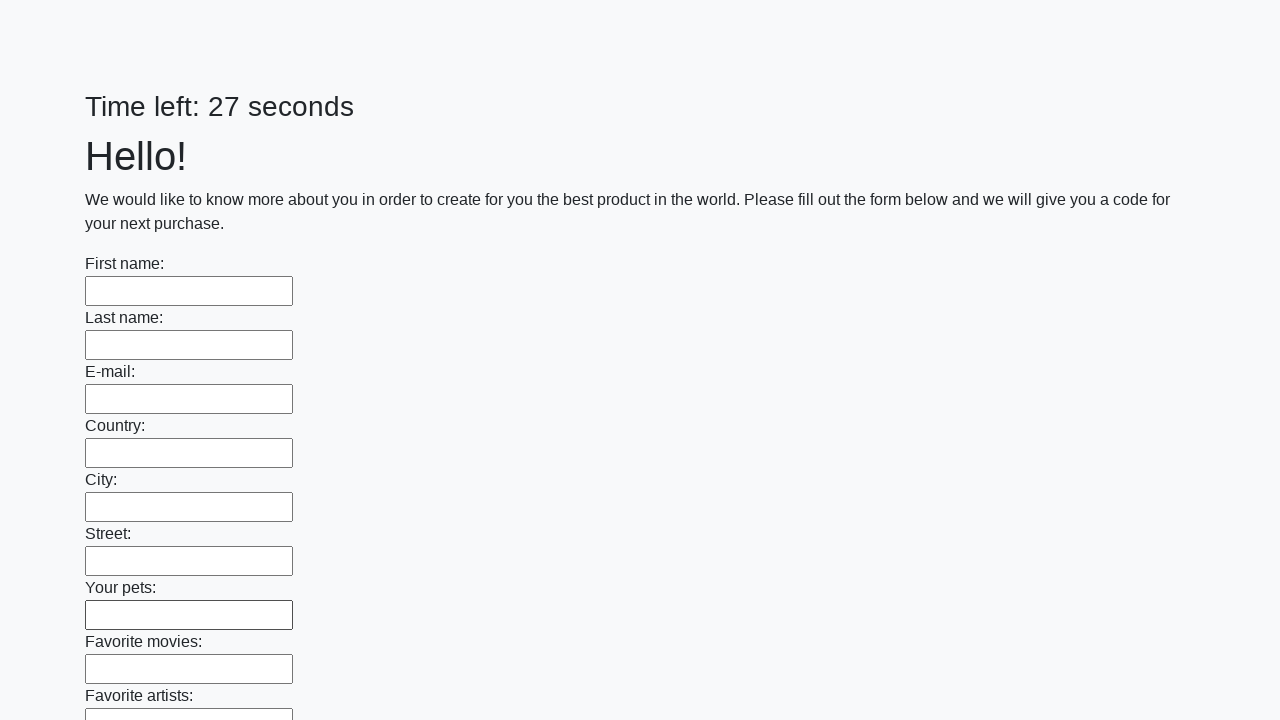